Tests filling out a large form by entering text into all input fields and clicking the submit button

Starting URL: http://suninjuly.github.io/huge_form.html

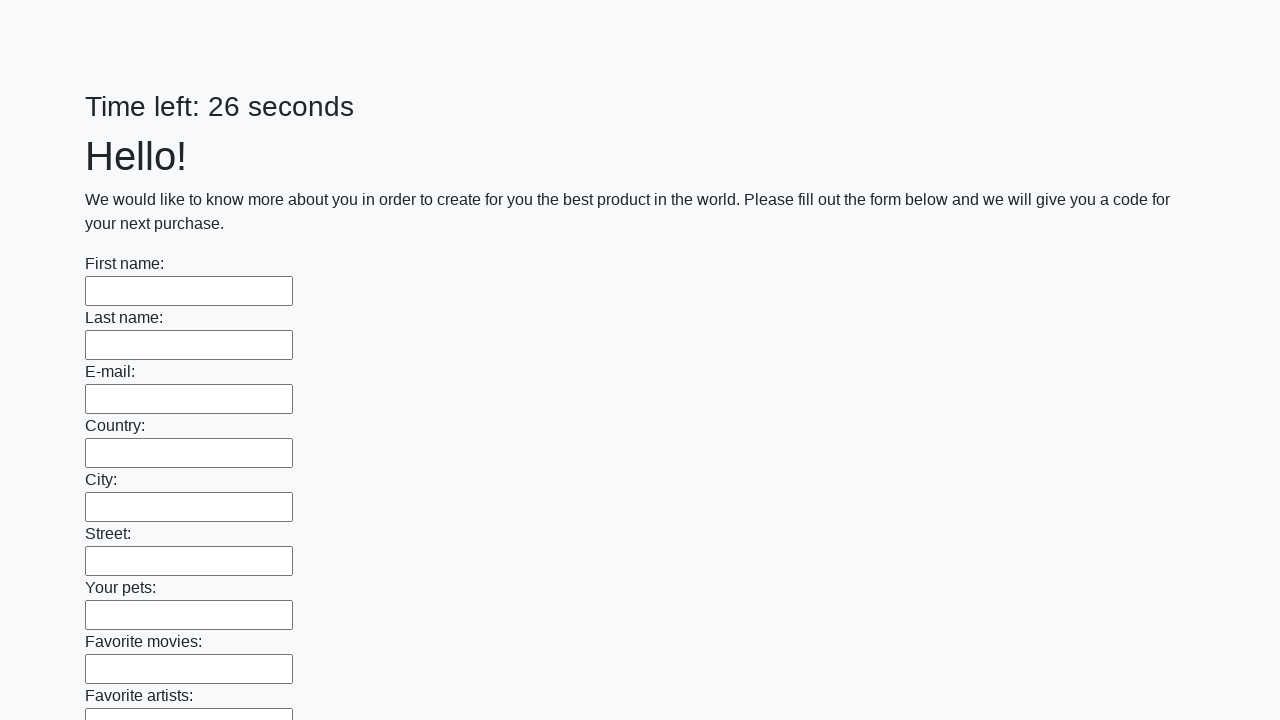

Navigated to huge form test page
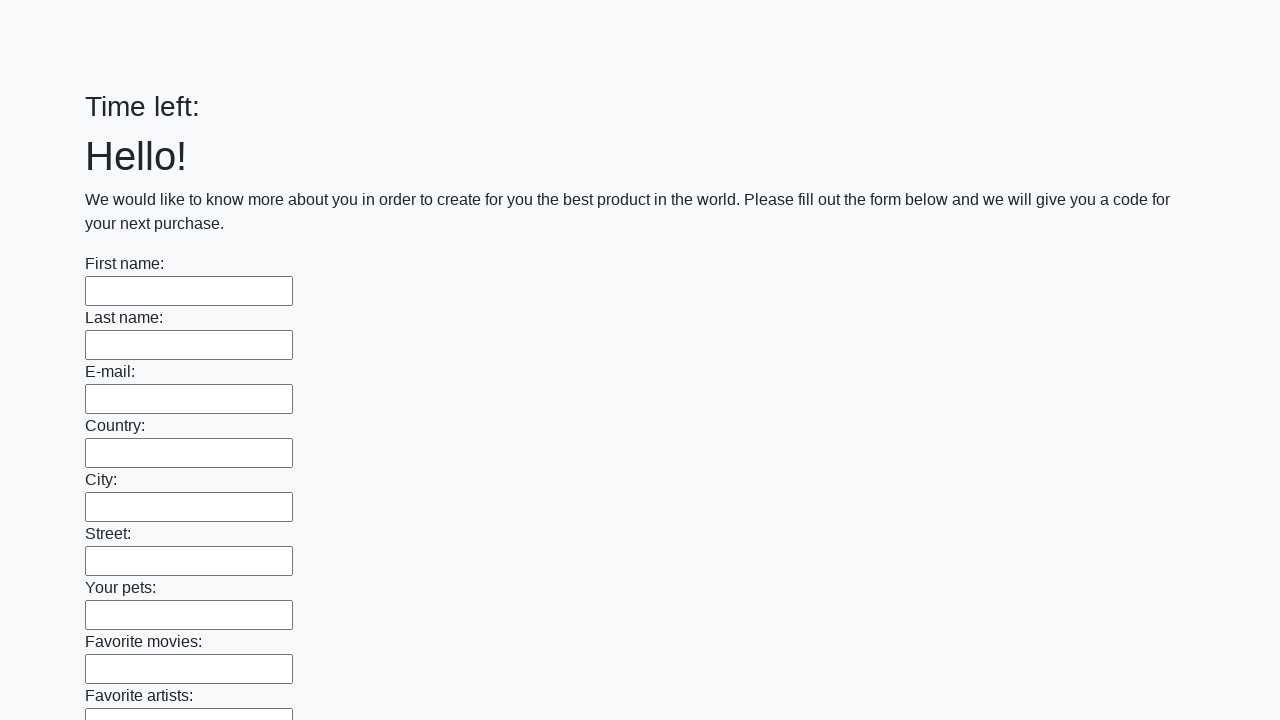

Filled input field with 'TestData123' on input >> nth=0
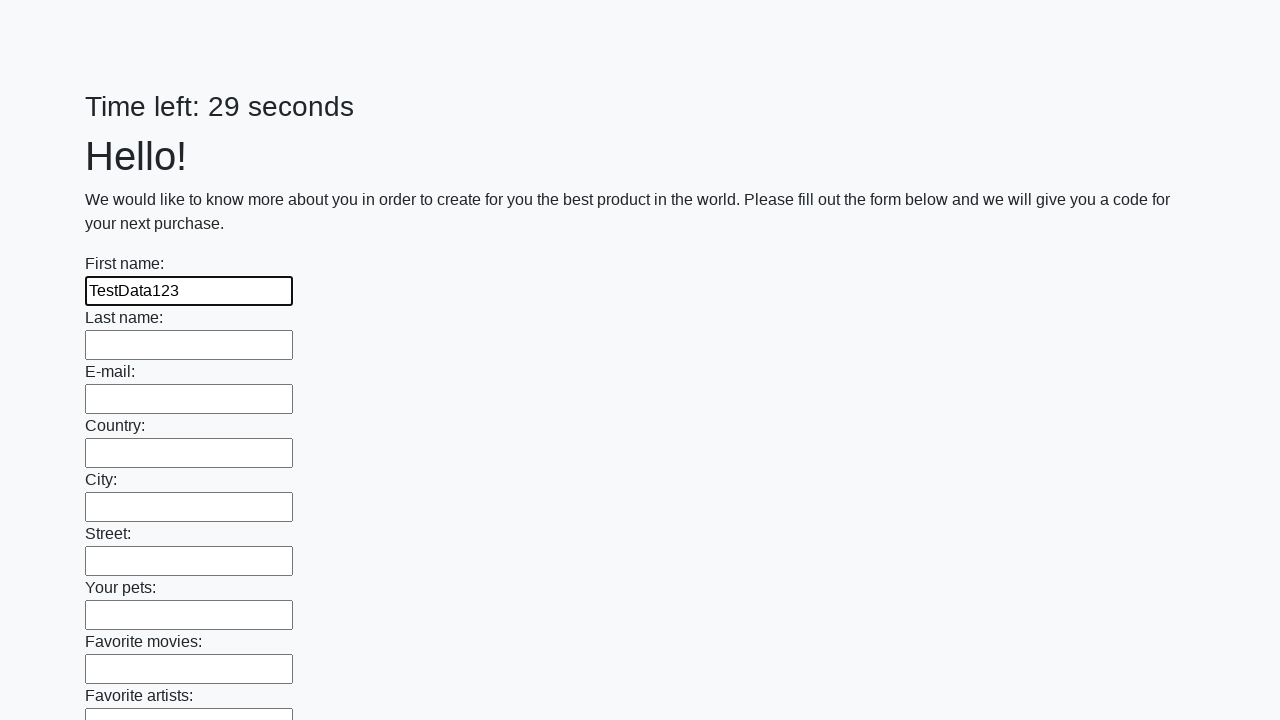

Filled input field with 'TestData123' on input >> nth=1
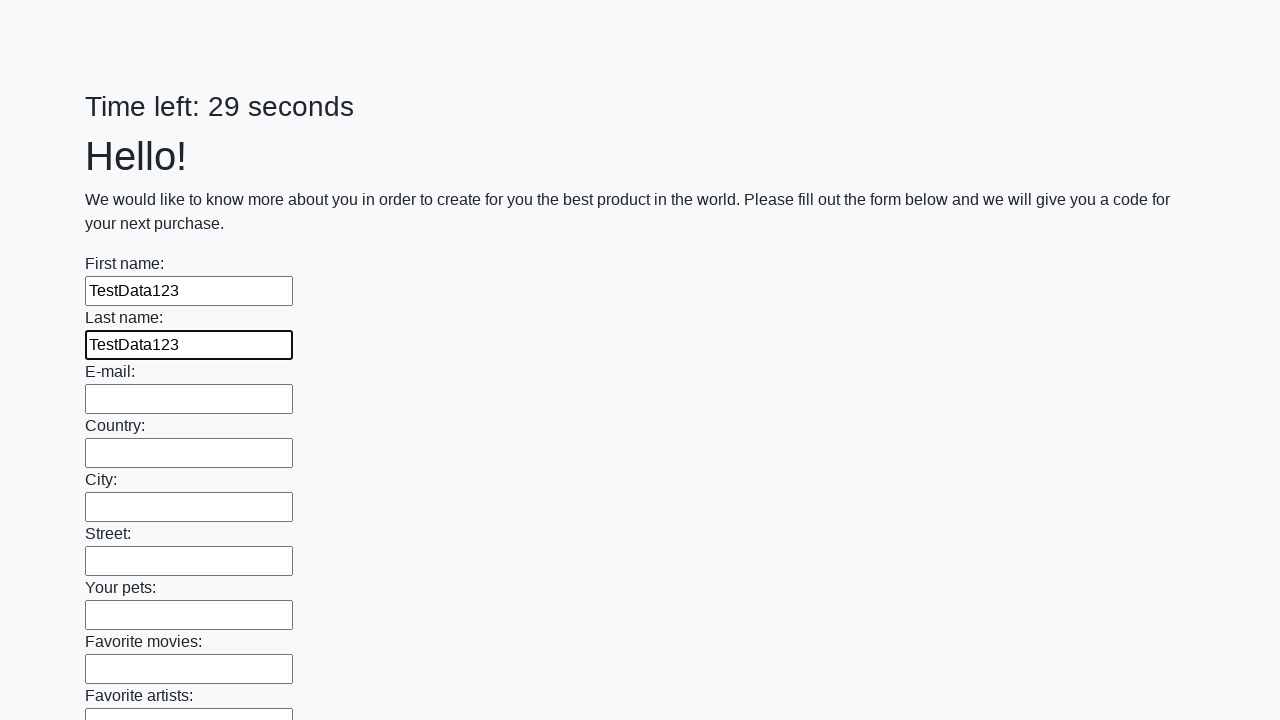

Filled input field with 'TestData123' on input >> nth=2
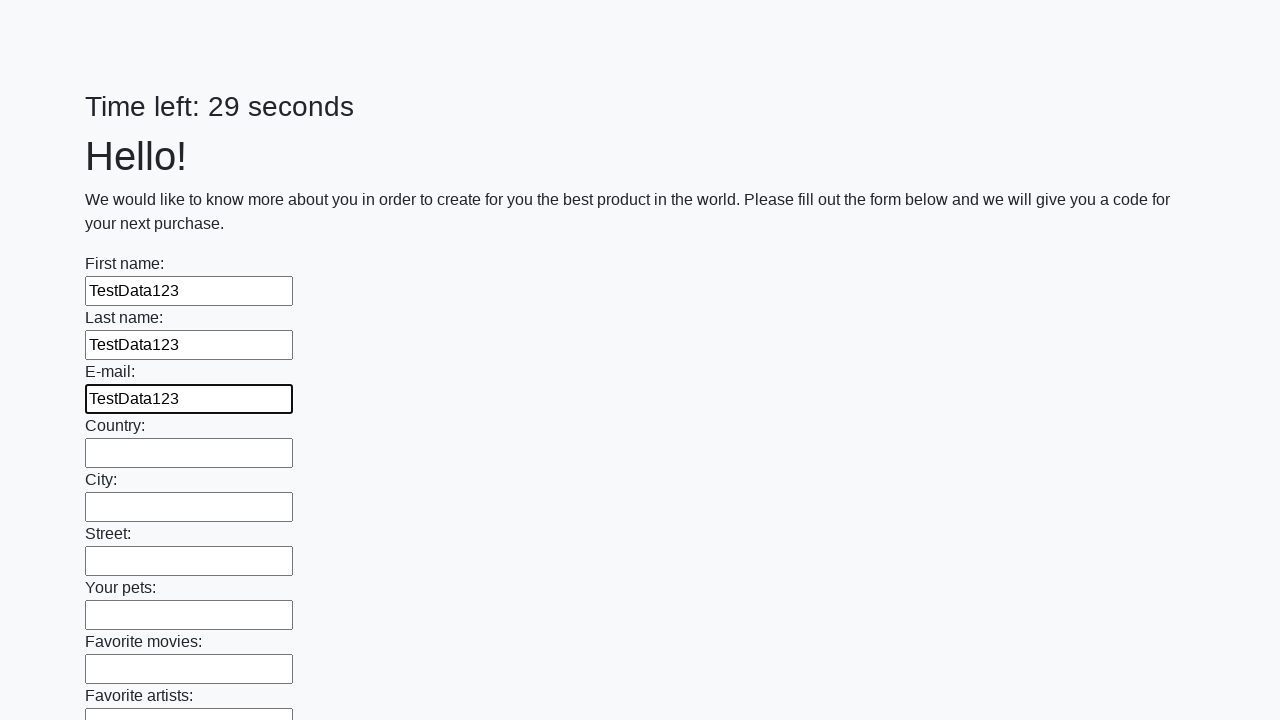

Filled input field with 'TestData123' on input >> nth=3
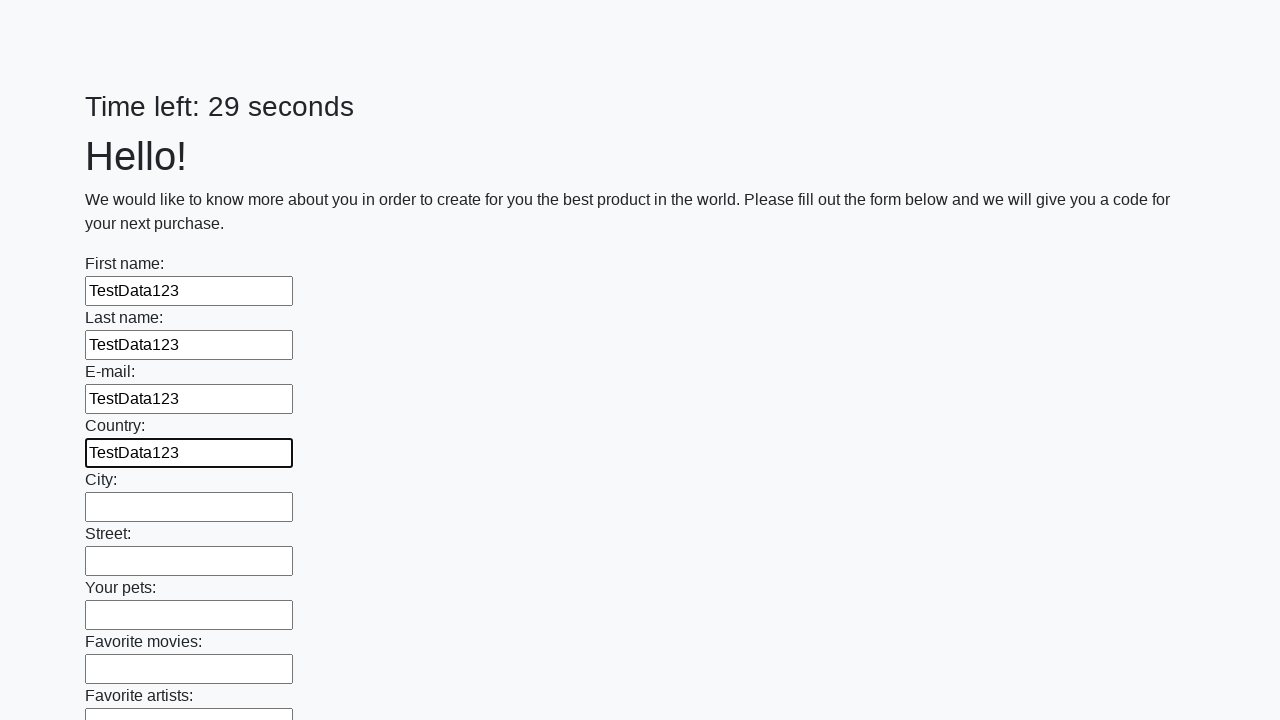

Filled input field with 'TestData123' on input >> nth=4
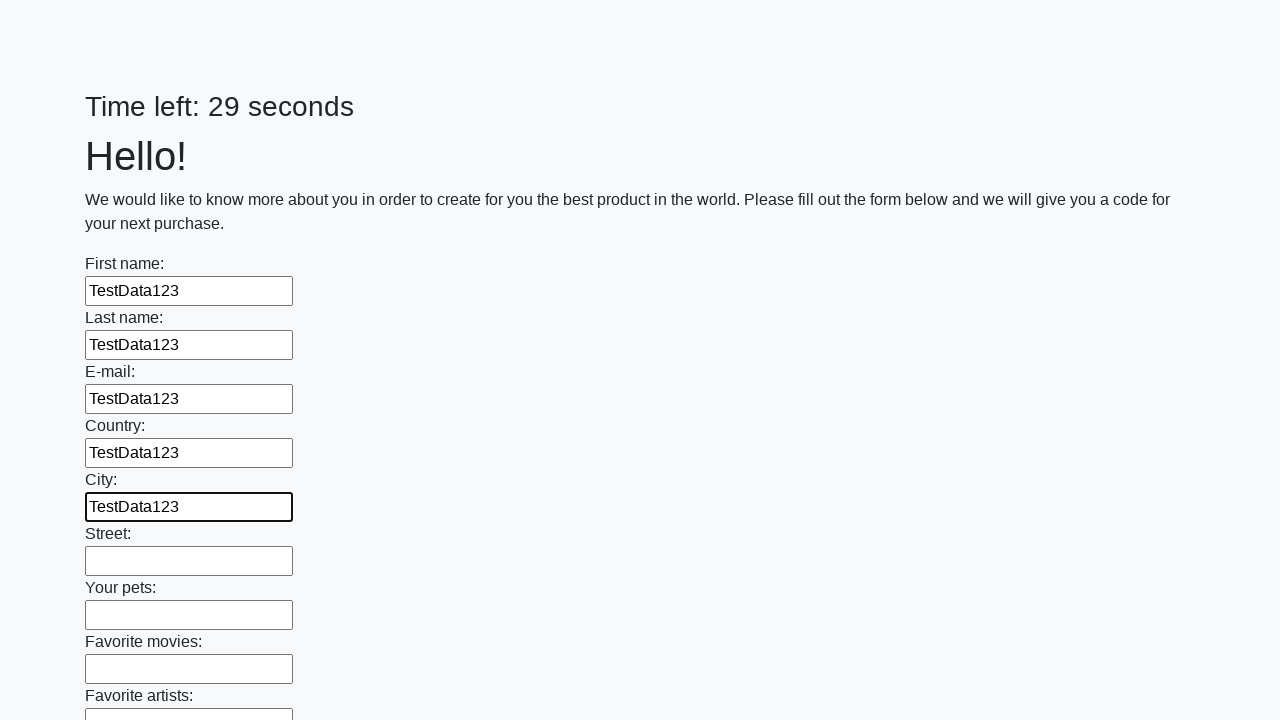

Filled input field with 'TestData123' on input >> nth=5
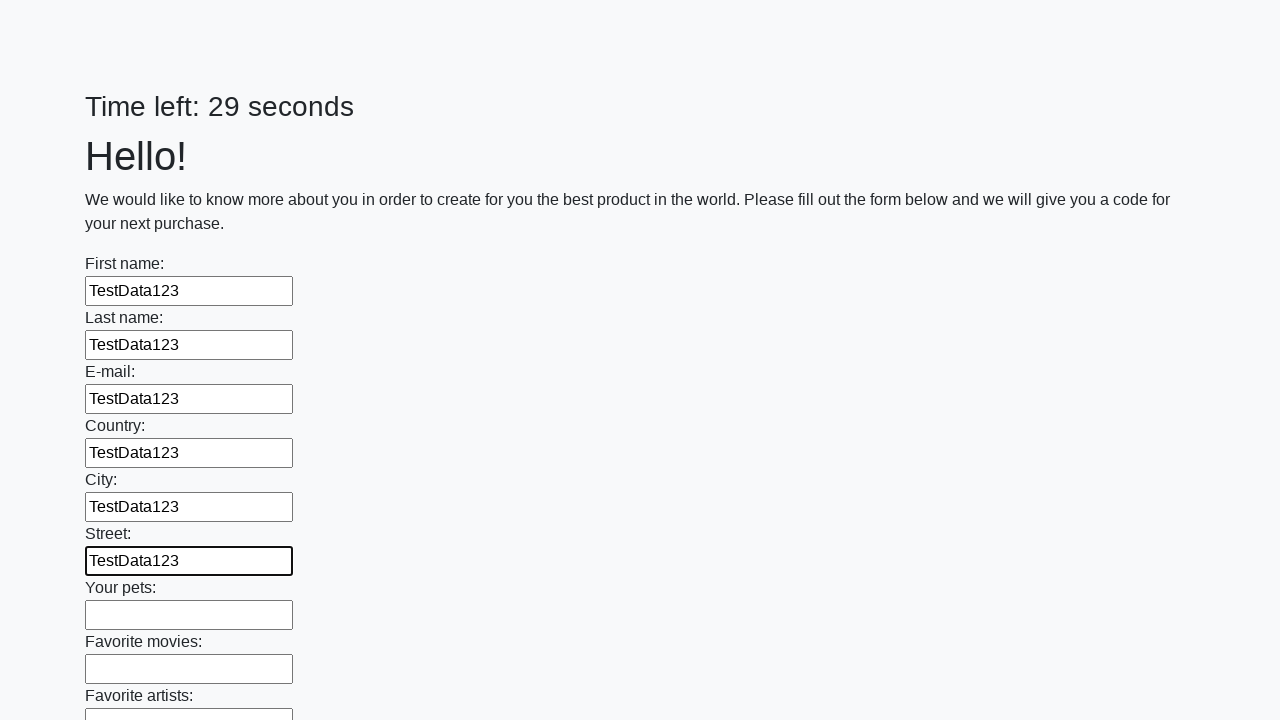

Filled input field with 'TestData123' on input >> nth=6
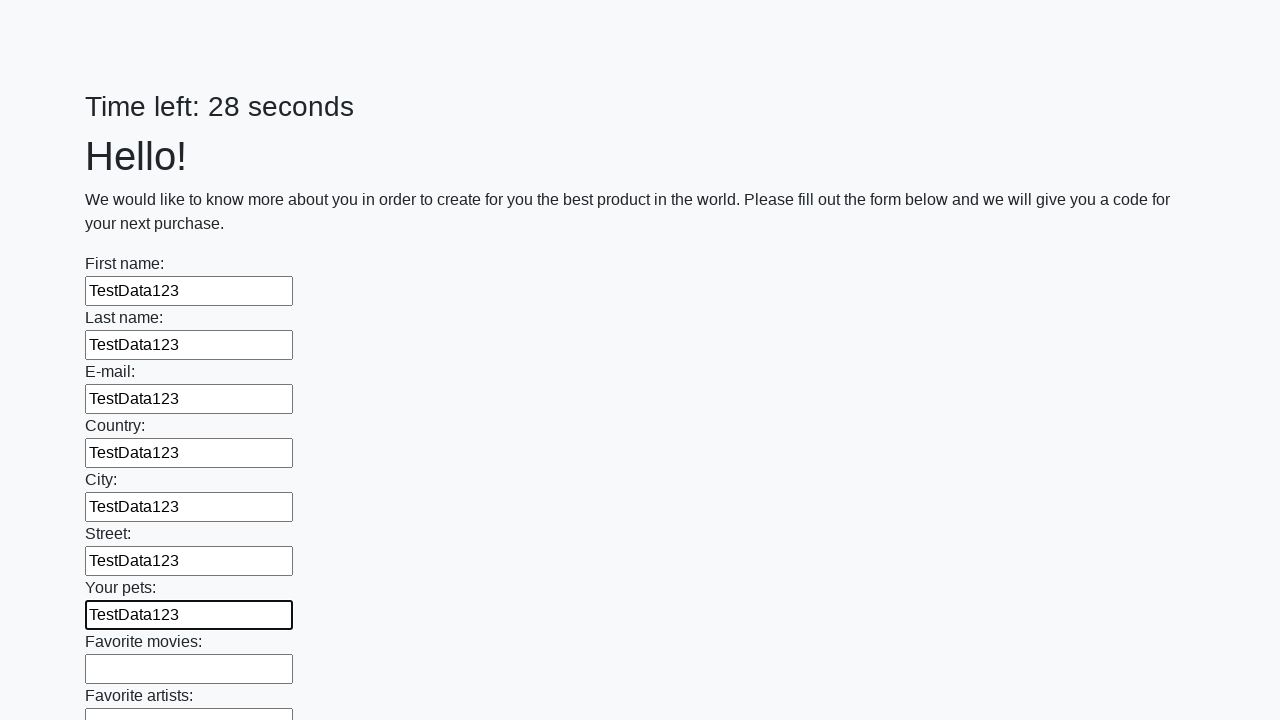

Filled input field with 'TestData123' on input >> nth=7
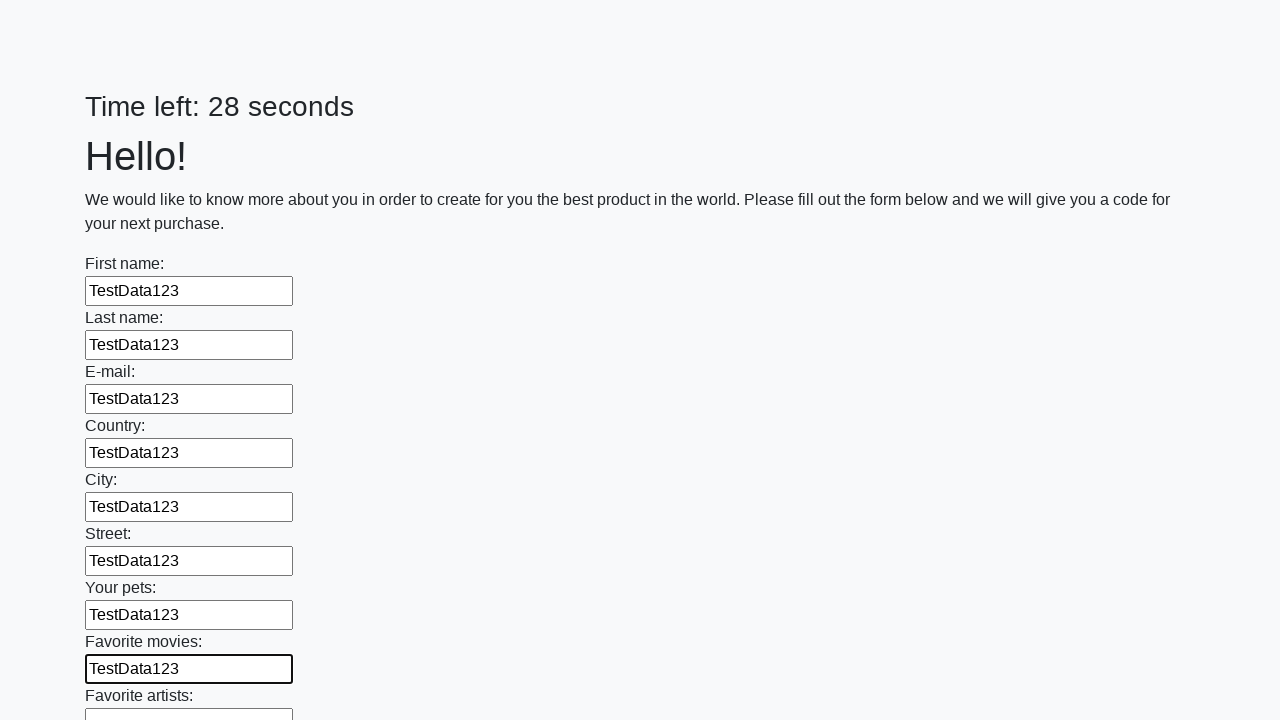

Filled input field with 'TestData123' on input >> nth=8
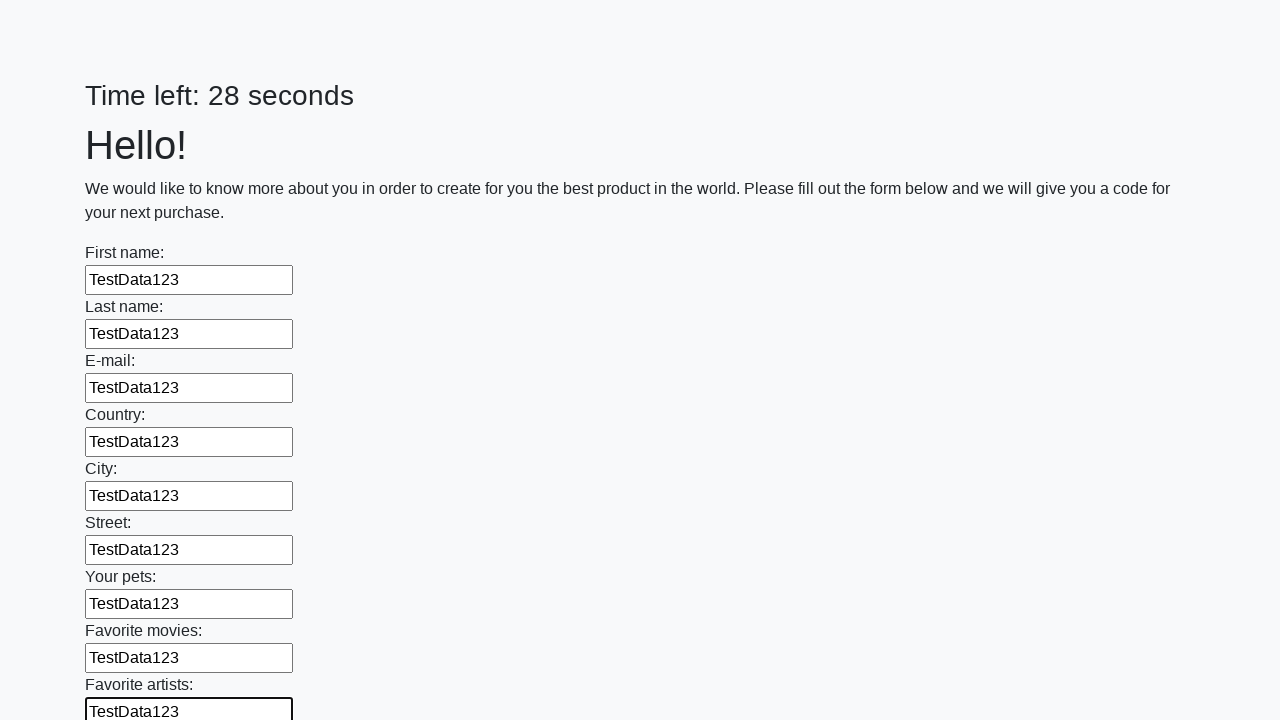

Filled input field with 'TestData123' on input >> nth=9
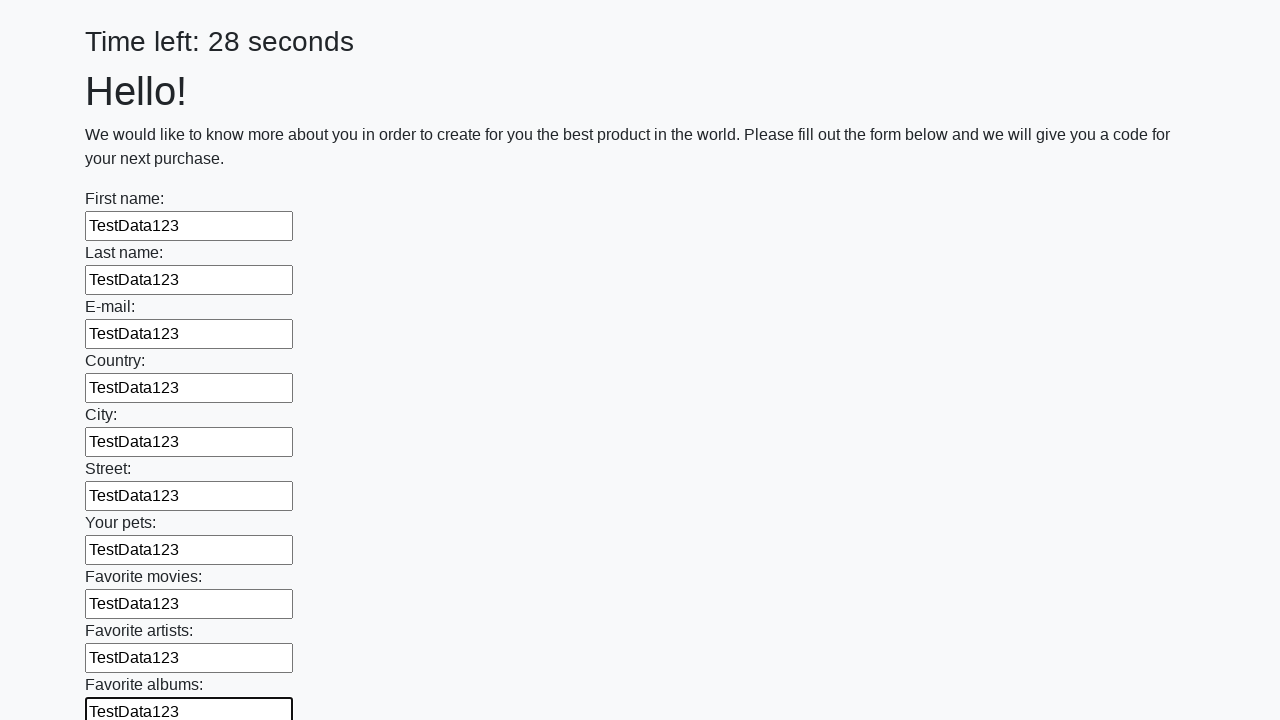

Filled input field with 'TestData123' on input >> nth=10
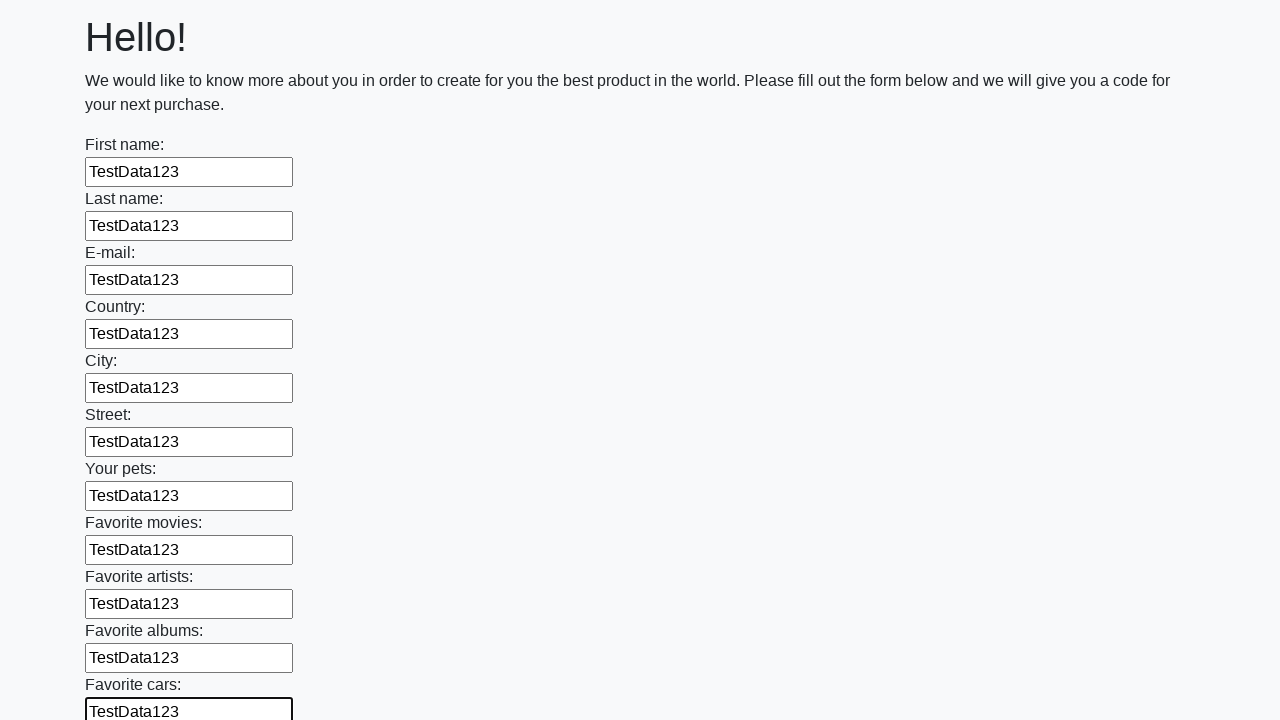

Filled input field with 'TestData123' on input >> nth=11
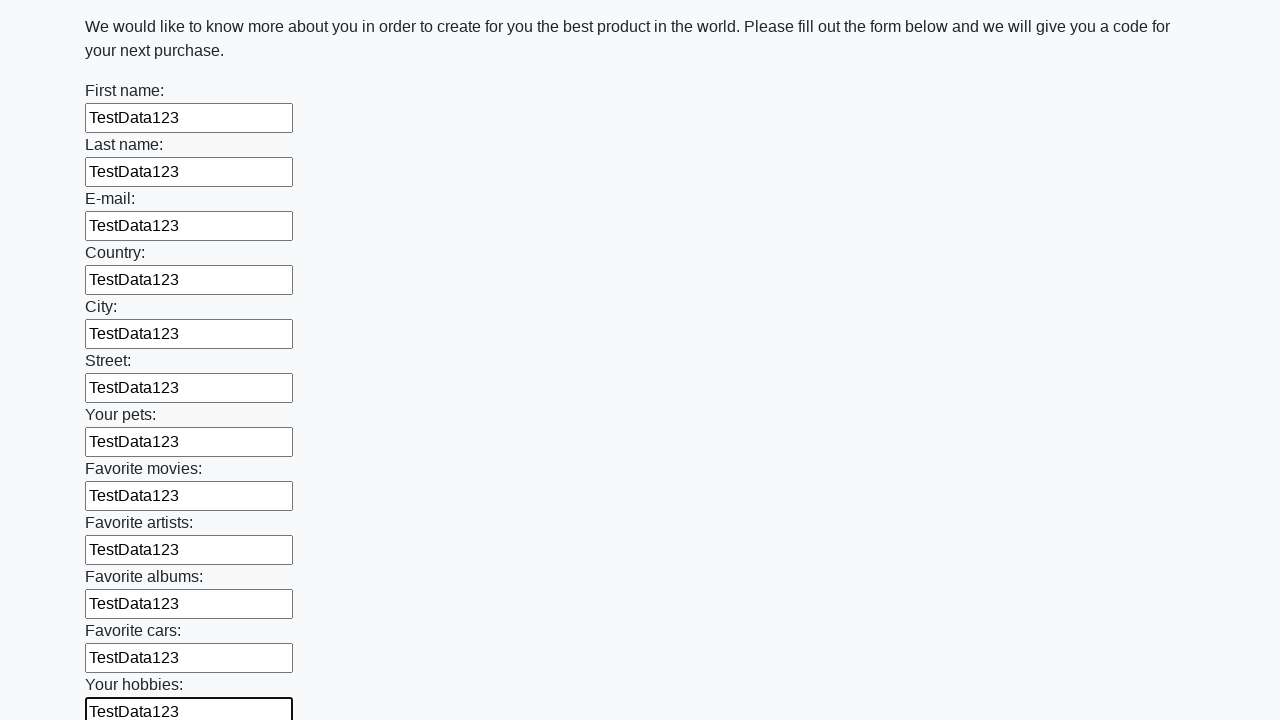

Filled input field with 'TestData123' on input >> nth=12
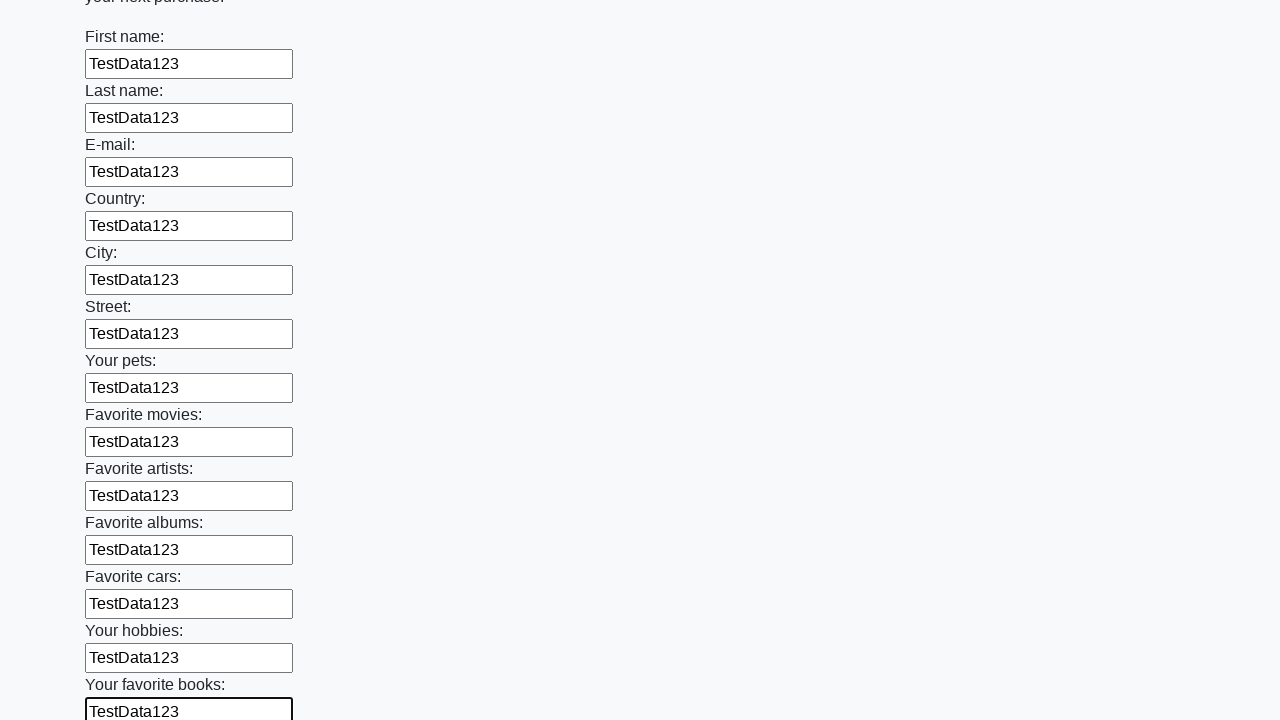

Filled input field with 'TestData123' on input >> nth=13
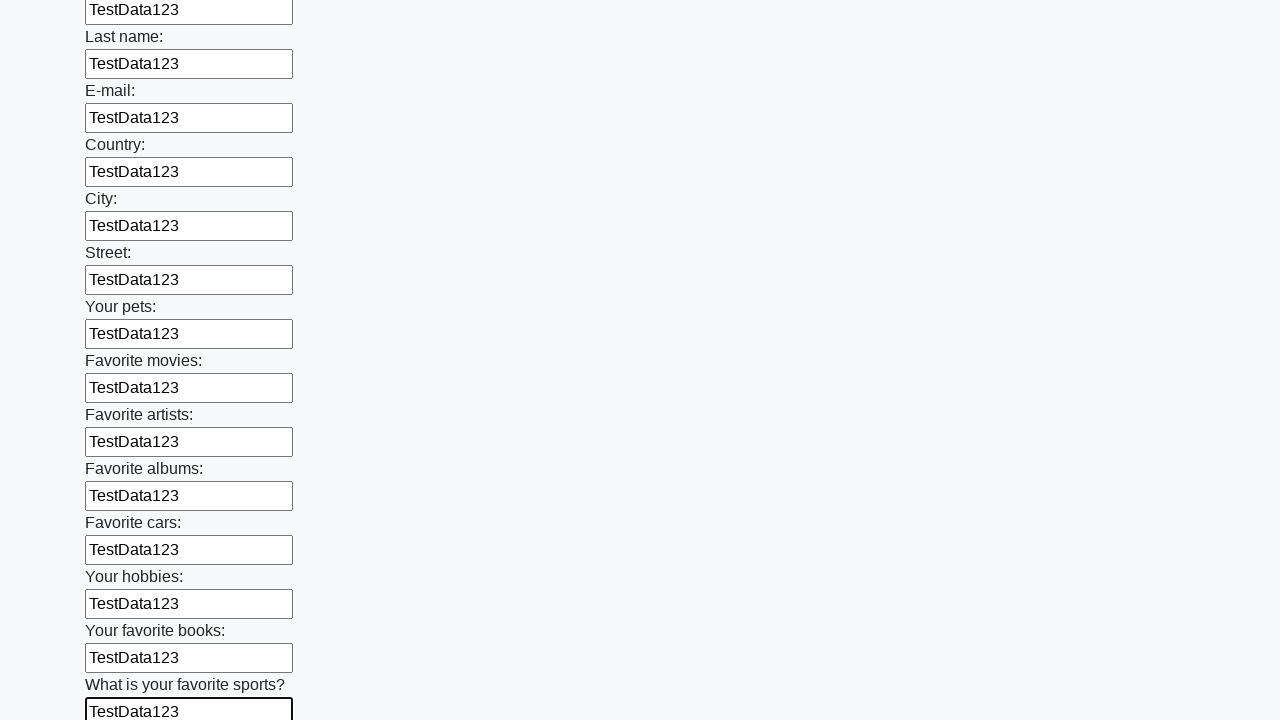

Filled input field with 'TestData123' on input >> nth=14
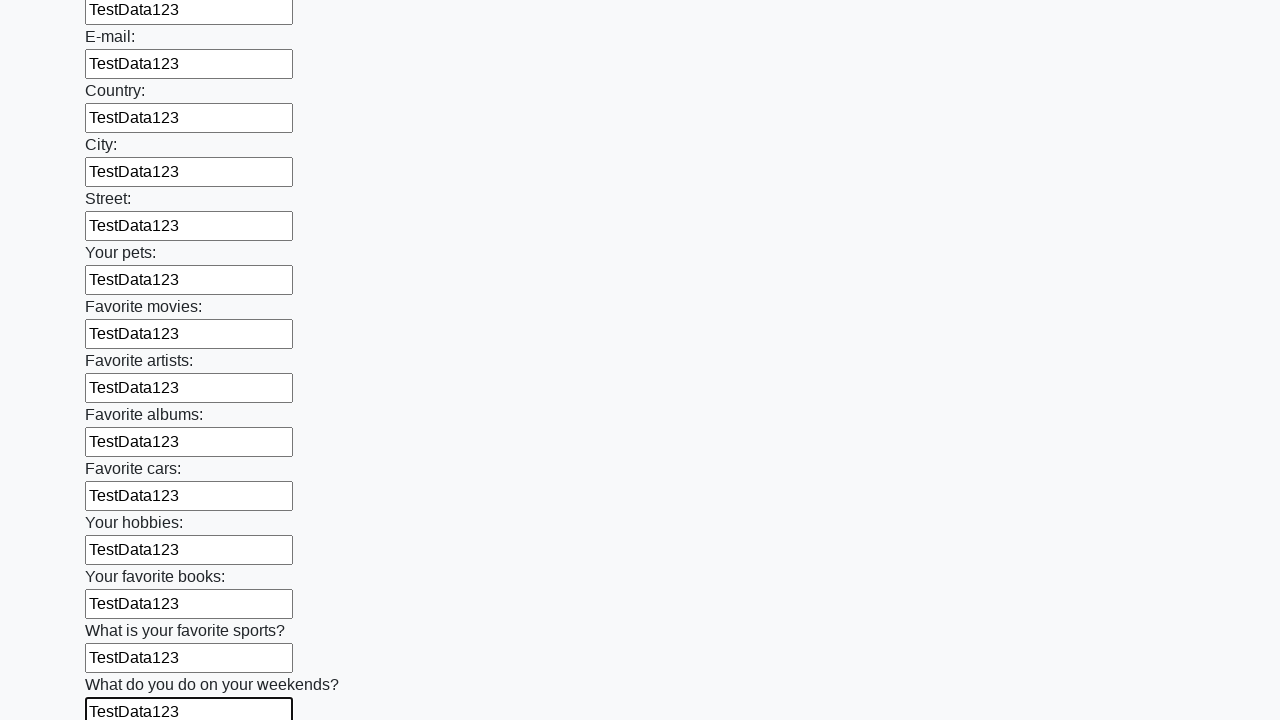

Filled input field with 'TestData123' on input >> nth=15
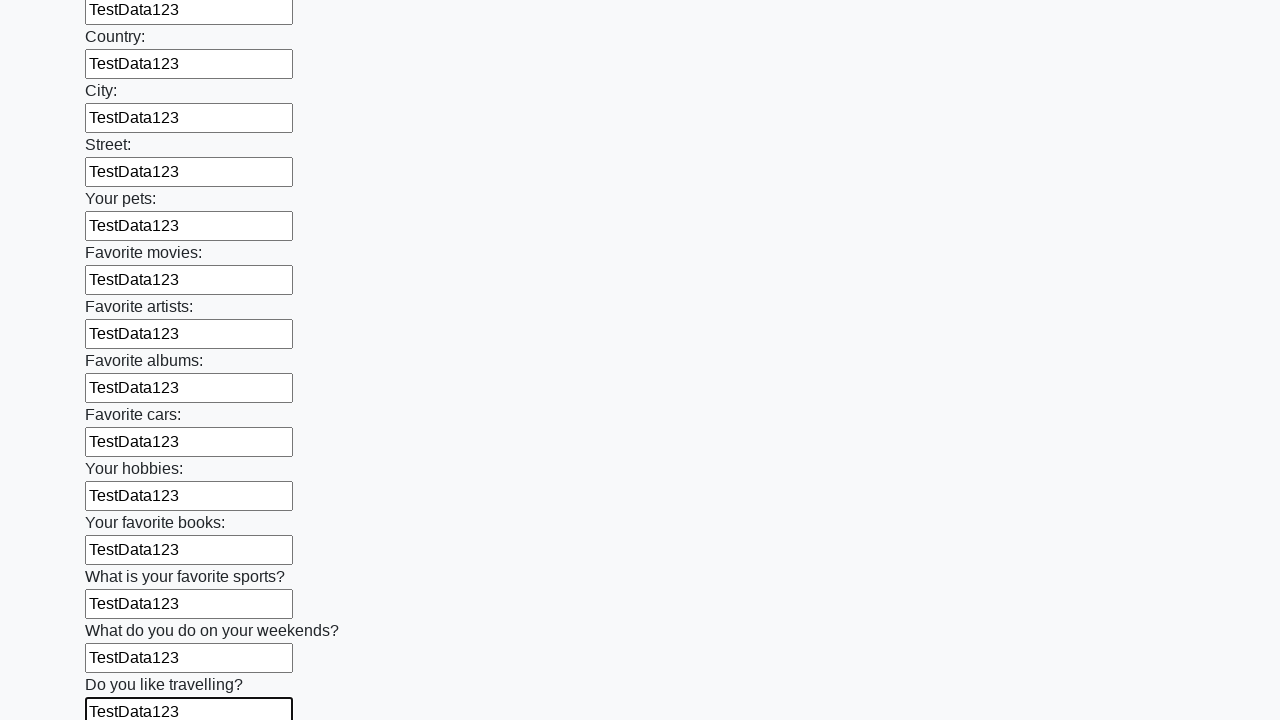

Filled input field with 'TestData123' on input >> nth=16
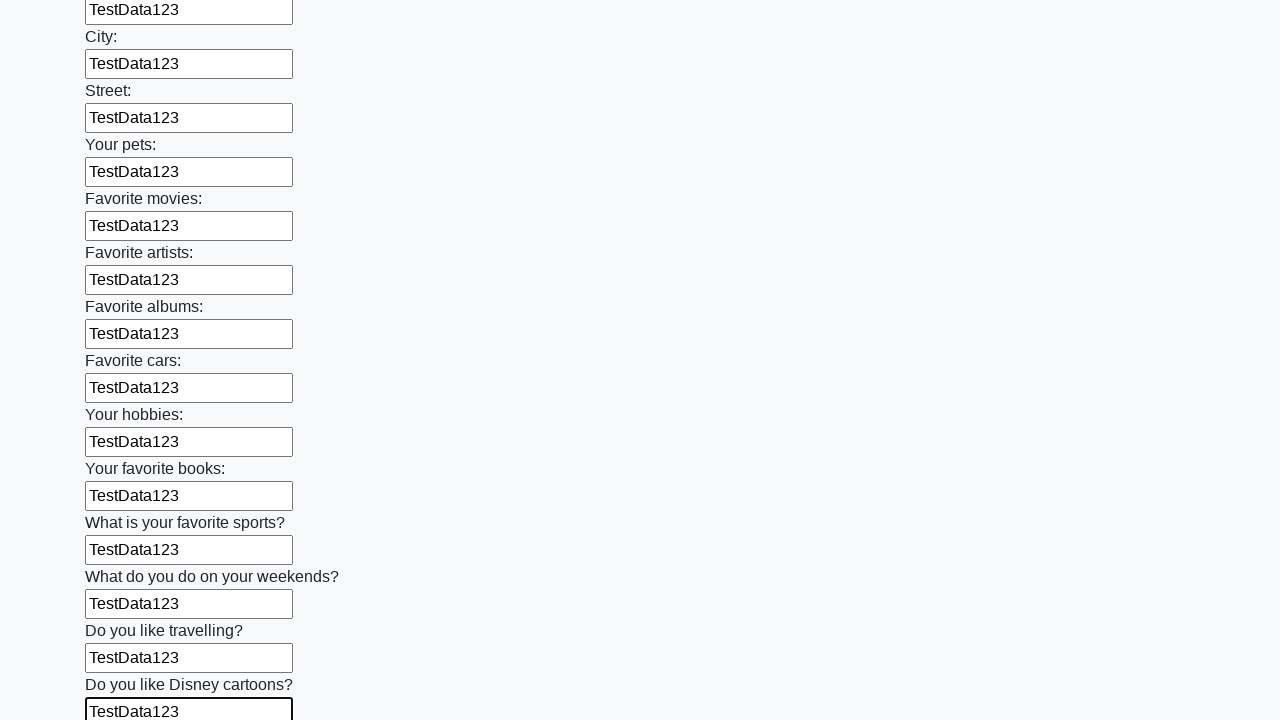

Filled input field with 'TestData123' on input >> nth=17
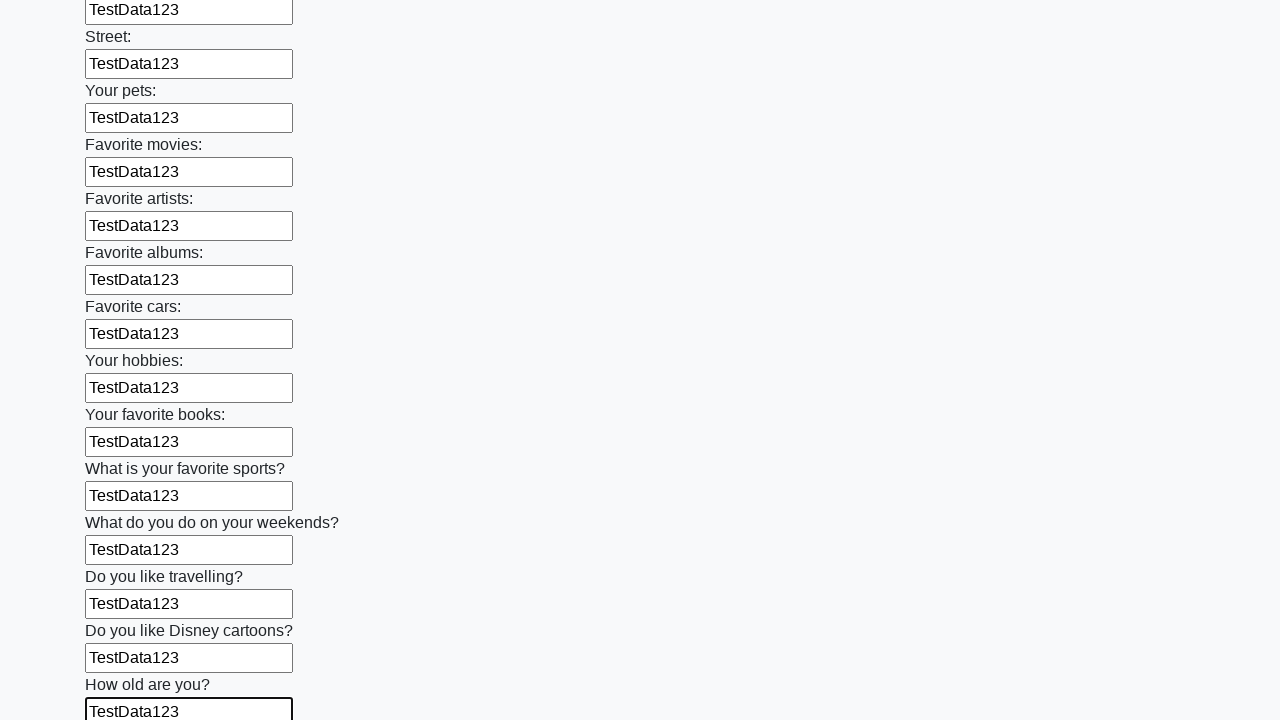

Filled input field with 'TestData123' on input >> nth=18
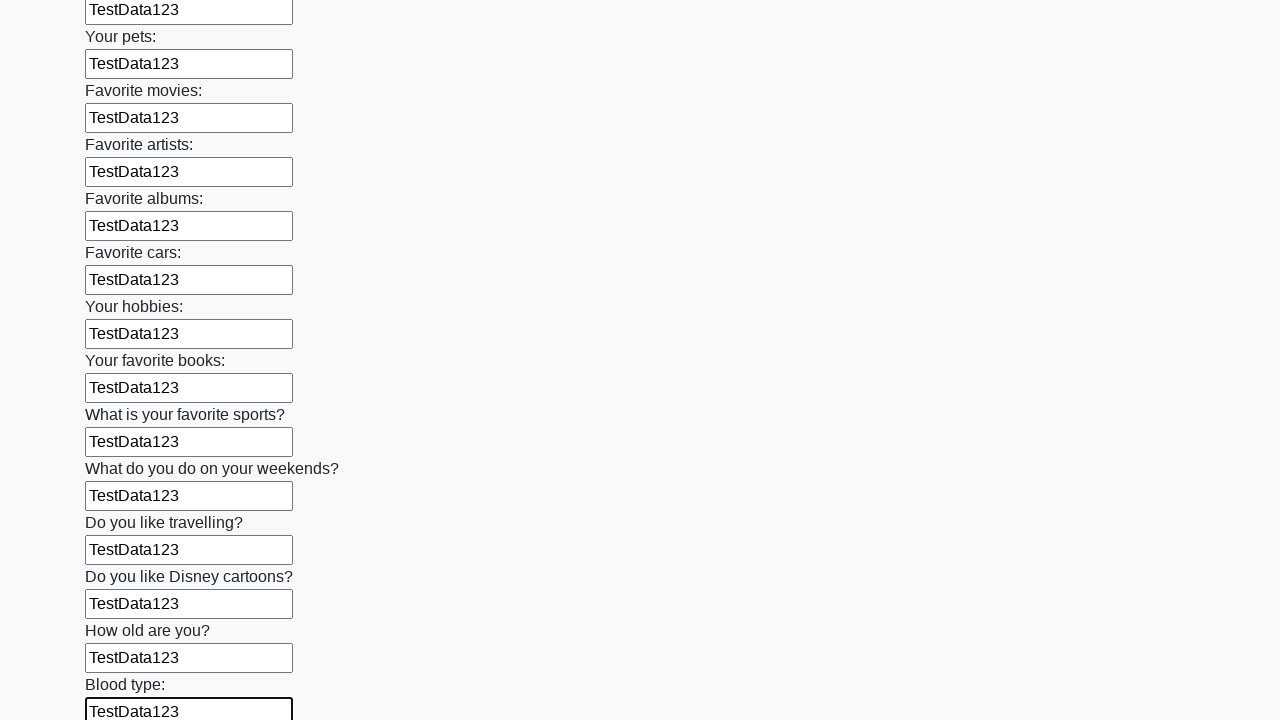

Filled input field with 'TestData123' on input >> nth=19
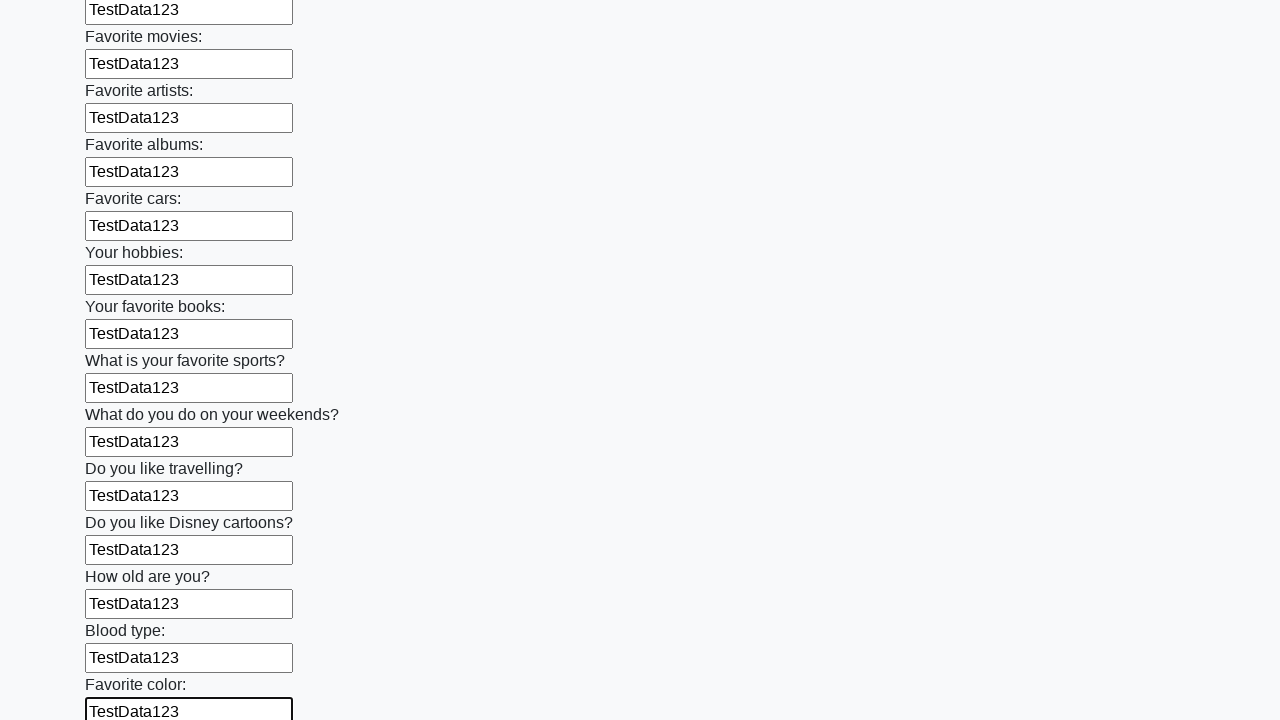

Filled input field with 'TestData123' on input >> nth=20
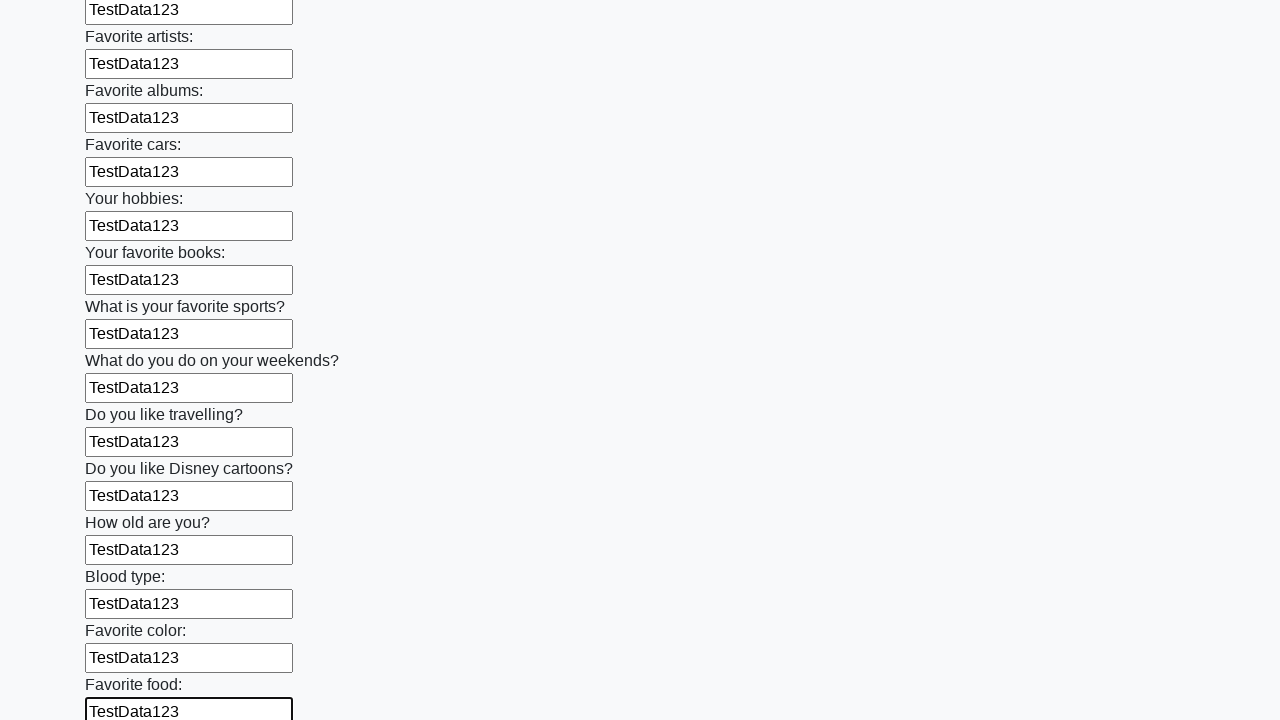

Filled input field with 'TestData123' on input >> nth=21
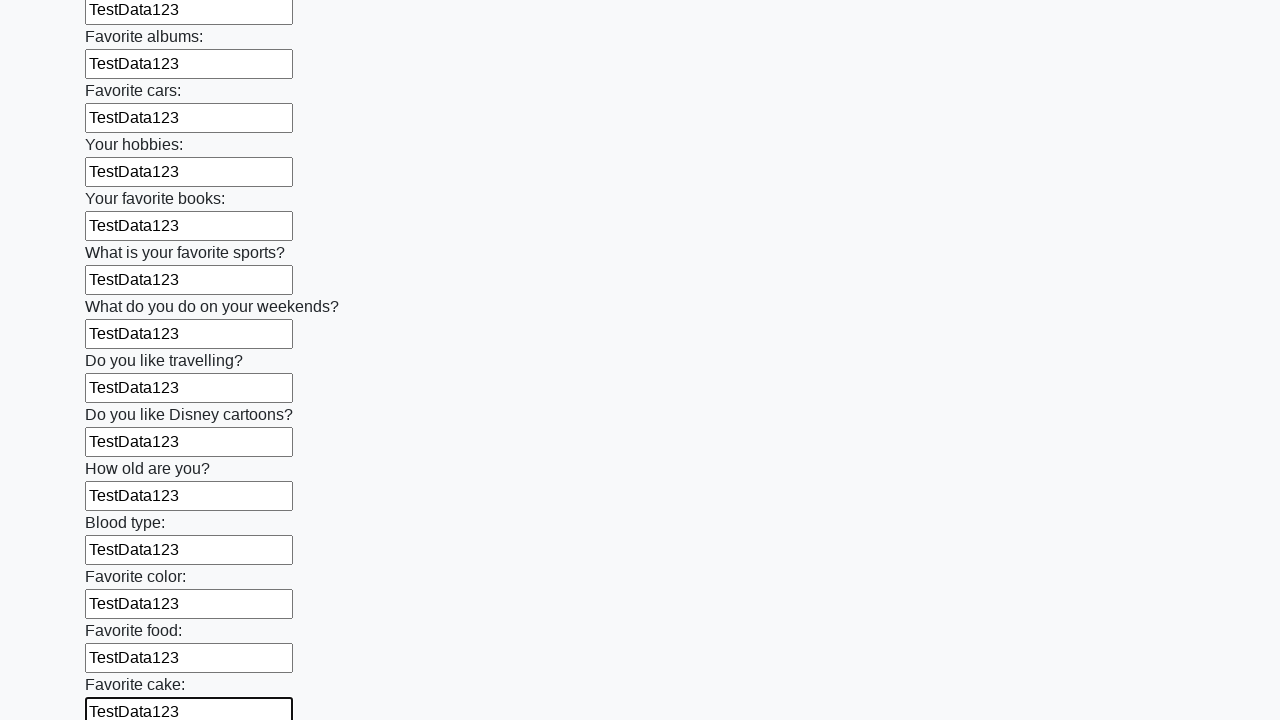

Filled input field with 'TestData123' on input >> nth=22
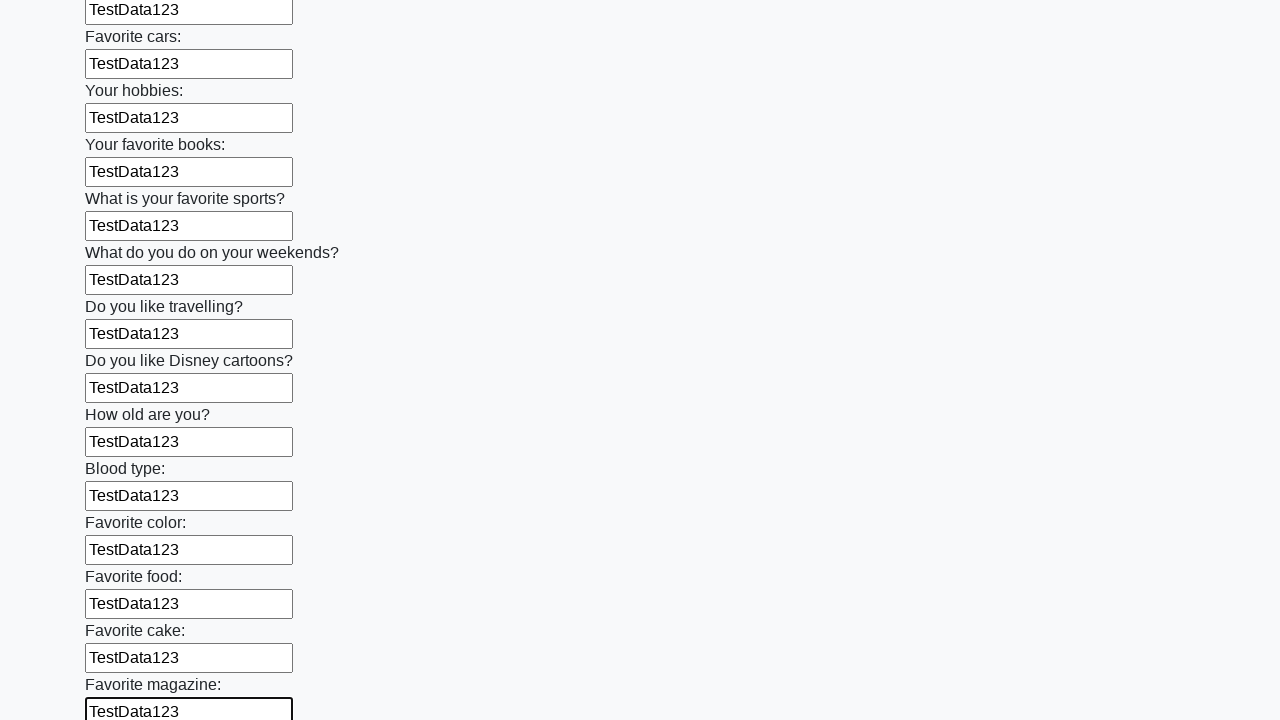

Filled input field with 'TestData123' on input >> nth=23
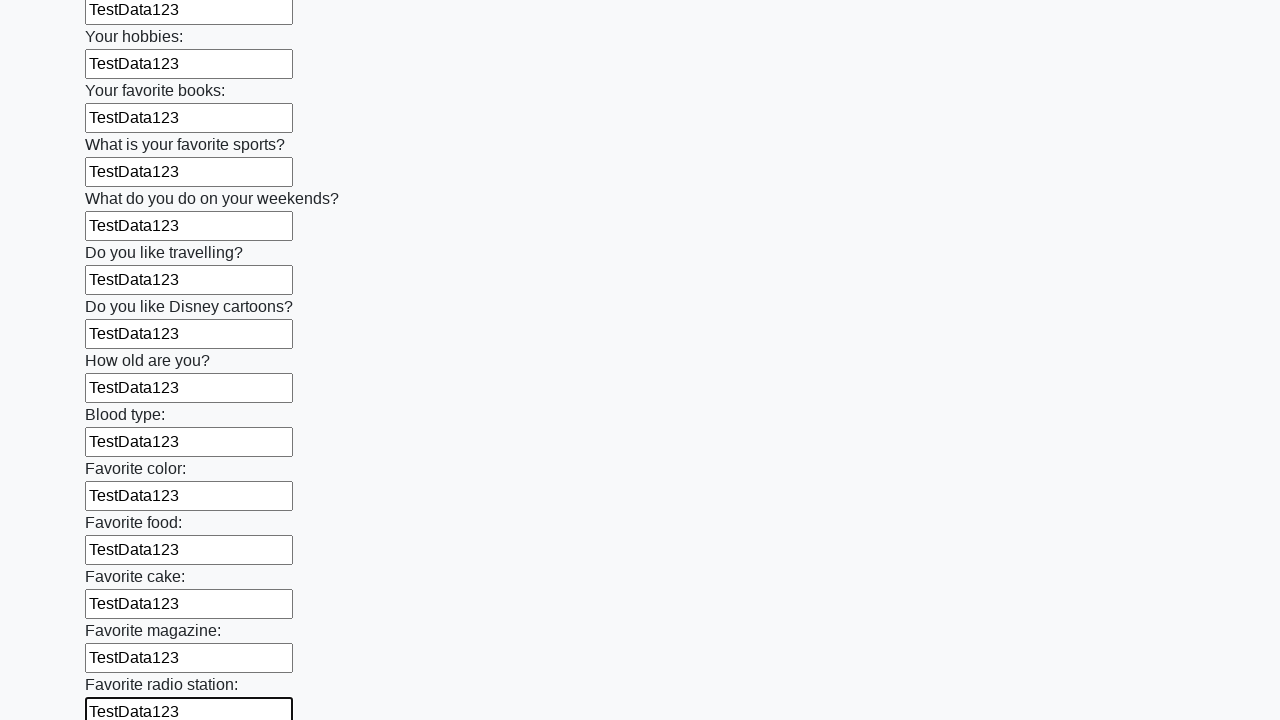

Filled input field with 'TestData123' on input >> nth=24
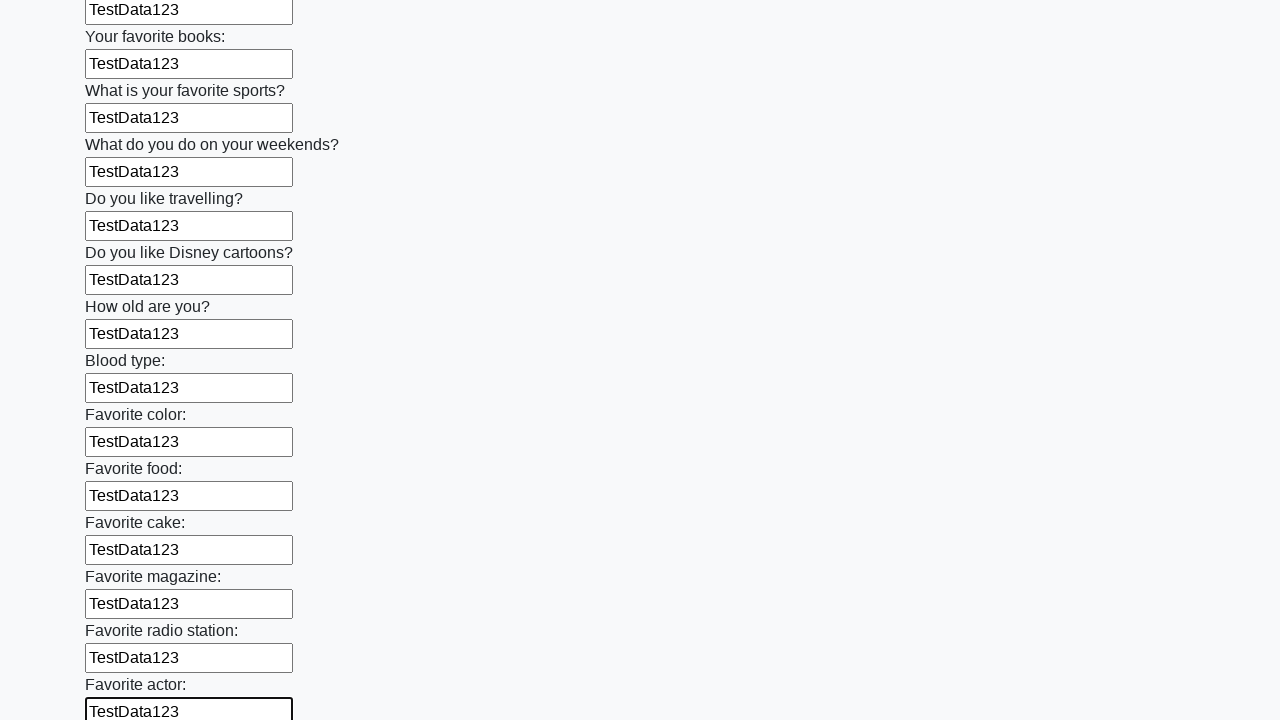

Filled input field with 'TestData123' on input >> nth=25
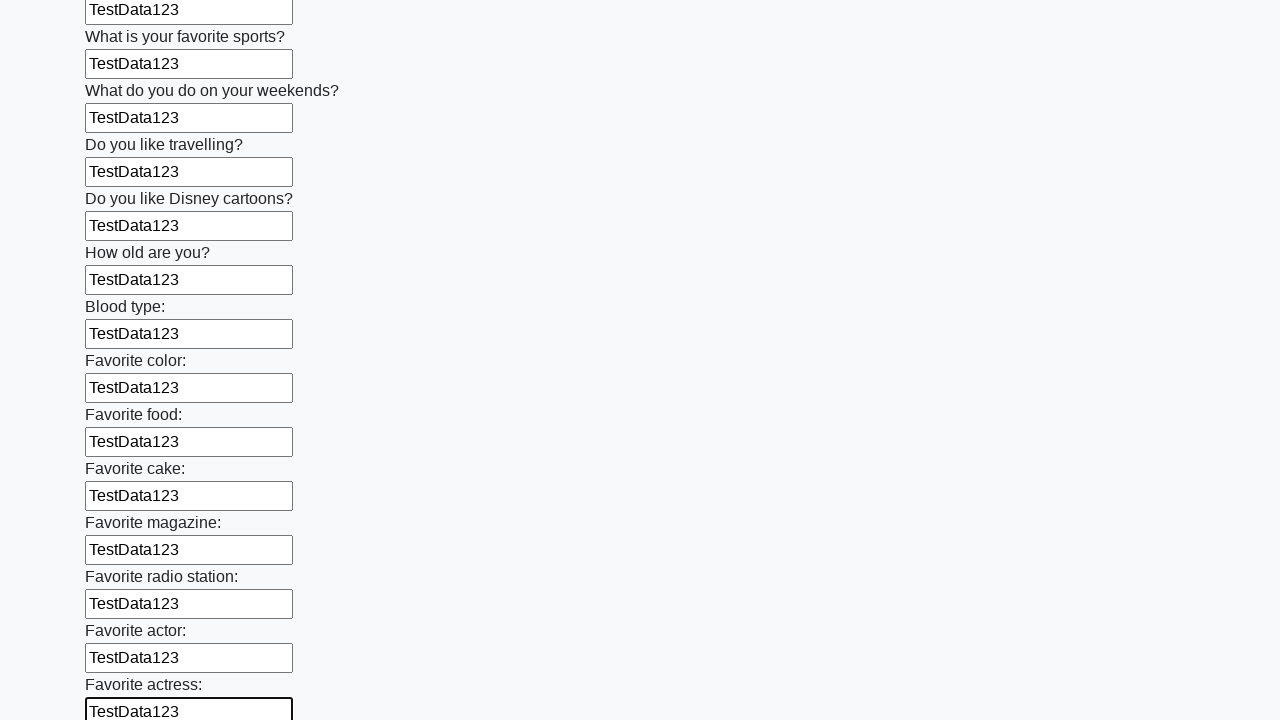

Filled input field with 'TestData123' on input >> nth=26
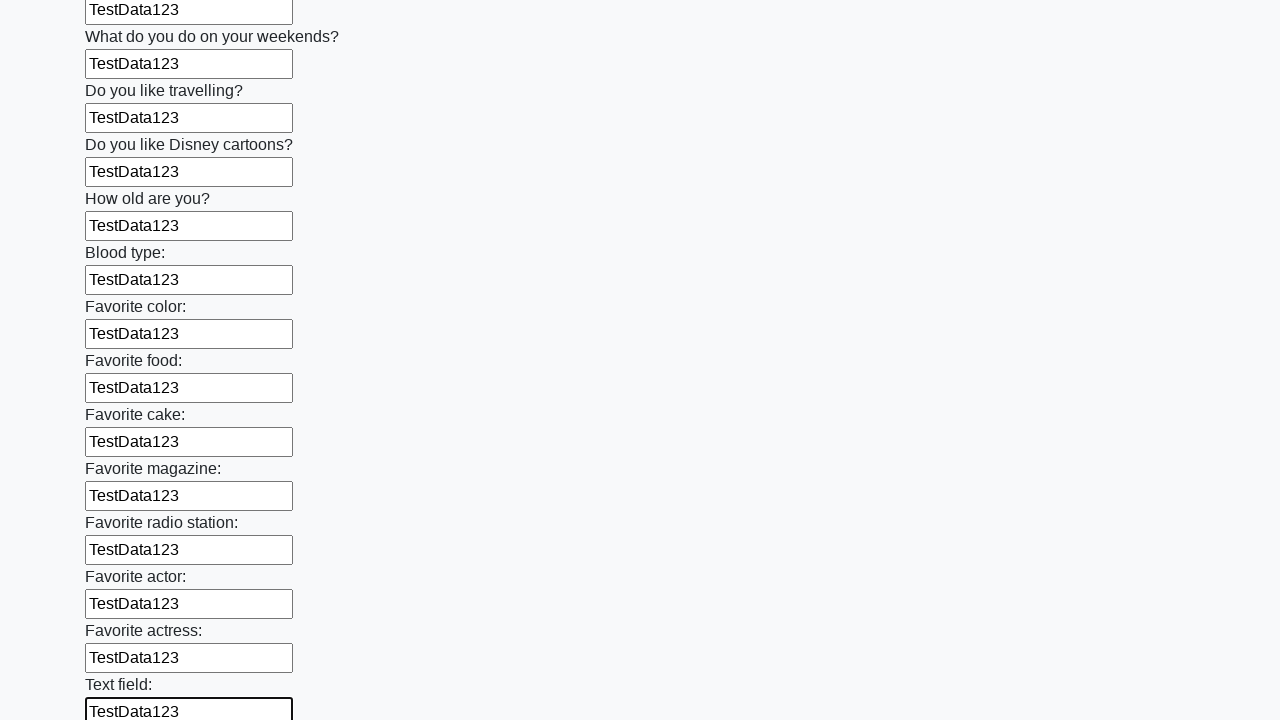

Filled input field with 'TestData123' on input >> nth=27
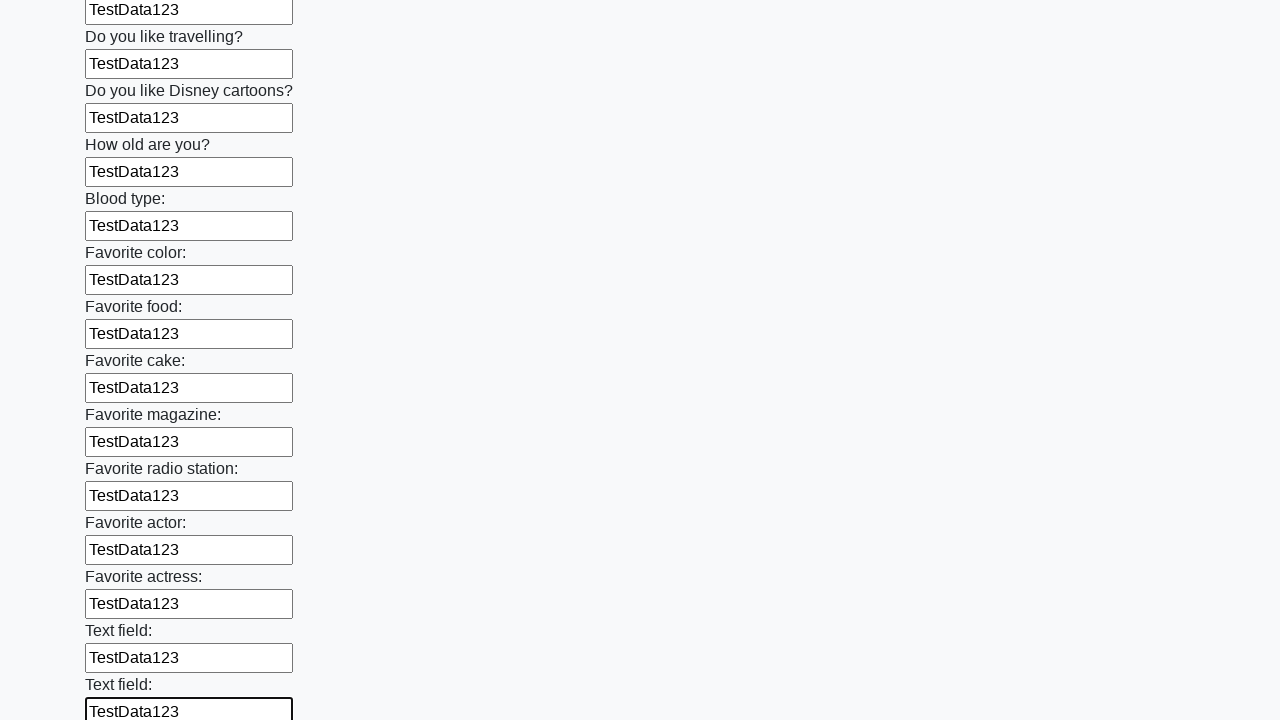

Filled input field with 'TestData123' on input >> nth=28
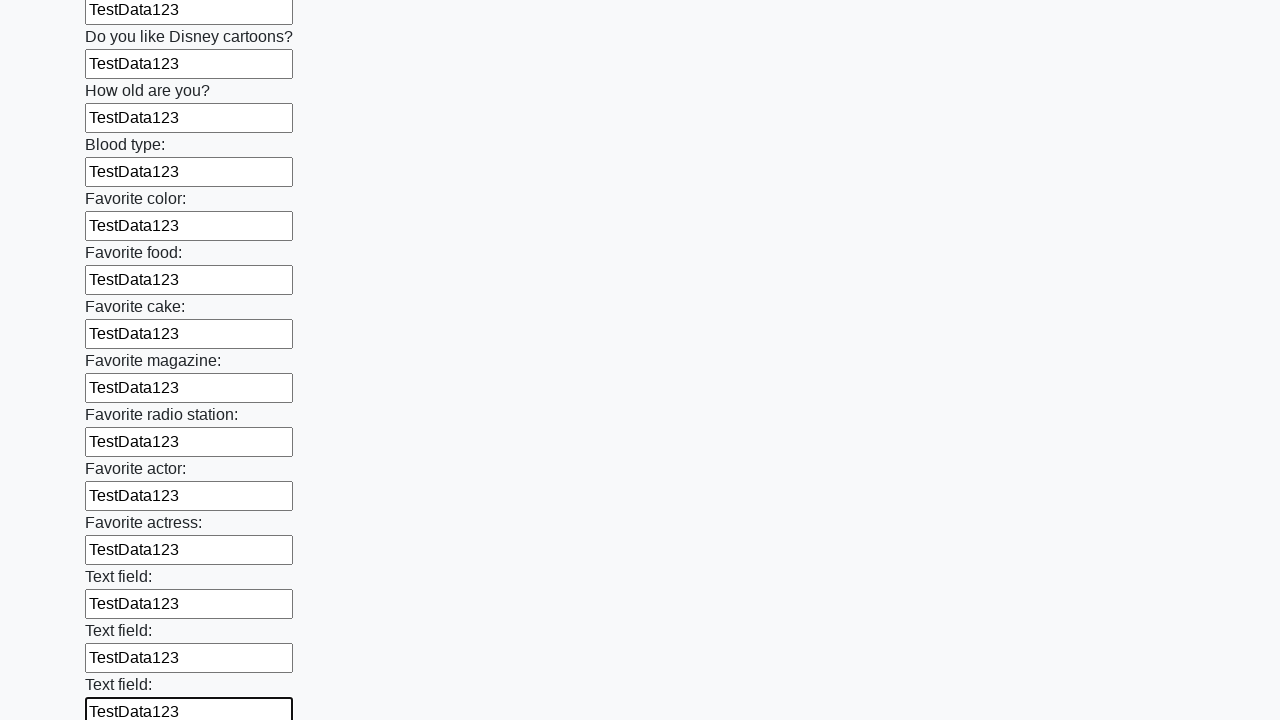

Filled input field with 'TestData123' on input >> nth=29
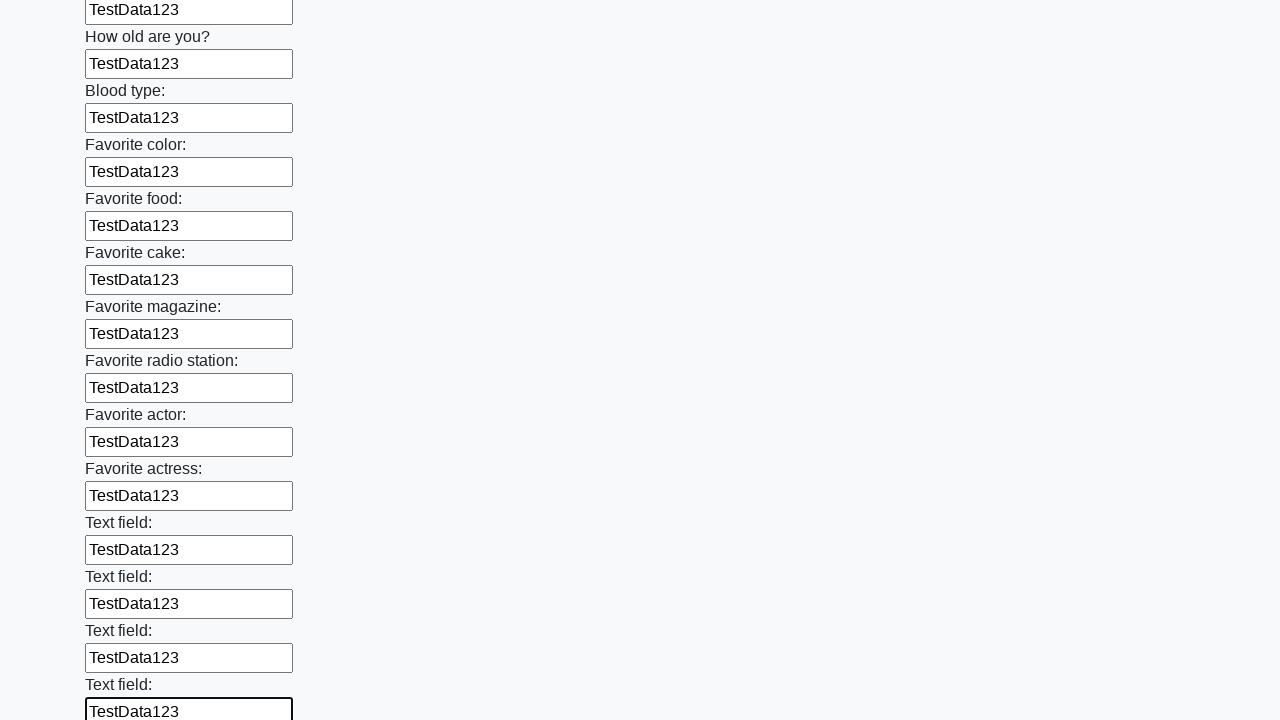

Filled input field with 'TestData123' on input >> nth=30
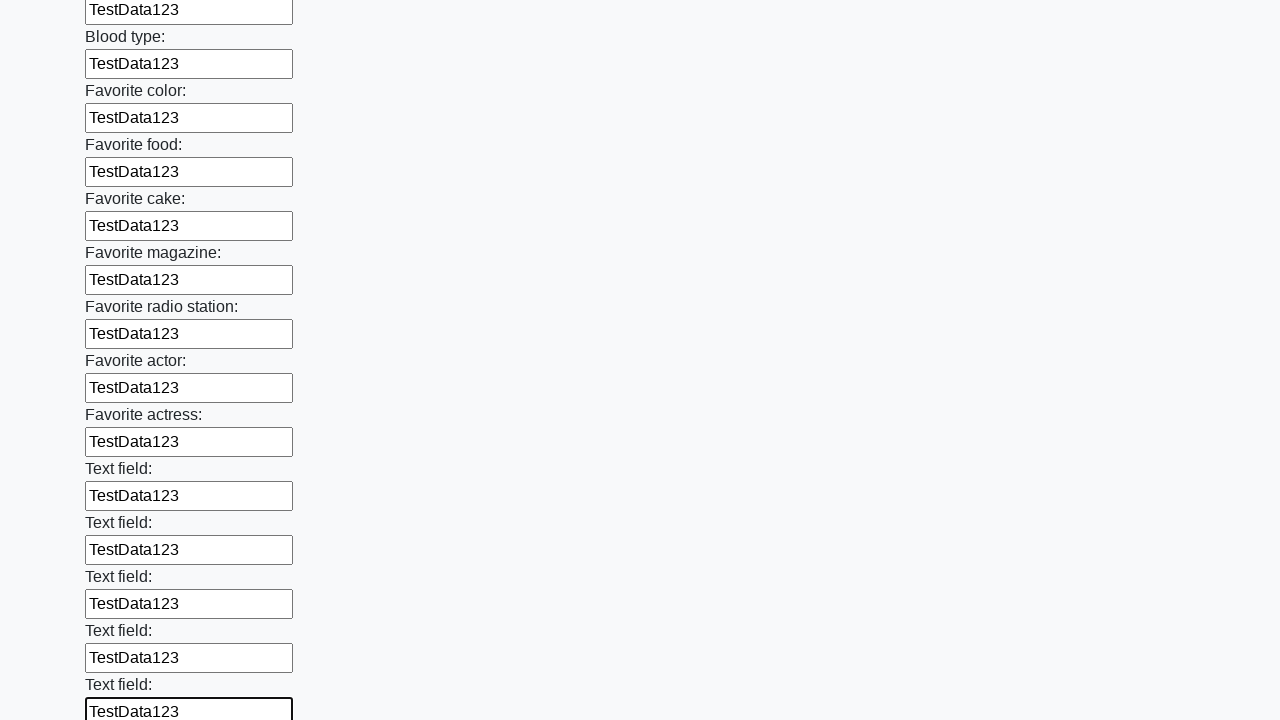

Filled input field with 'TestData123' on input >> nth=31
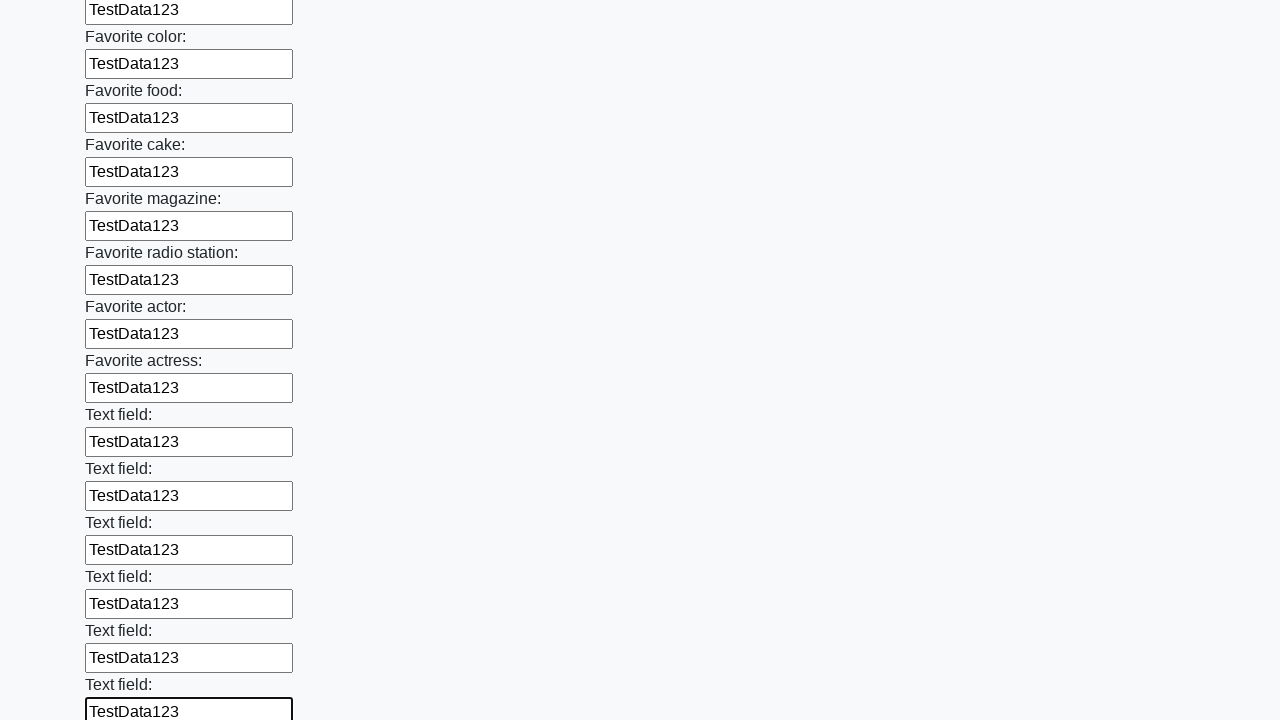

Filled input field with 'TestData123' on input >> nth=32
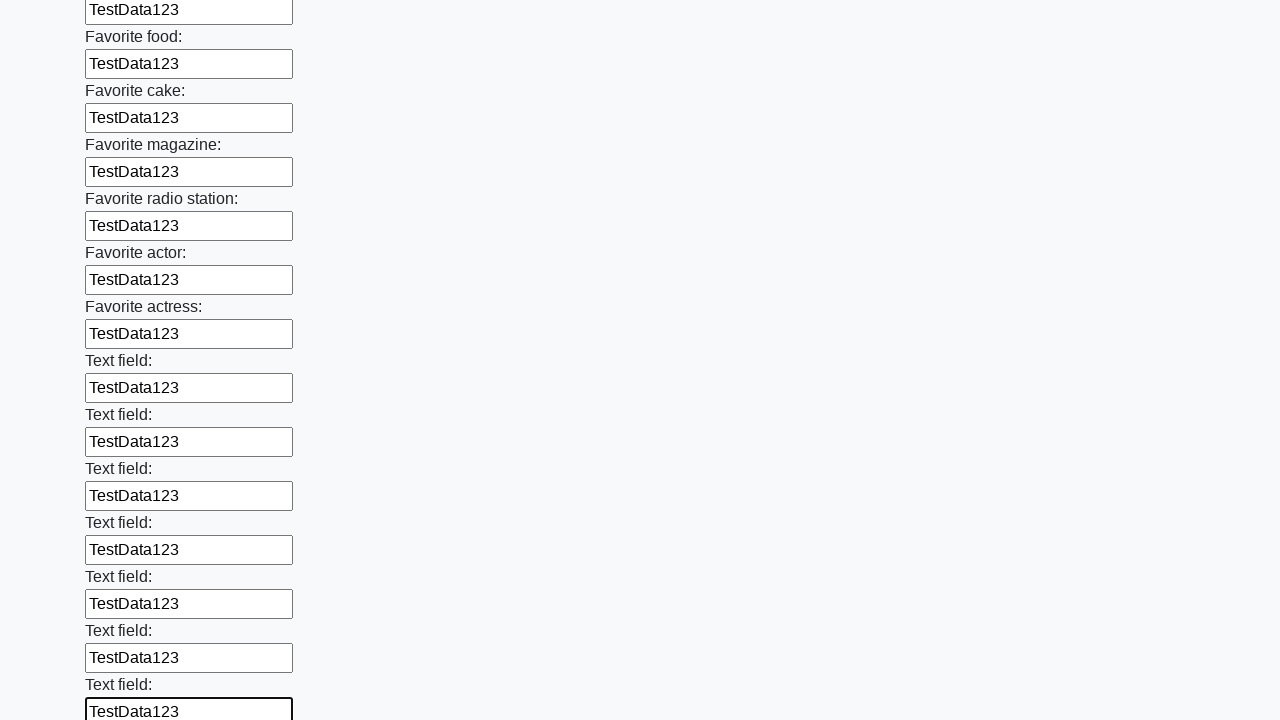

Filled input field with 'TestData123' on input >> nth=33
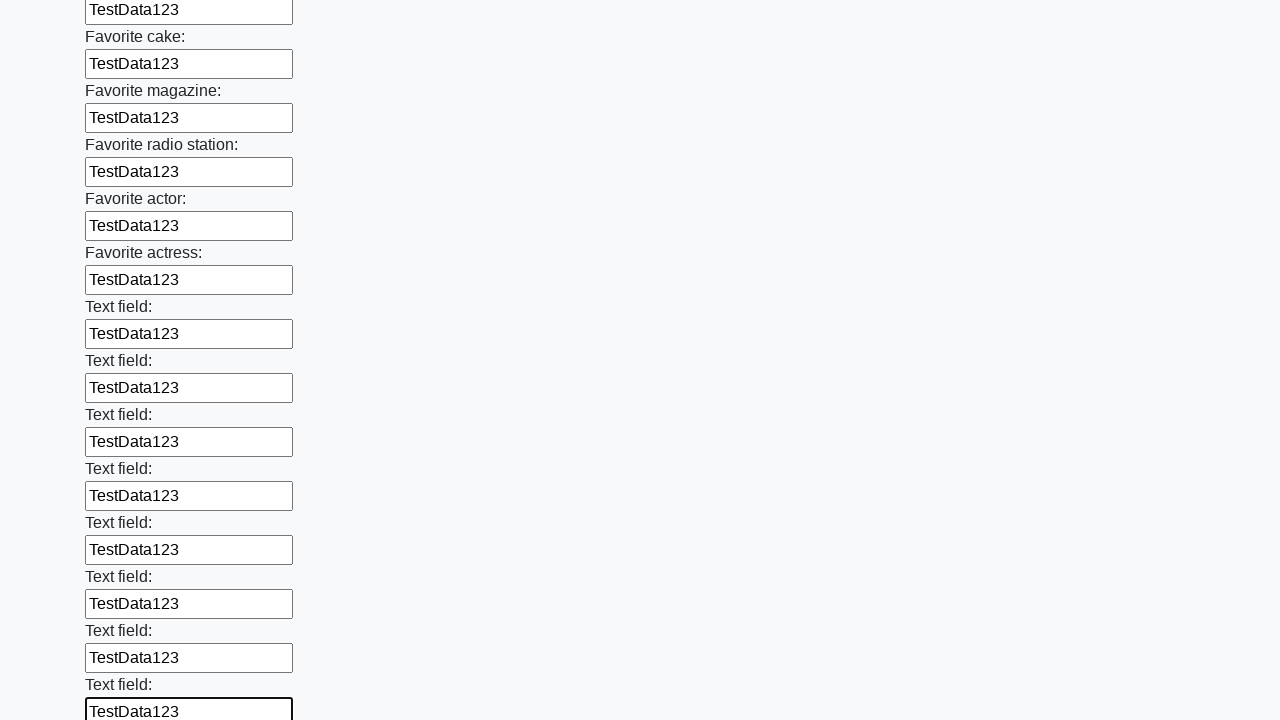

Filled input field with 'TestData123' on input >> nth=34
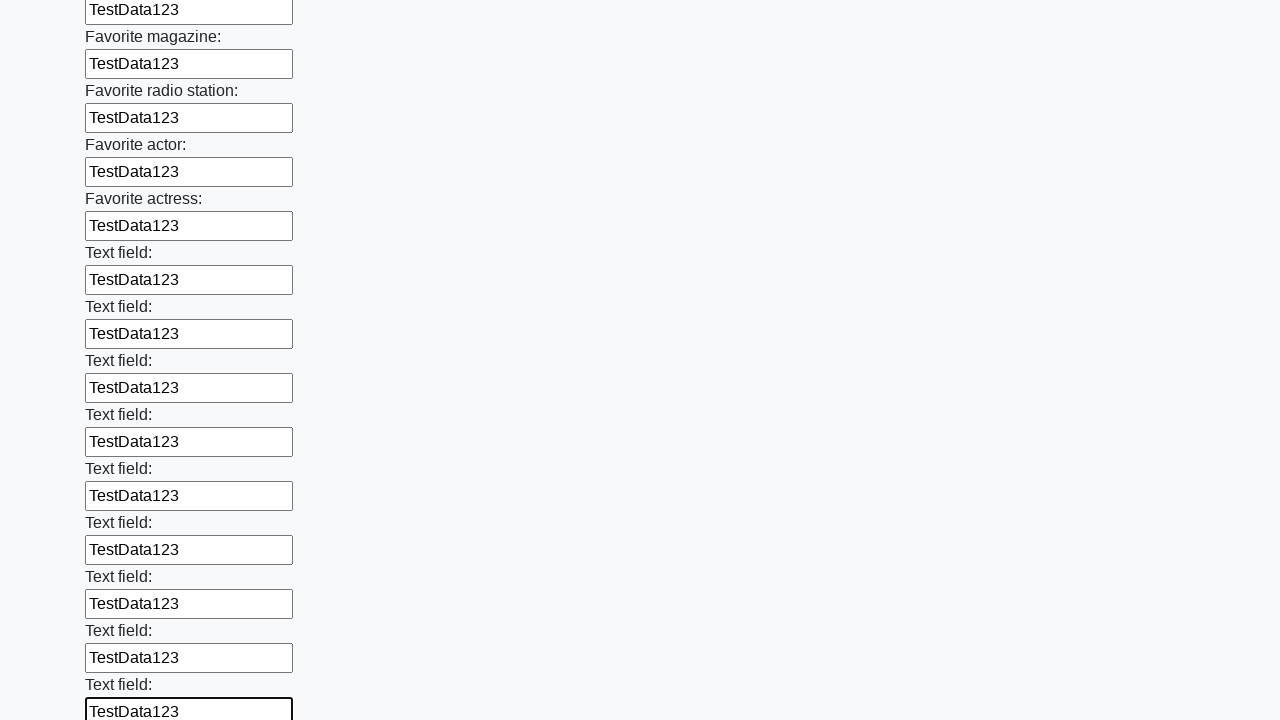

Filled input field with 'TestData123' on input >> nth=35
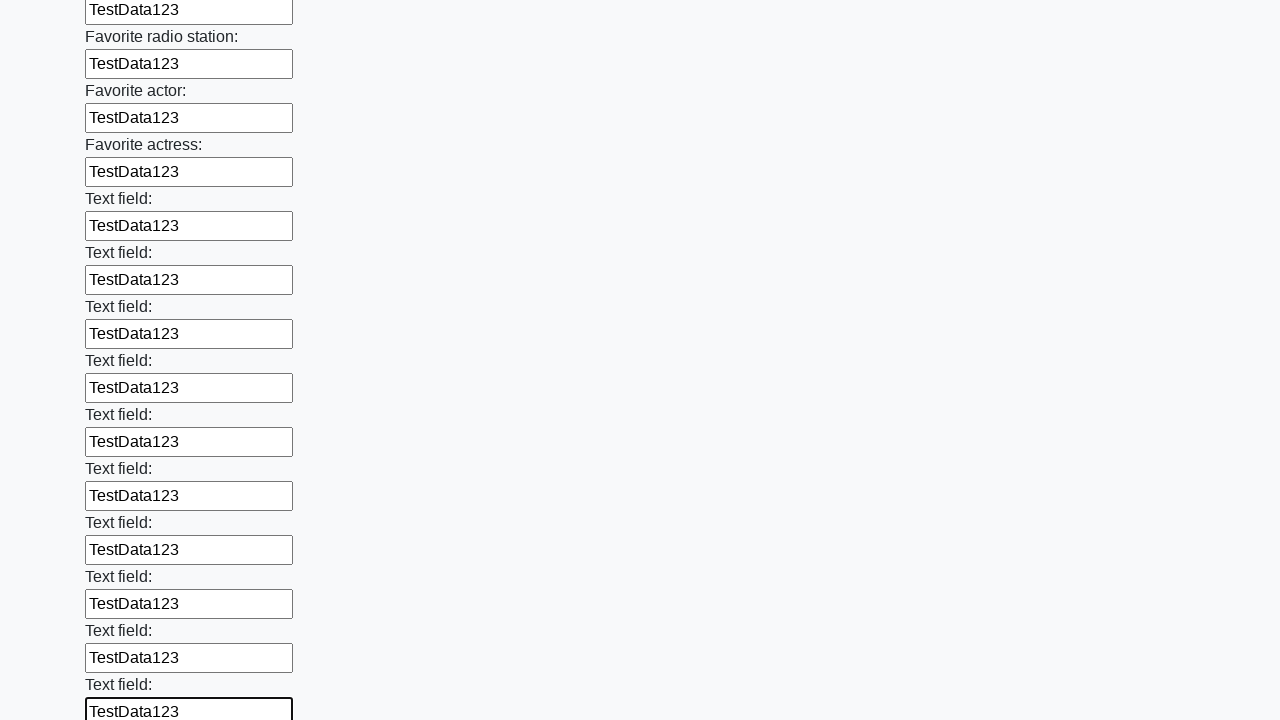

Filled input field with 'TestData123' on input >> nth=36
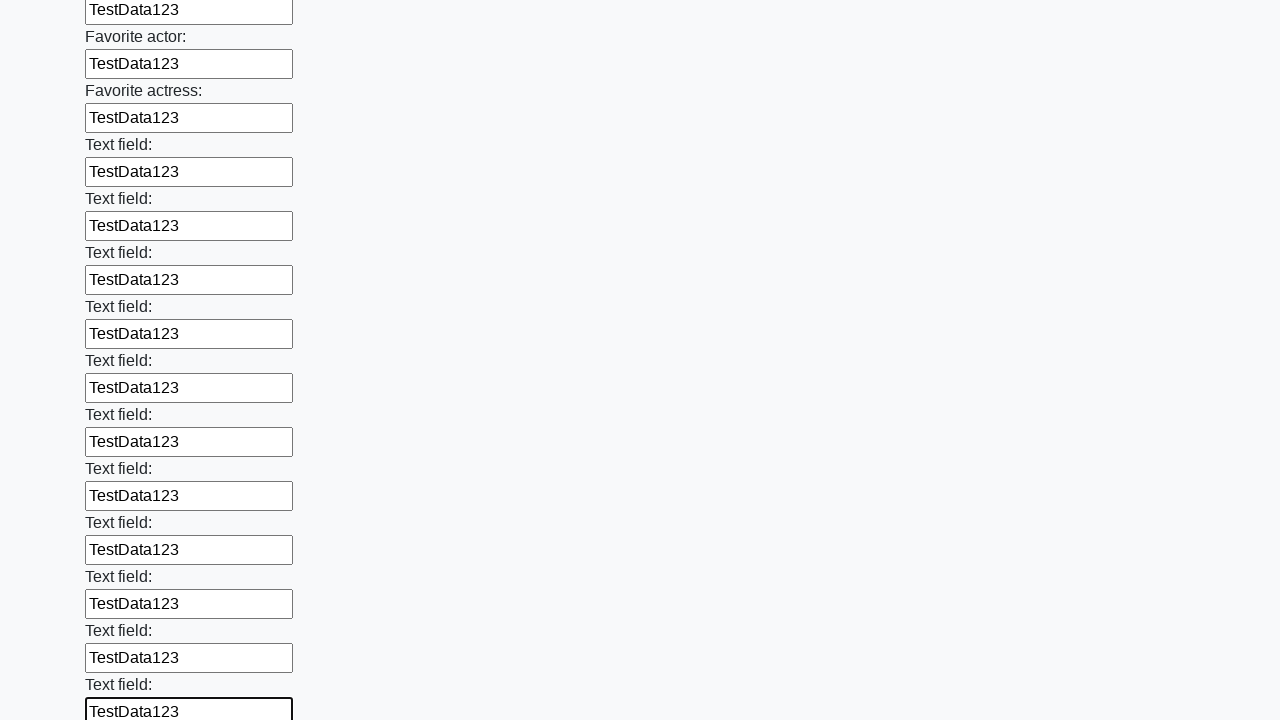

Filled input field with 'TestData123' on input >> nth=37
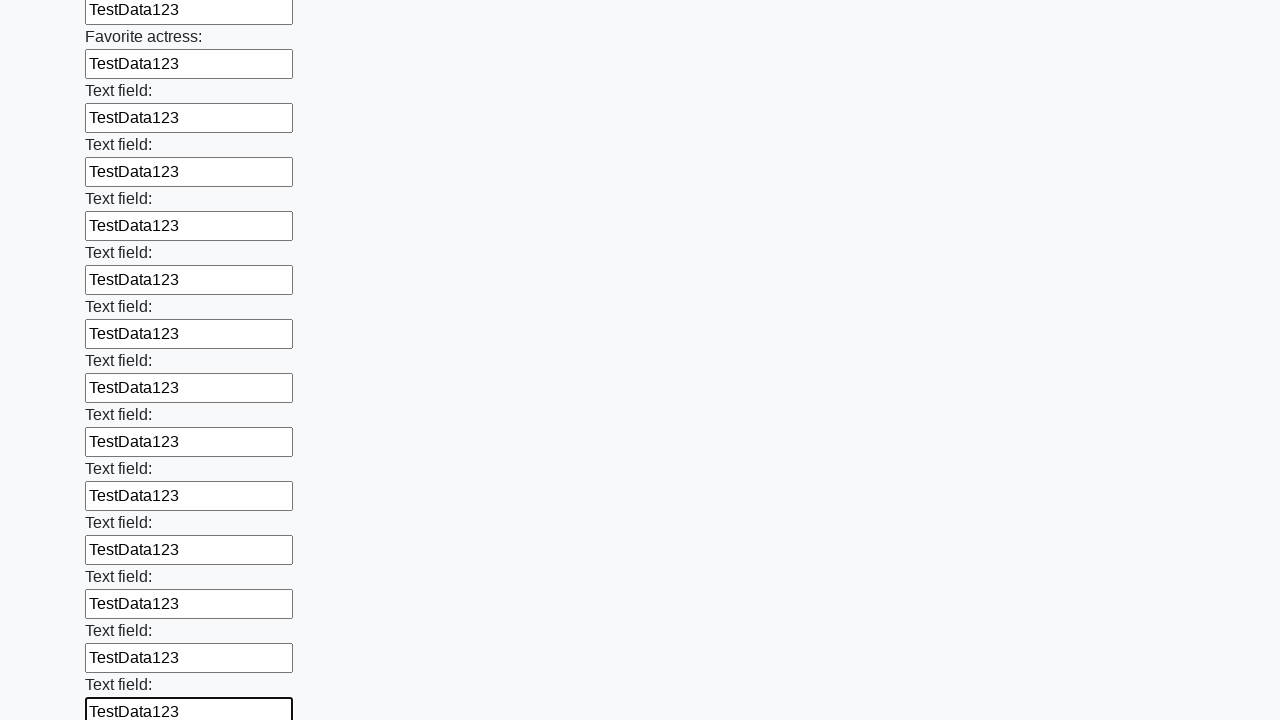

Filled input field with 'TestData123' on input >> nth=38
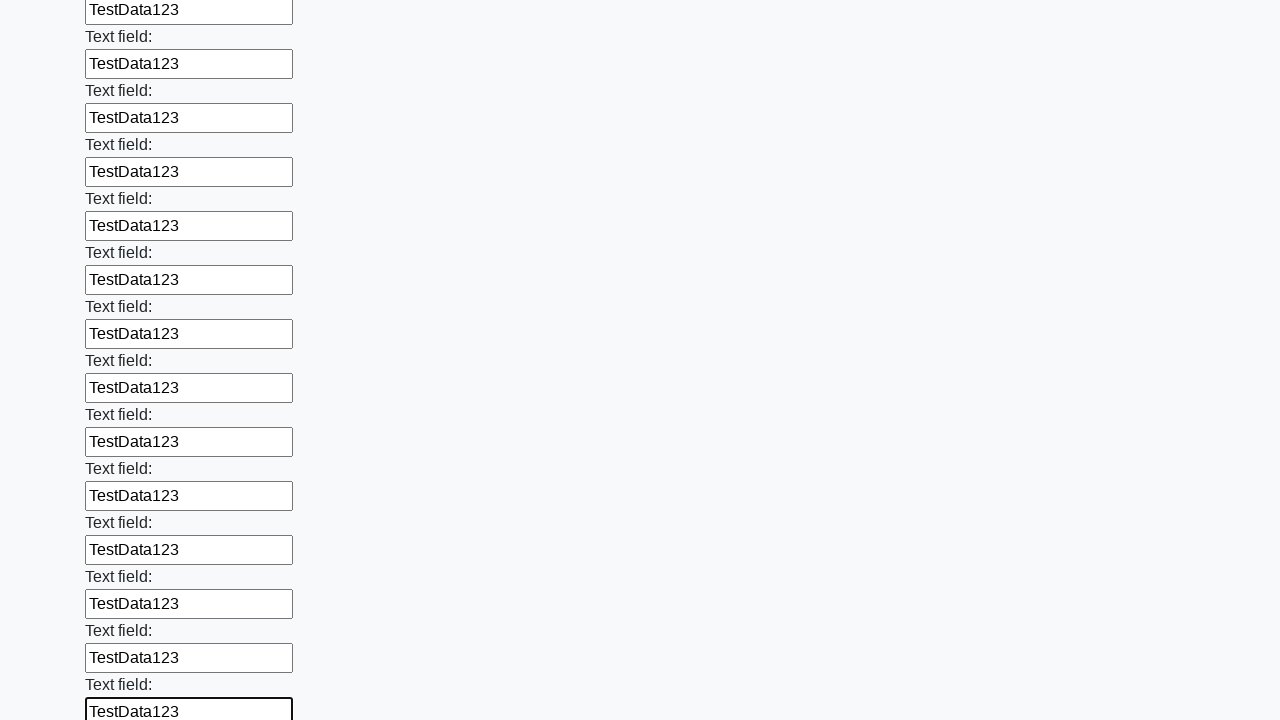

Filled input field with 'TestData123' on input >> nth=39
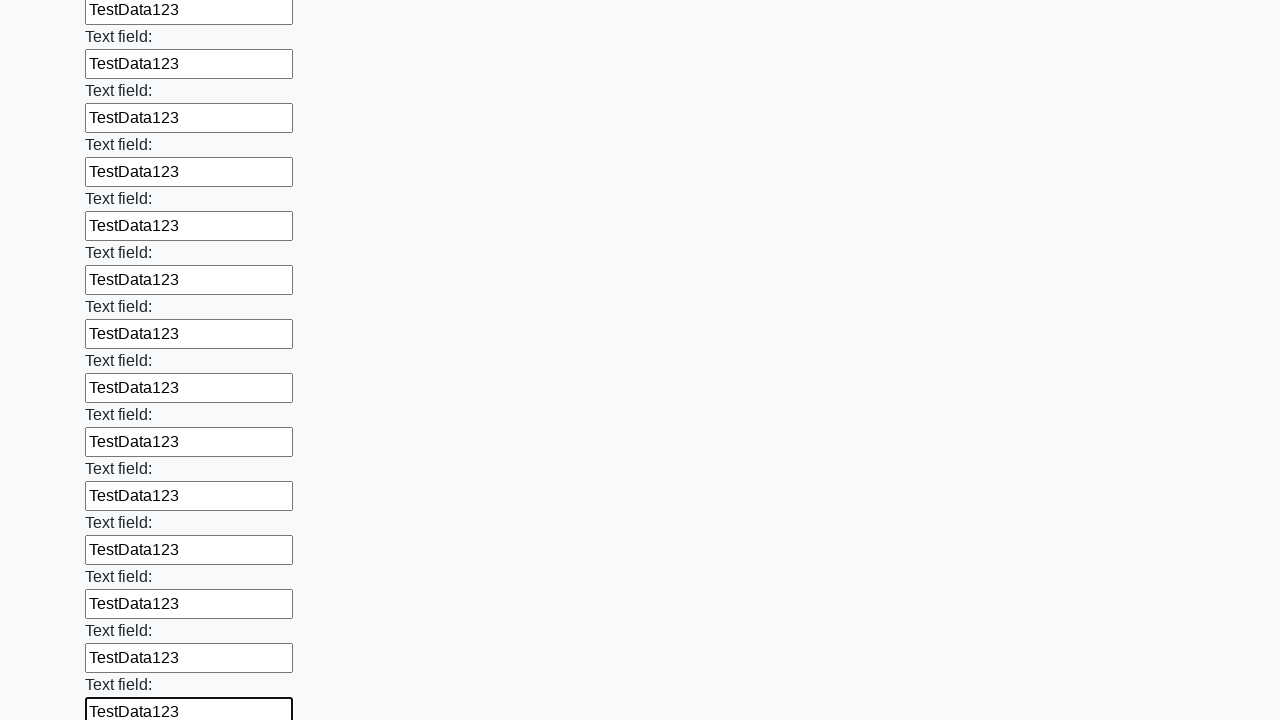

Filled input field with 'TestData123' on input >> nth=40
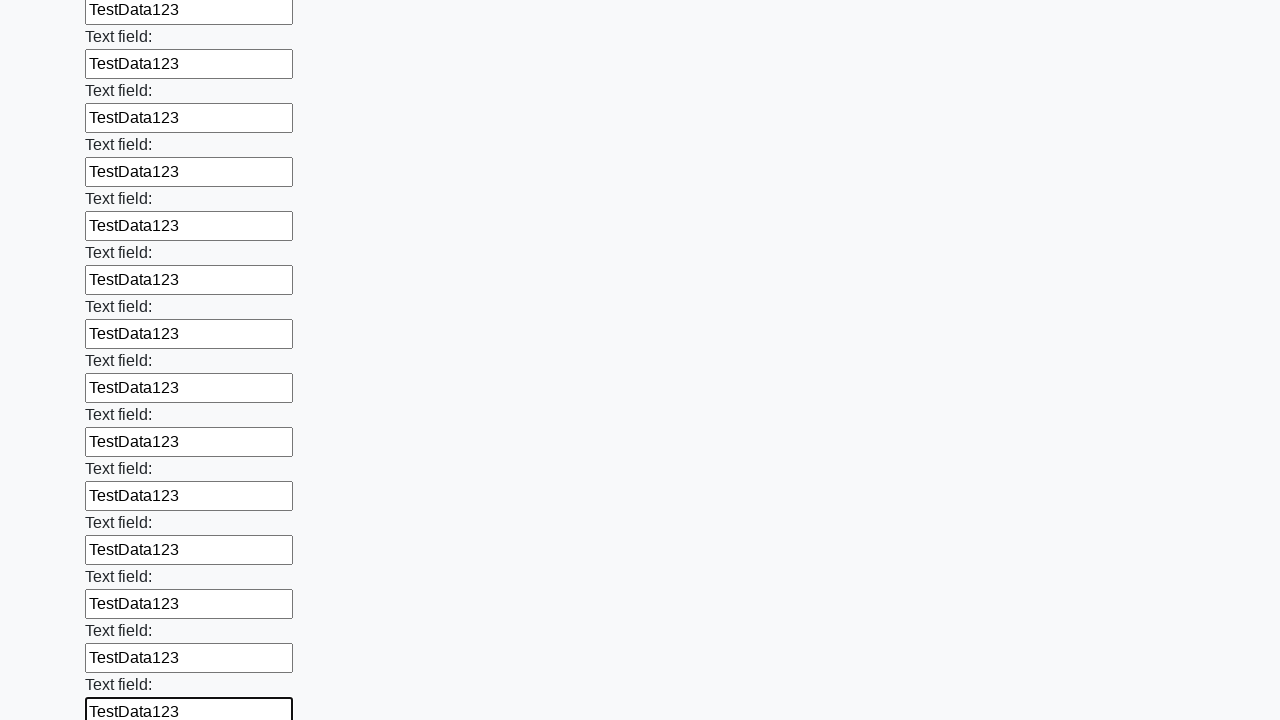

Filled input field with 'TestData123' on input >> nth=41
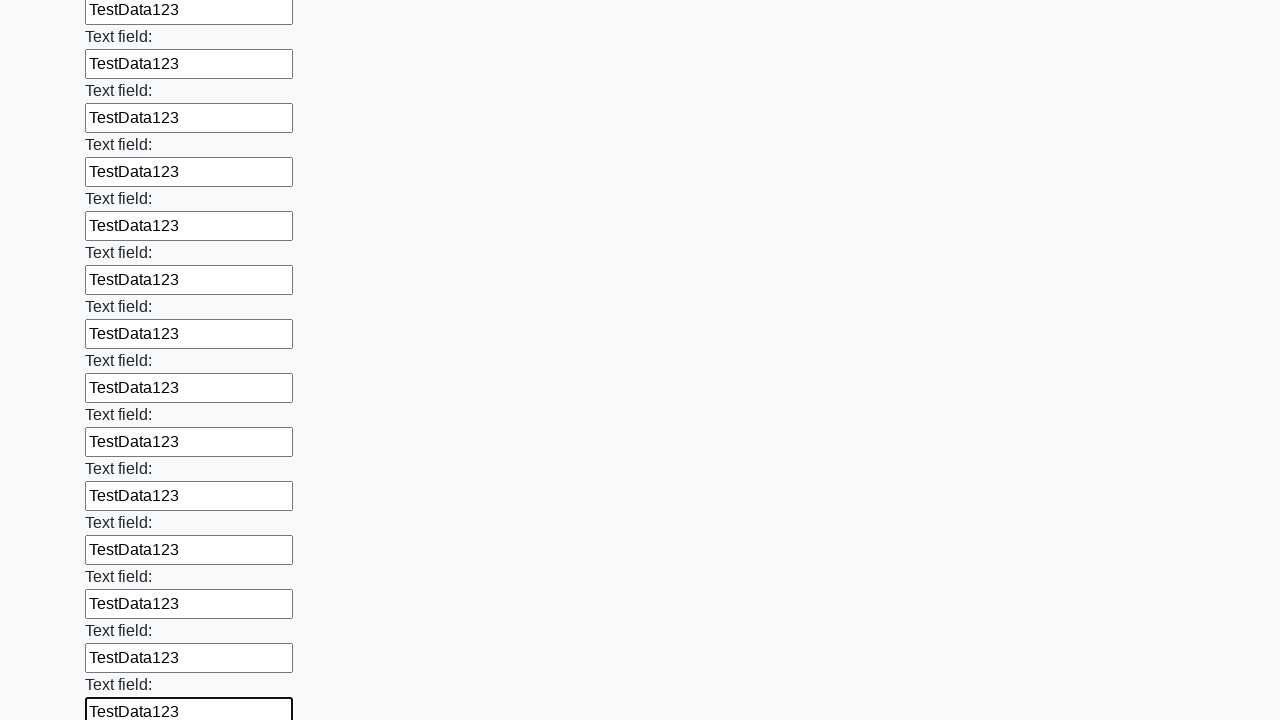

Filled input field with 'TestData123' on input >> nth=42
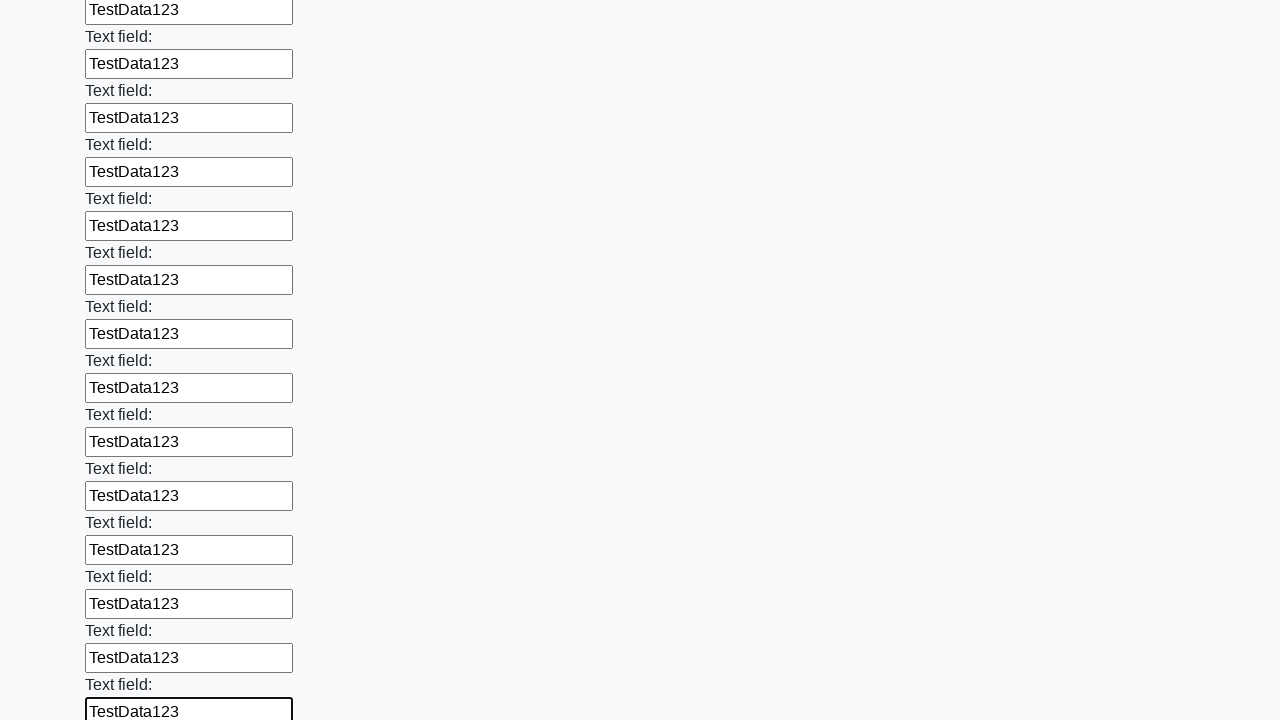

Filled input field with 'TestData123' on input >> nth=43
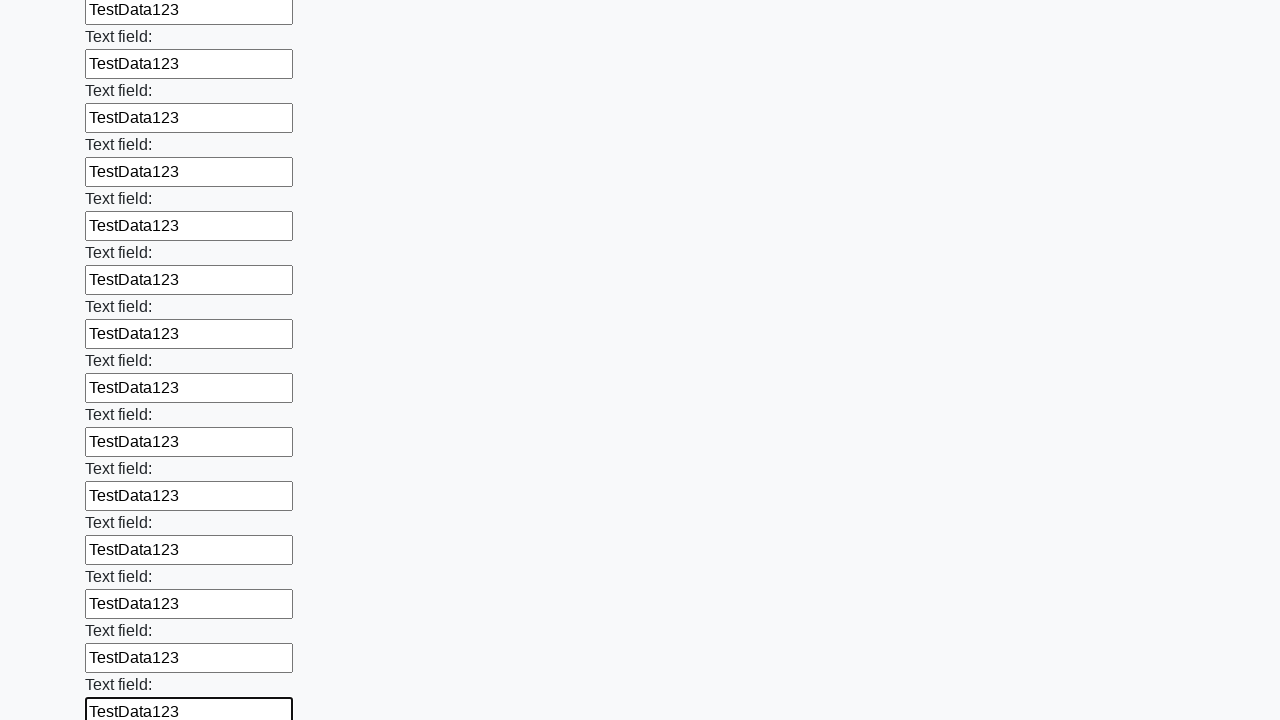

Filled input field with 'TestData123' on input >> nth=44
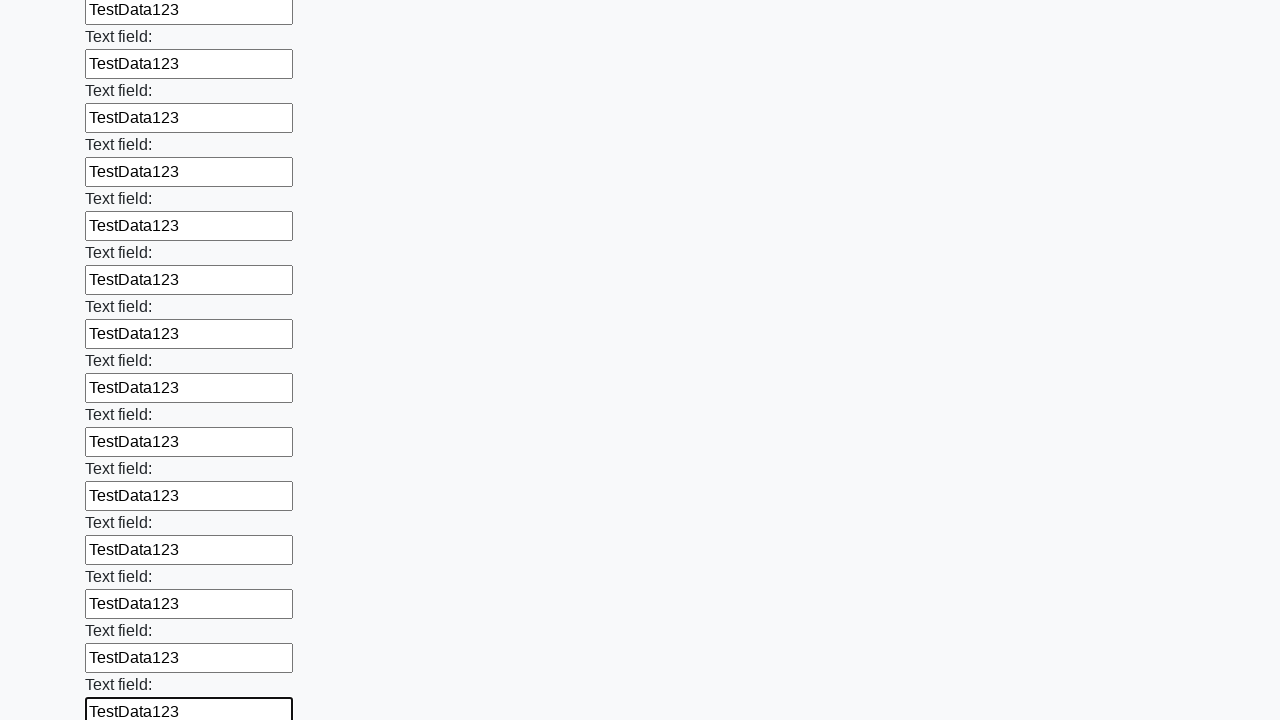

Filled input field with 'TestData123' on input >> nth=45
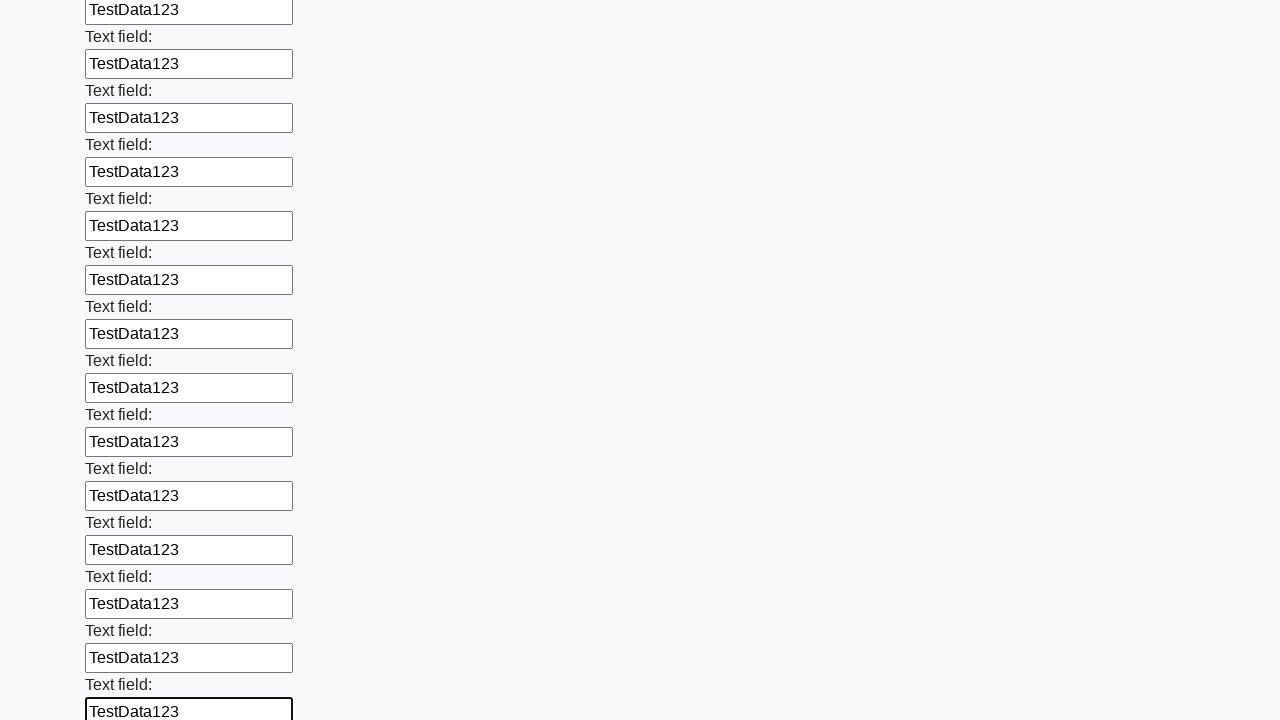

Filled input field with 'TestData123' on input >> nth=46
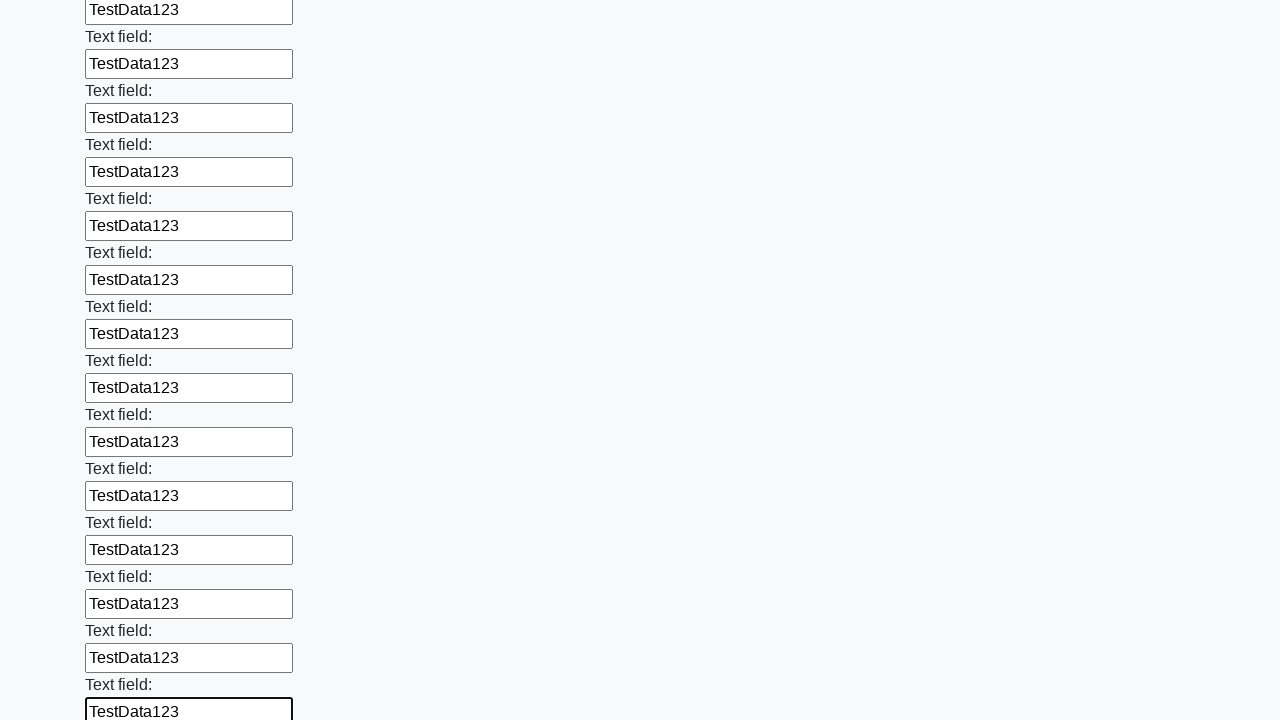

Filled input field with 'TestData123' on input >> nth=47
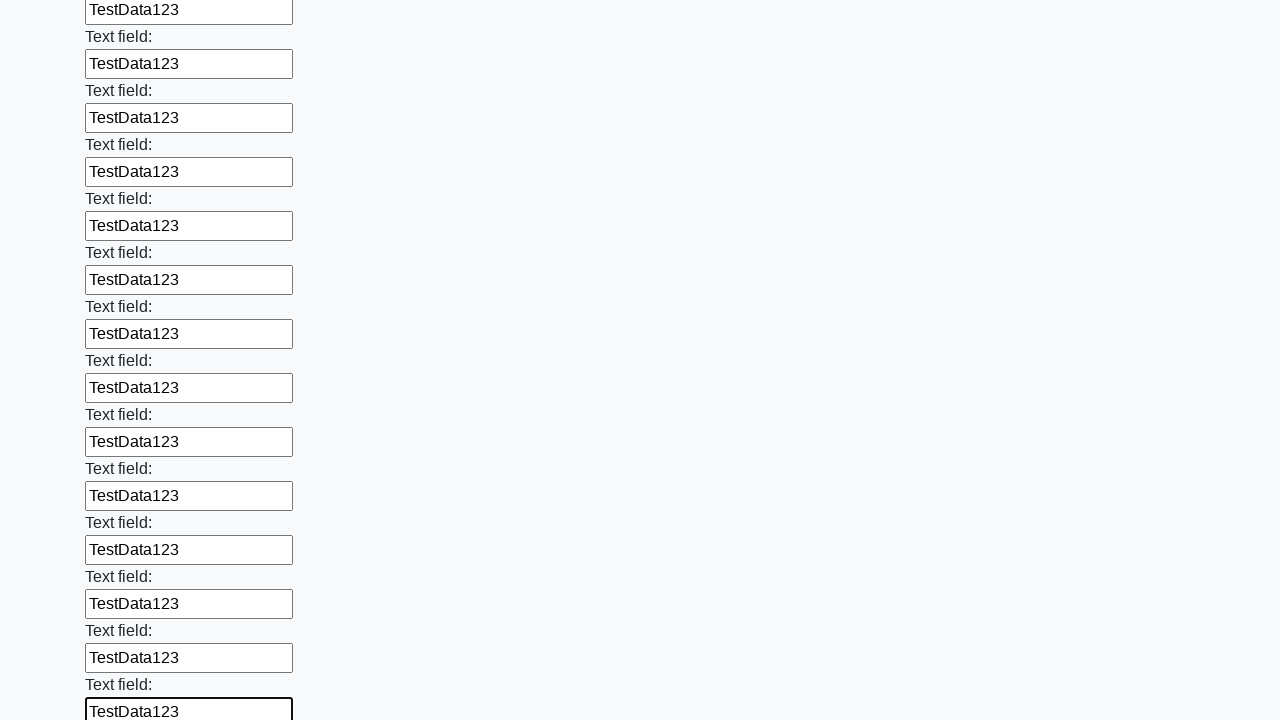

Filled input field with 'TestData123' on input >> nth=48
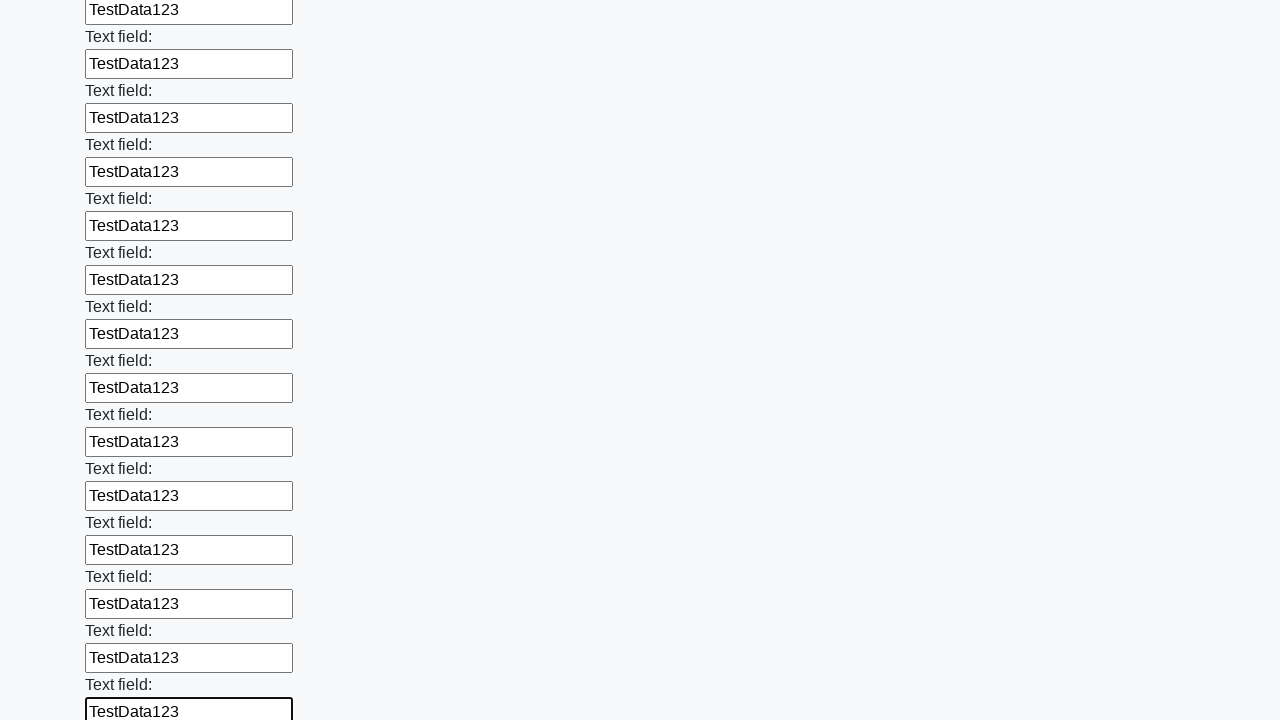

Filled input field with 'TestData123' on input >> nth=49
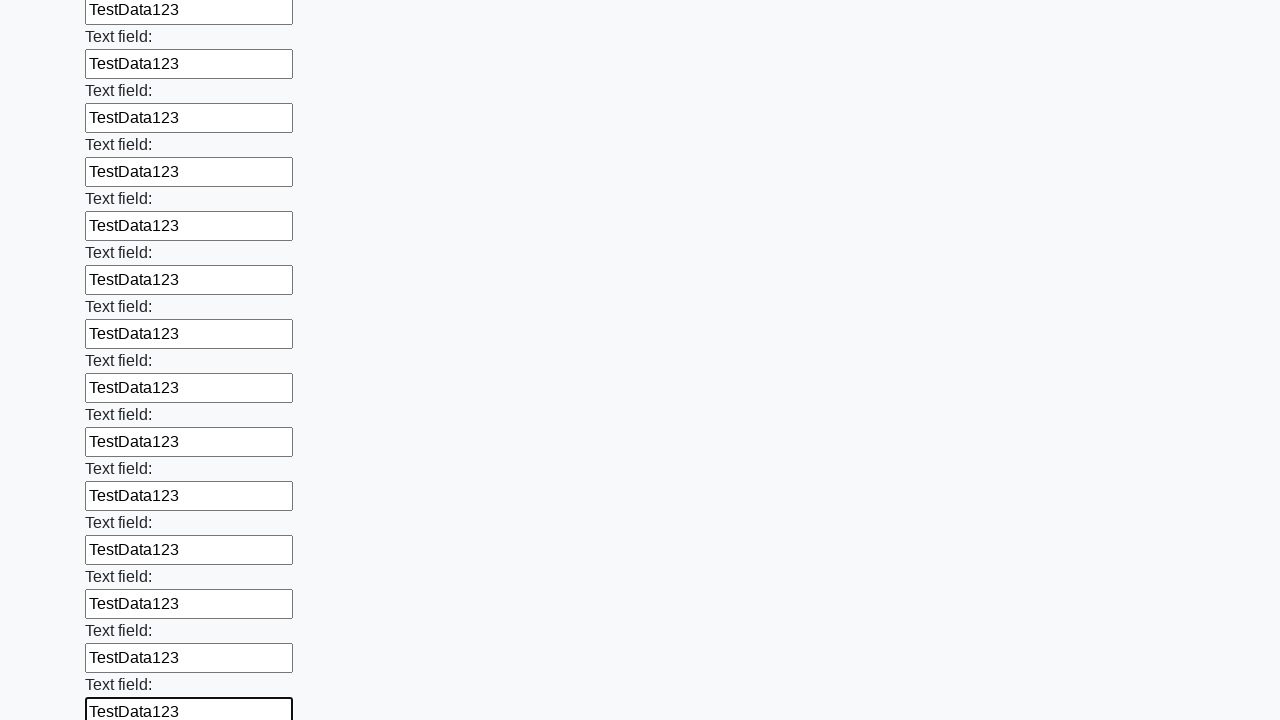

Filled input field with 'TestData123' on input >> nth=50
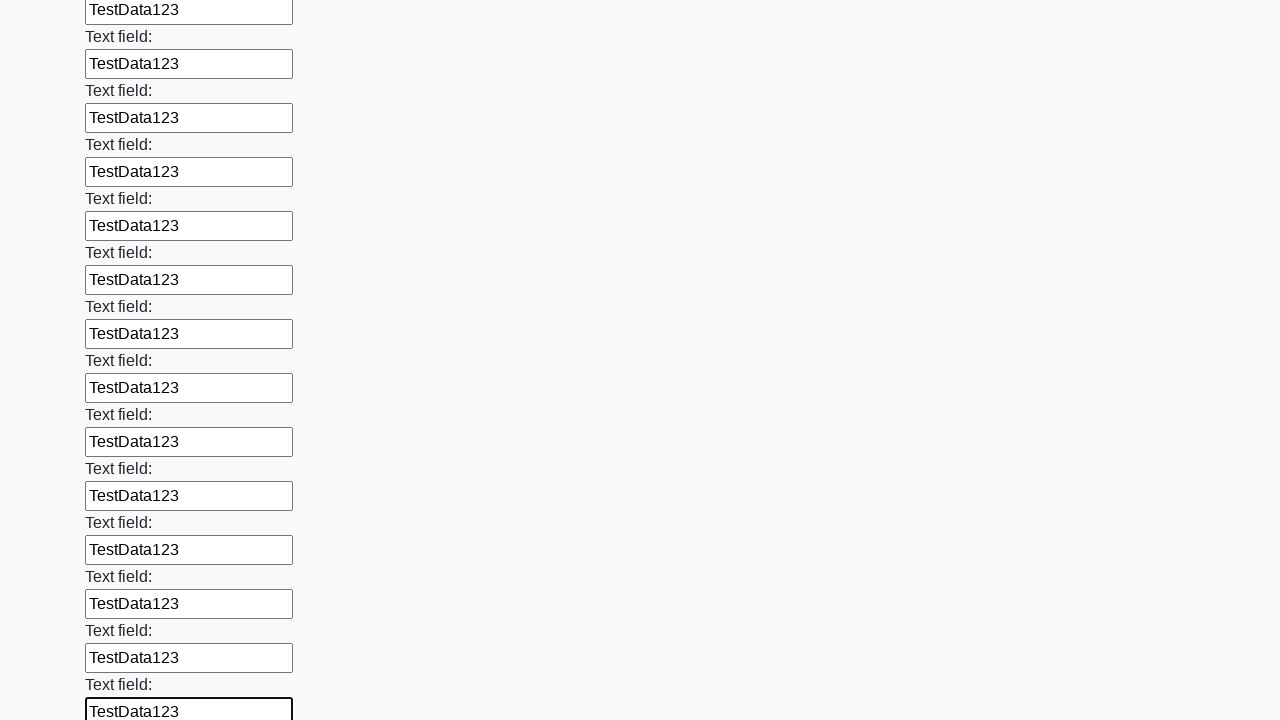

Filled input field with 'TestData123' on input >> nth=51
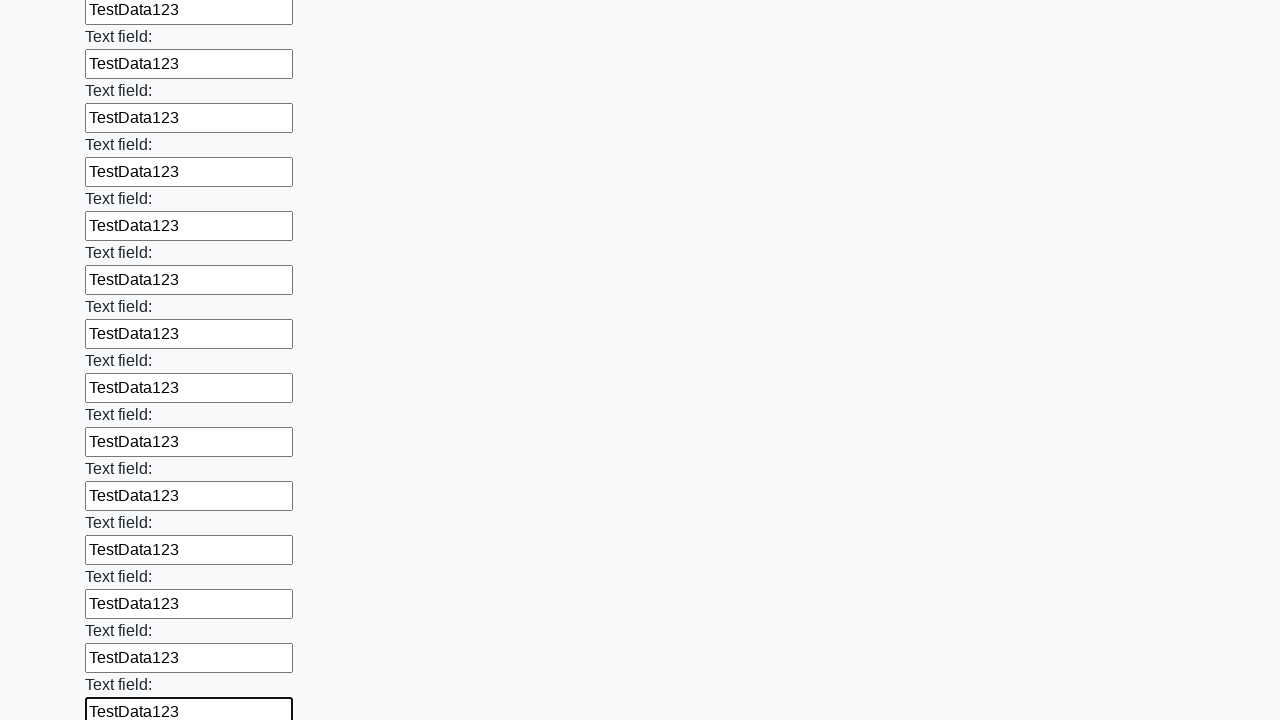

Filled input field with 'TestData123' on input >> nth=52
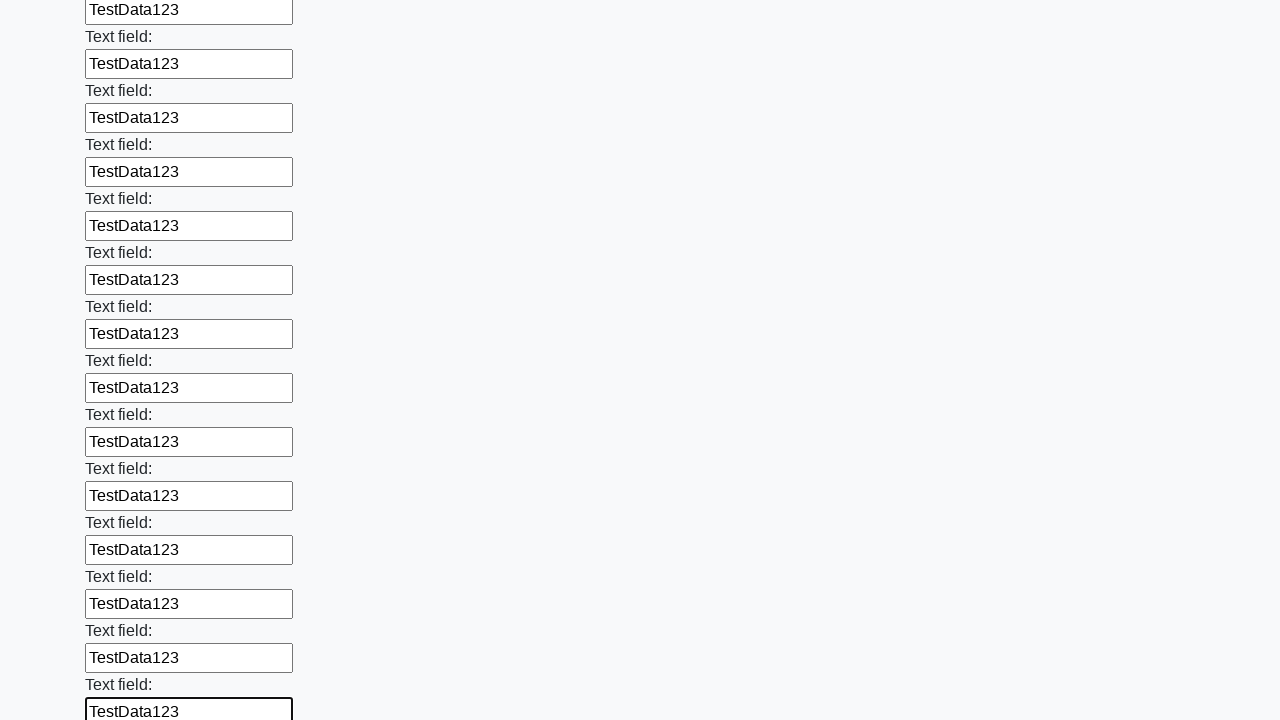

Filled input field with 'TestData123' on input >> nth=53
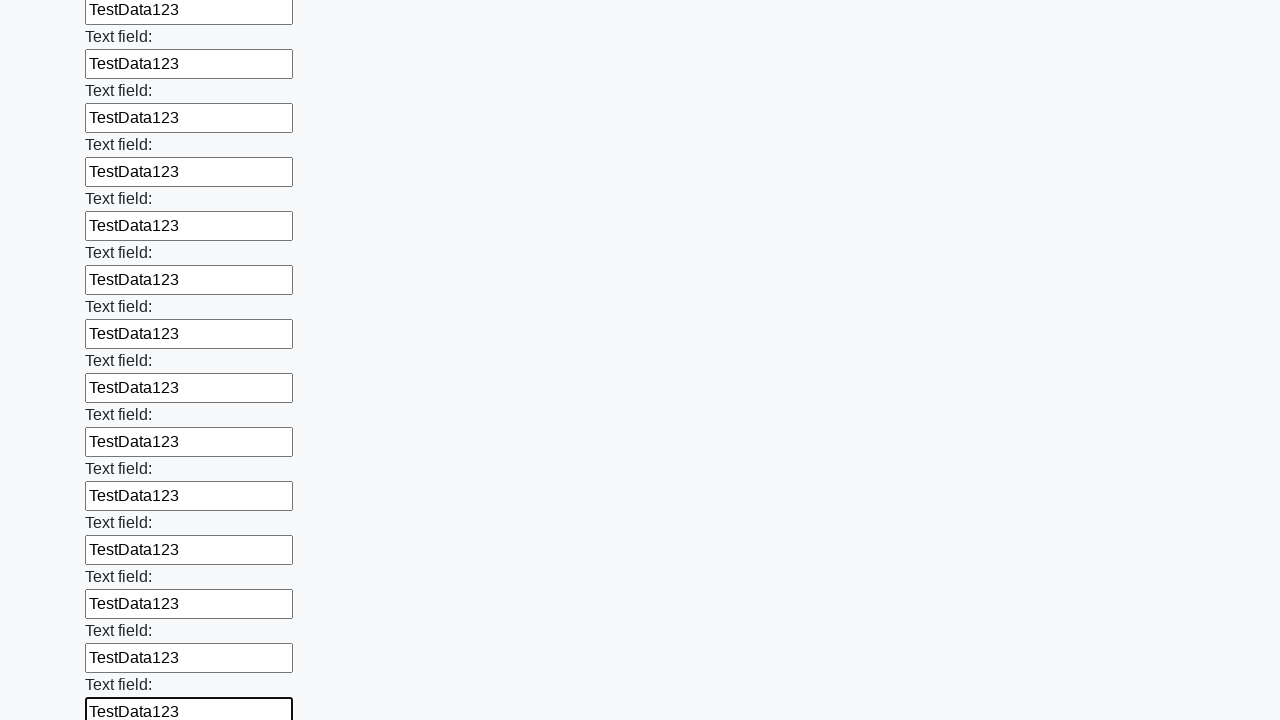

Filled input field with 'TestData123' on input >> nth=54
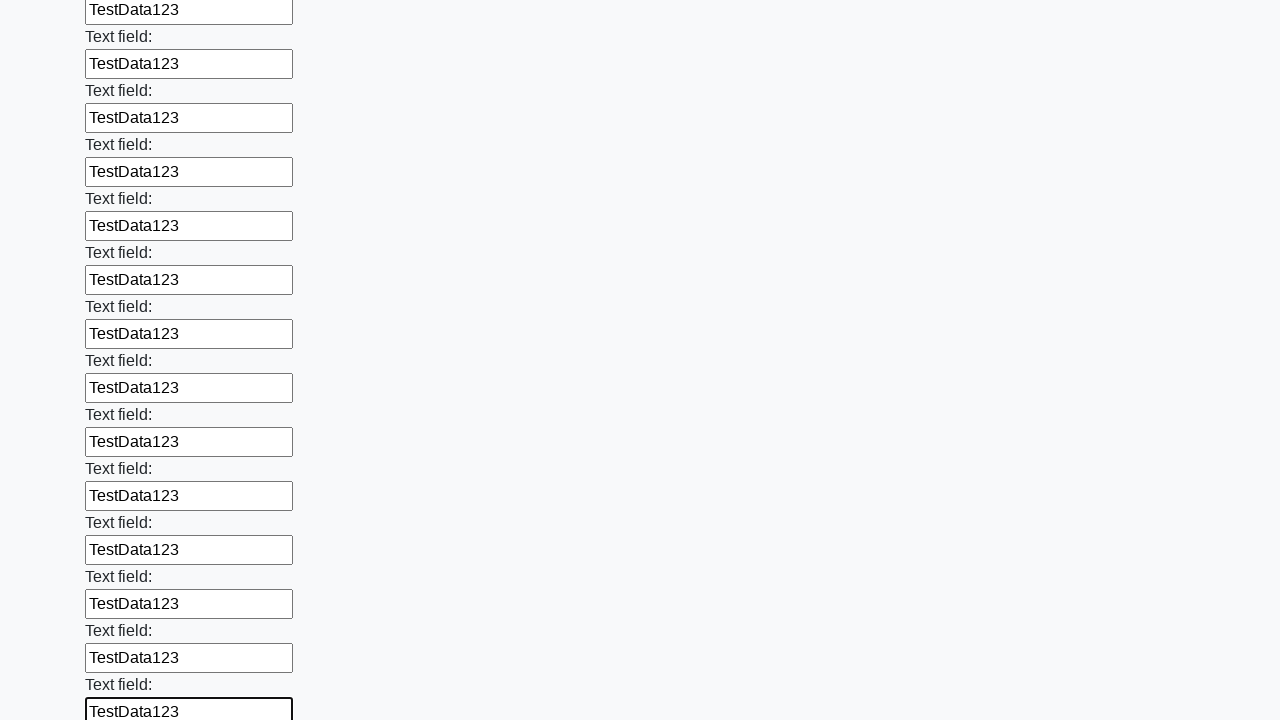

Filled input field with 'TestData123' on input >> nth=55
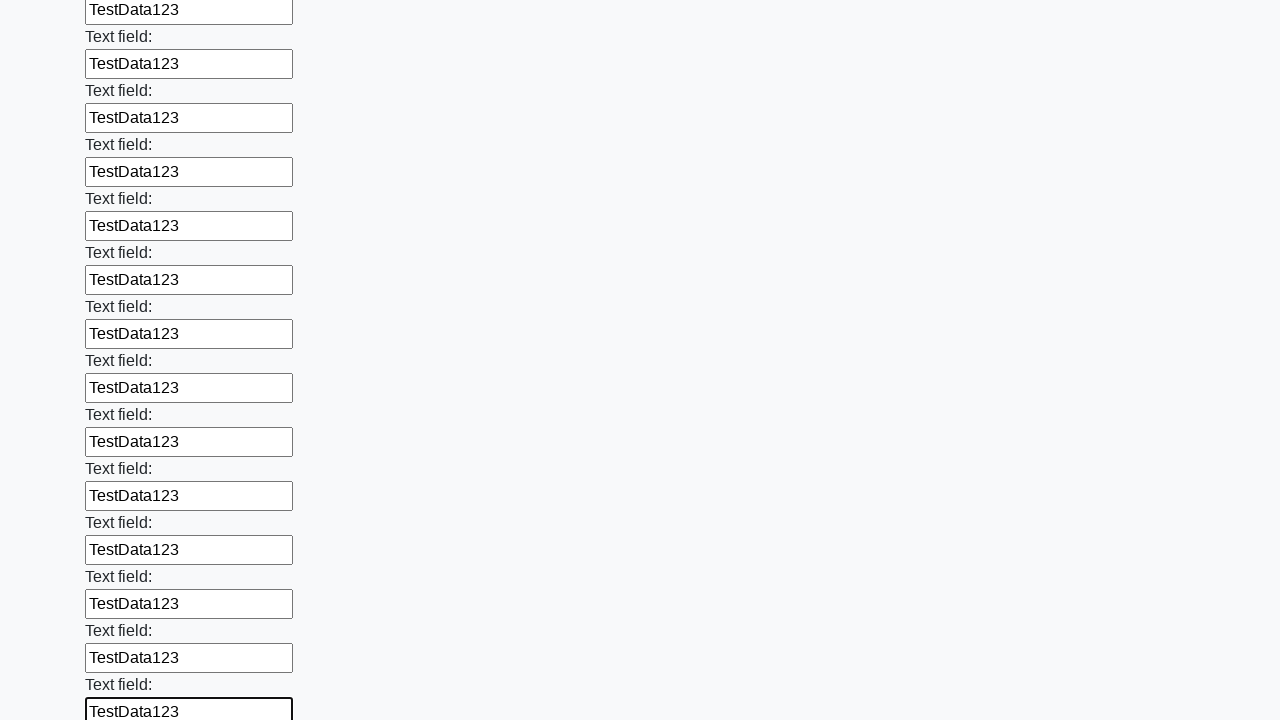

Filled input field with 'TestData123' on input >> nth=56
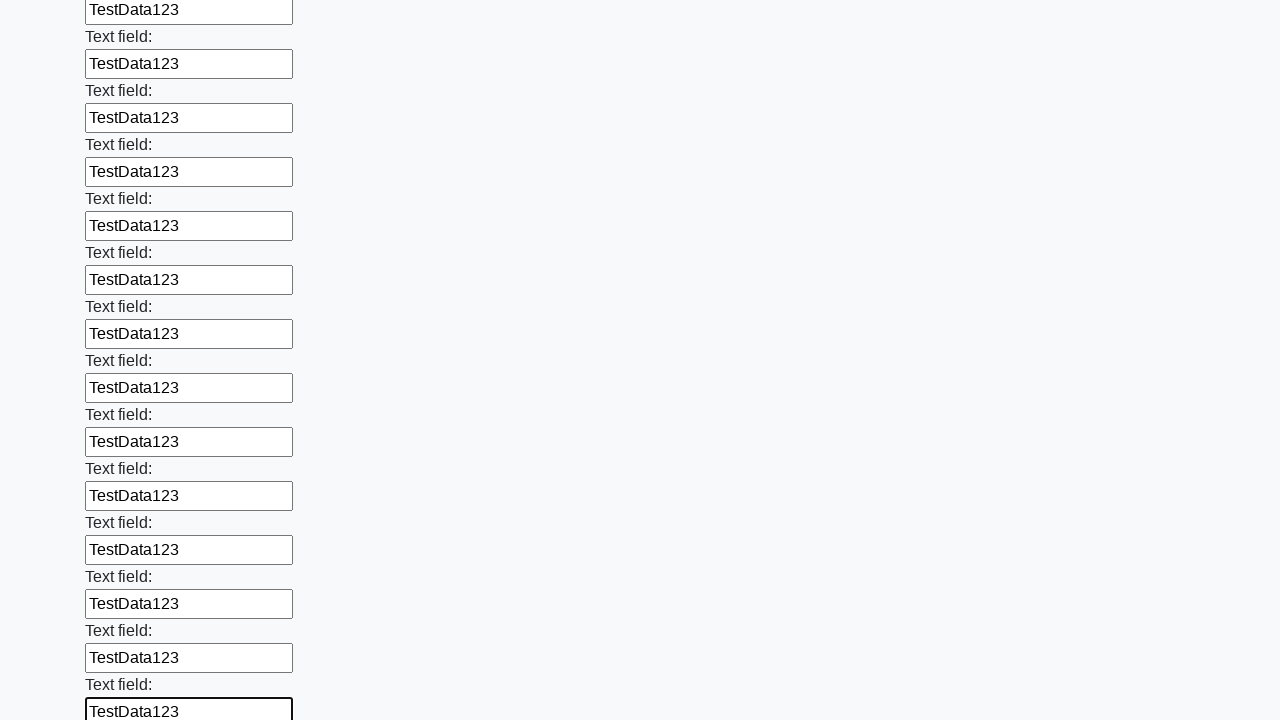

Filled input field with 'TestData123' on input >> nth=57
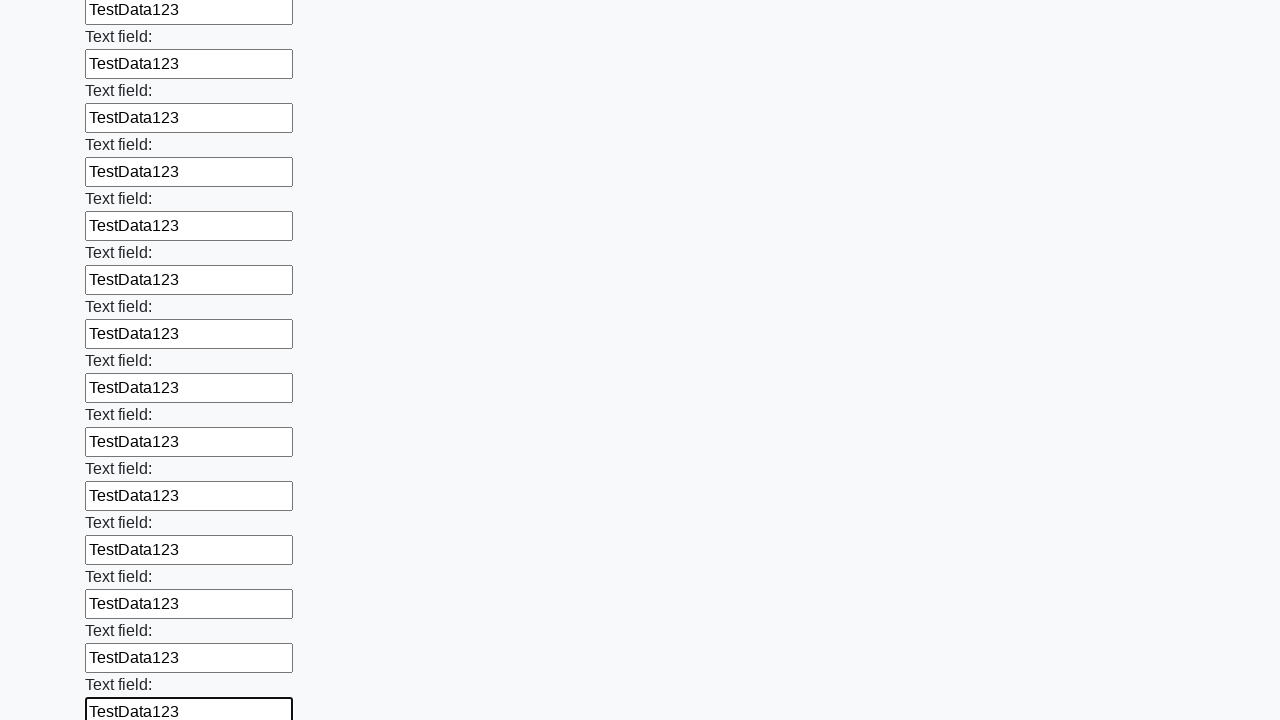

Filled input field with 'TestData123' on input >> nth=58
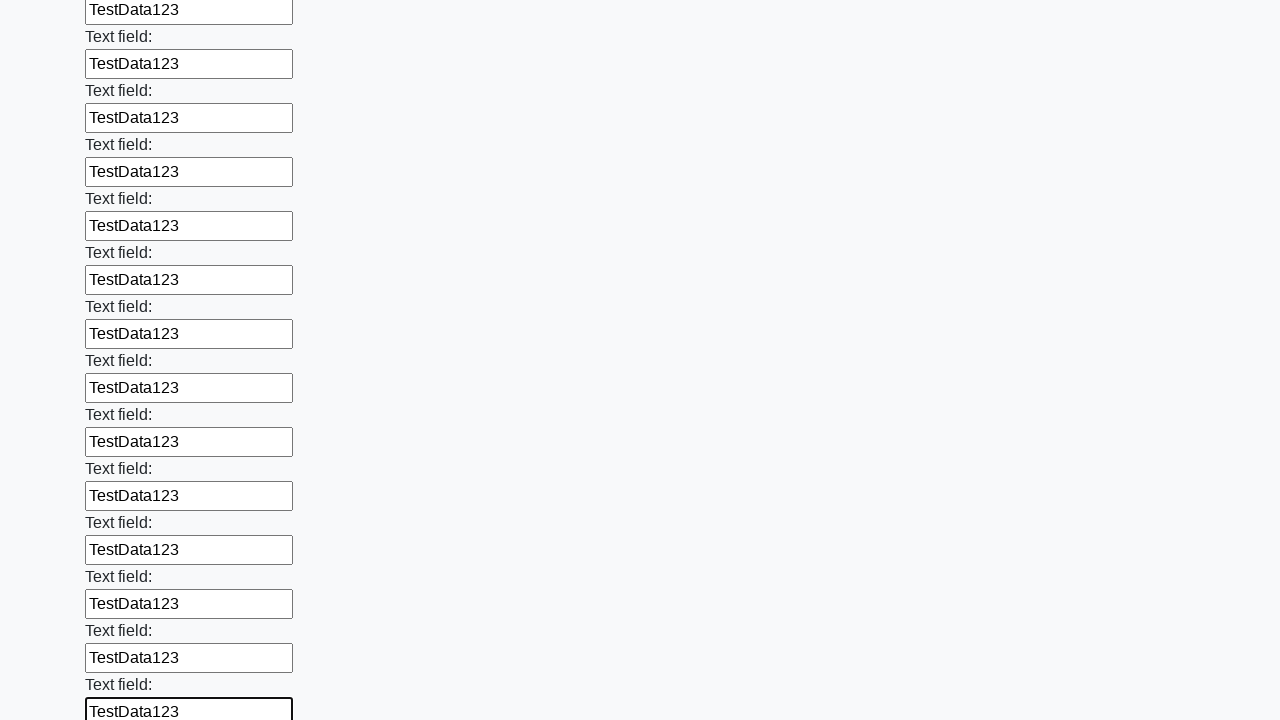

Filled input field with 'TestData123' on input >> nth=59
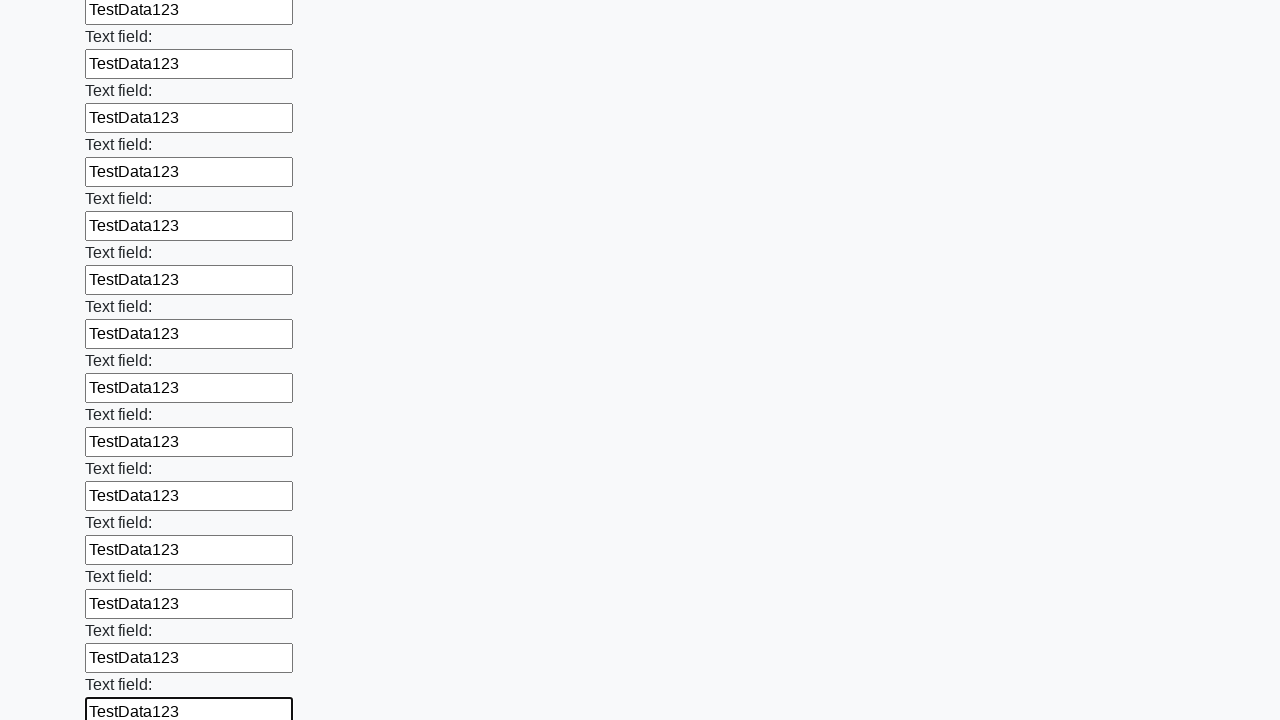

Filled input field with 'TestData123' on input >> nth=60
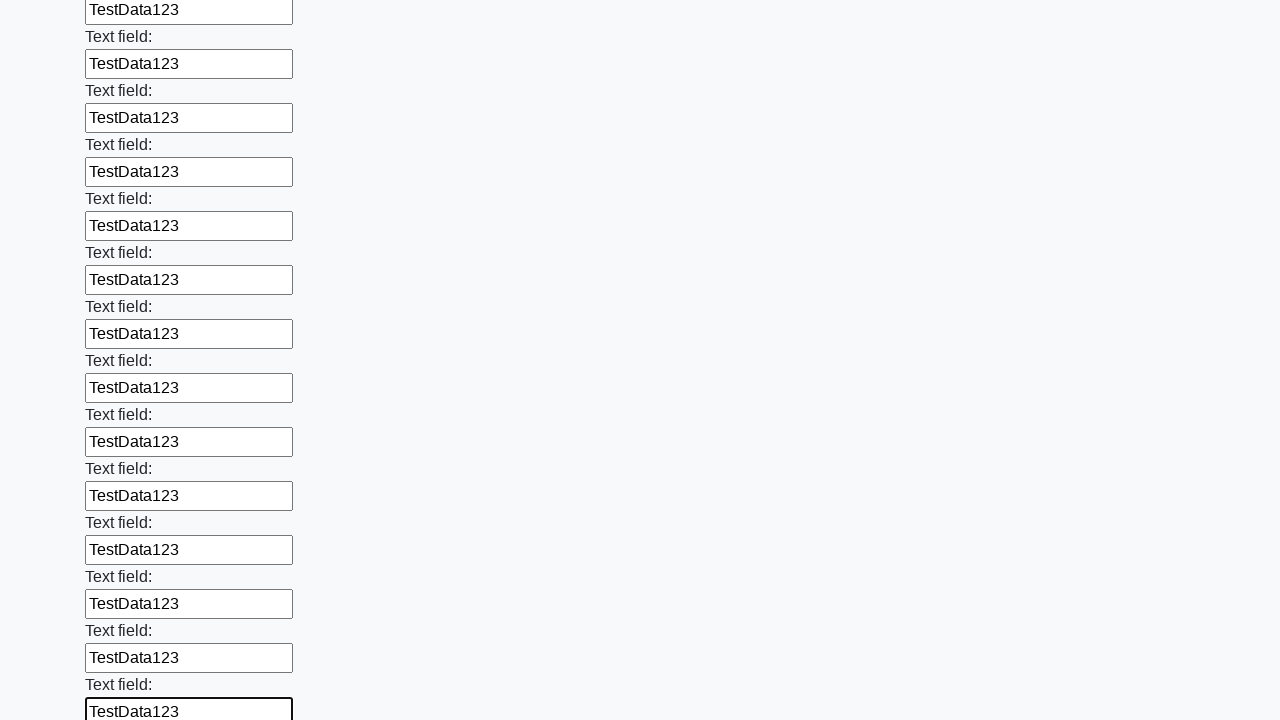

Filled input field with 'TestData123' on input >> nth=61
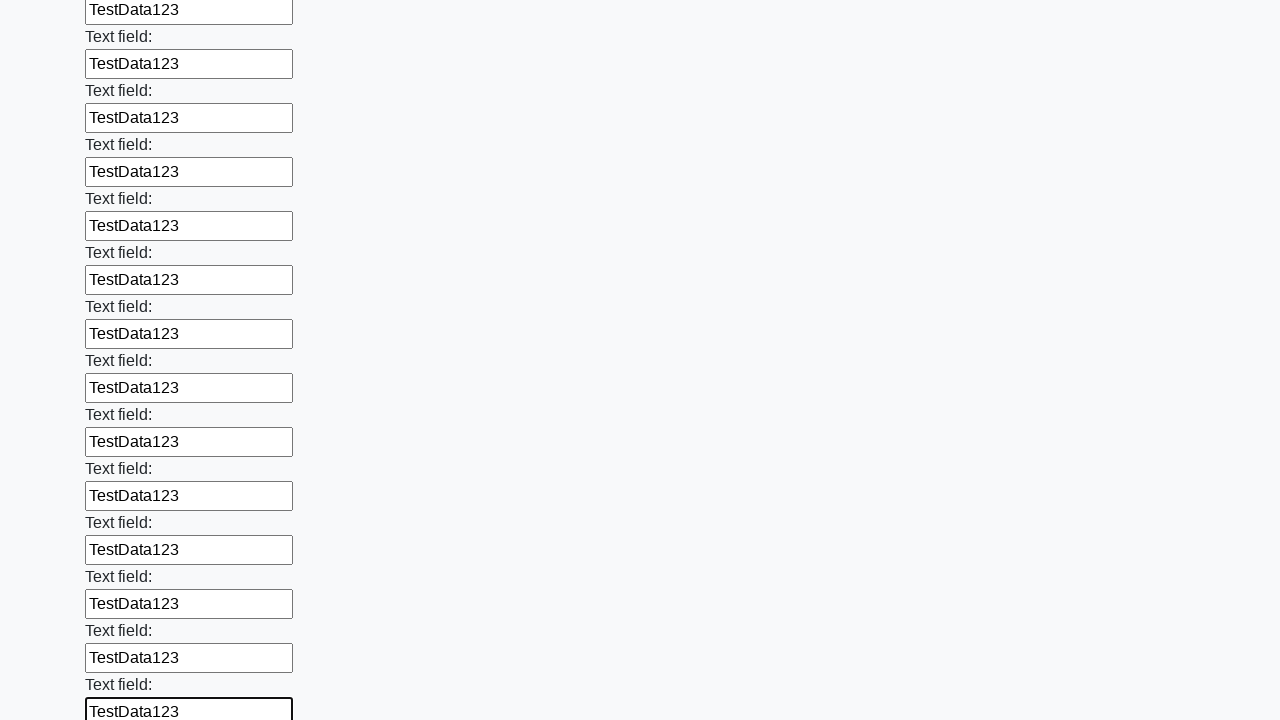

Filled input field with 'TestData123' on input >> nth=62
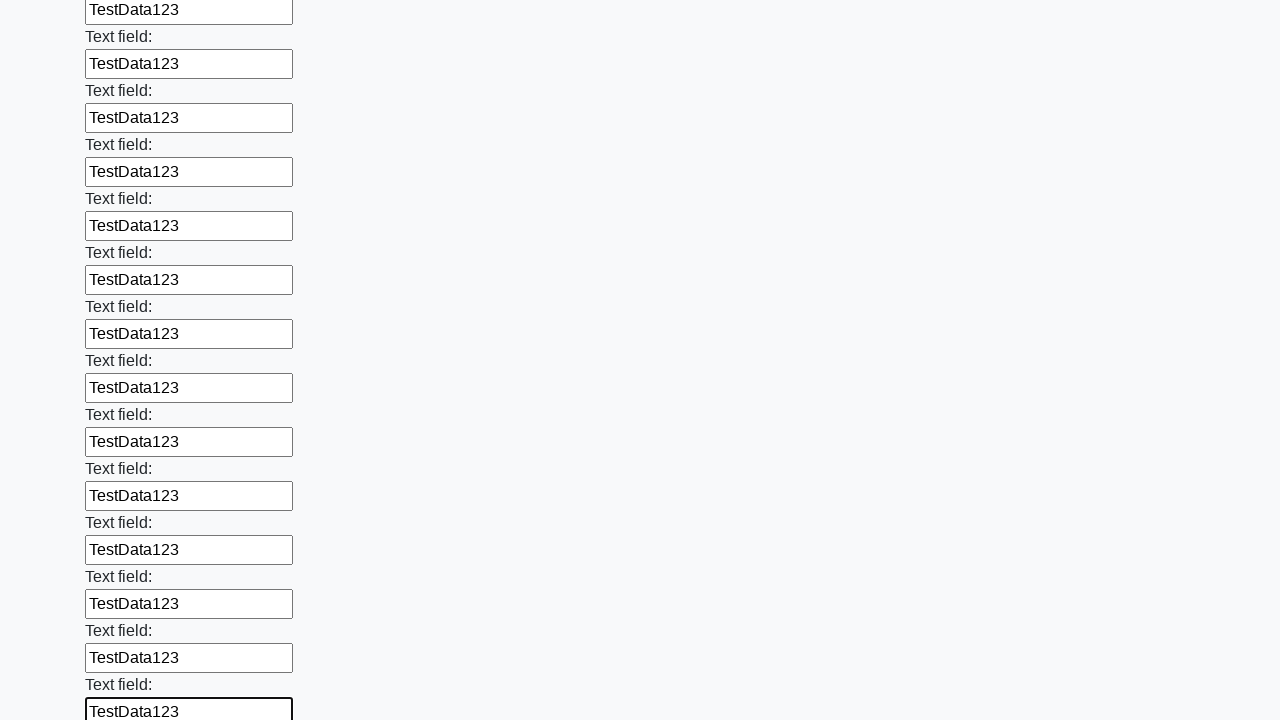

Filled input field with 'TestData123' on input >> nth=63
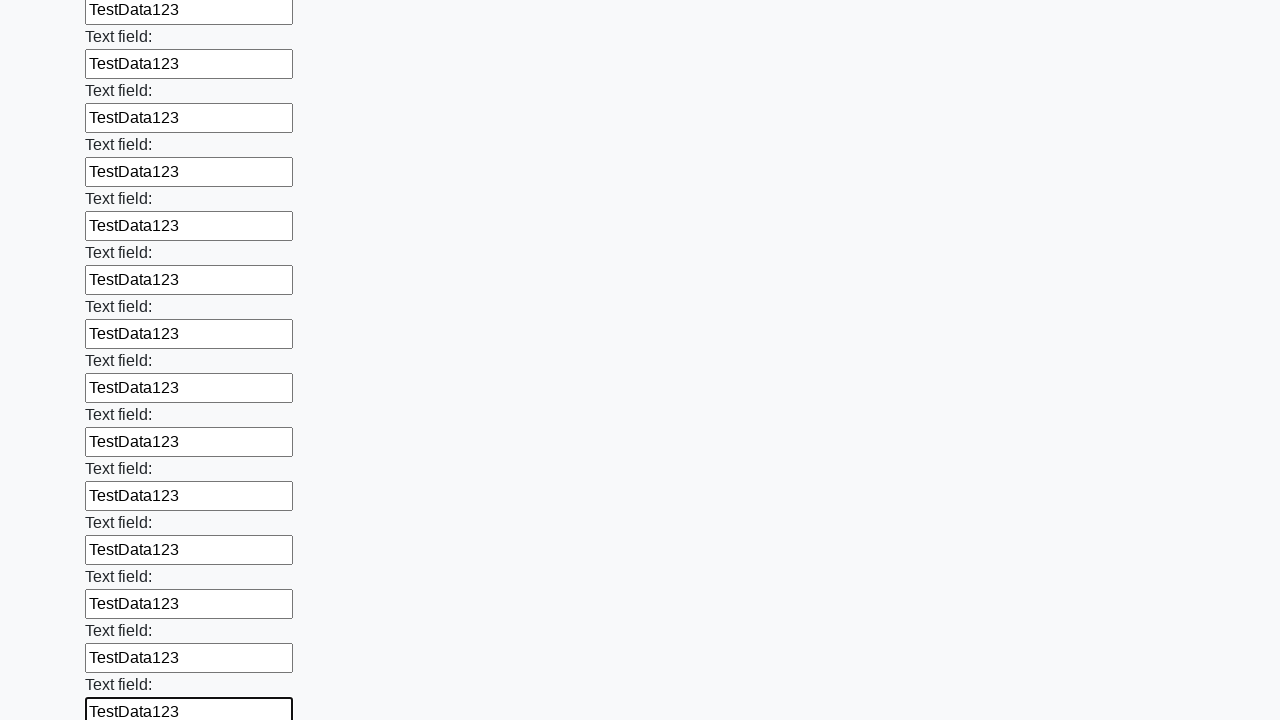

Filled input field with 'TestData123' on input >> nth=64
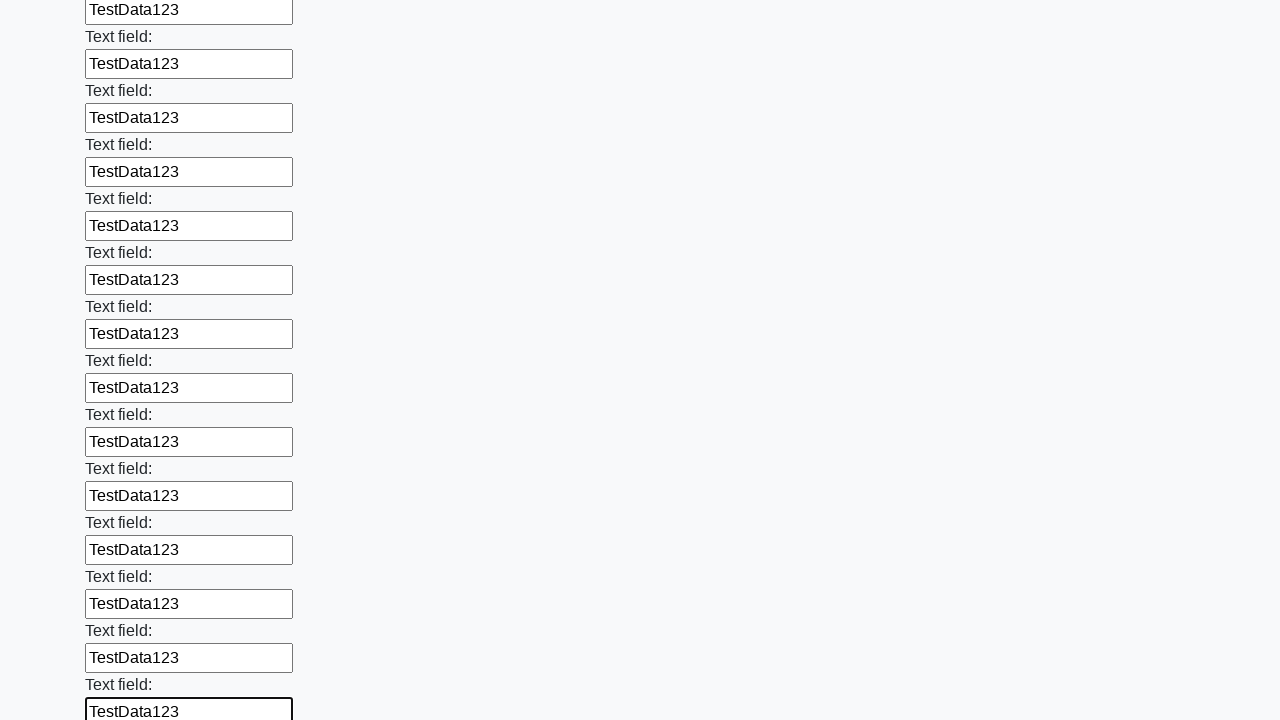

Filled input field with 'TestData123' on input >> nth=65
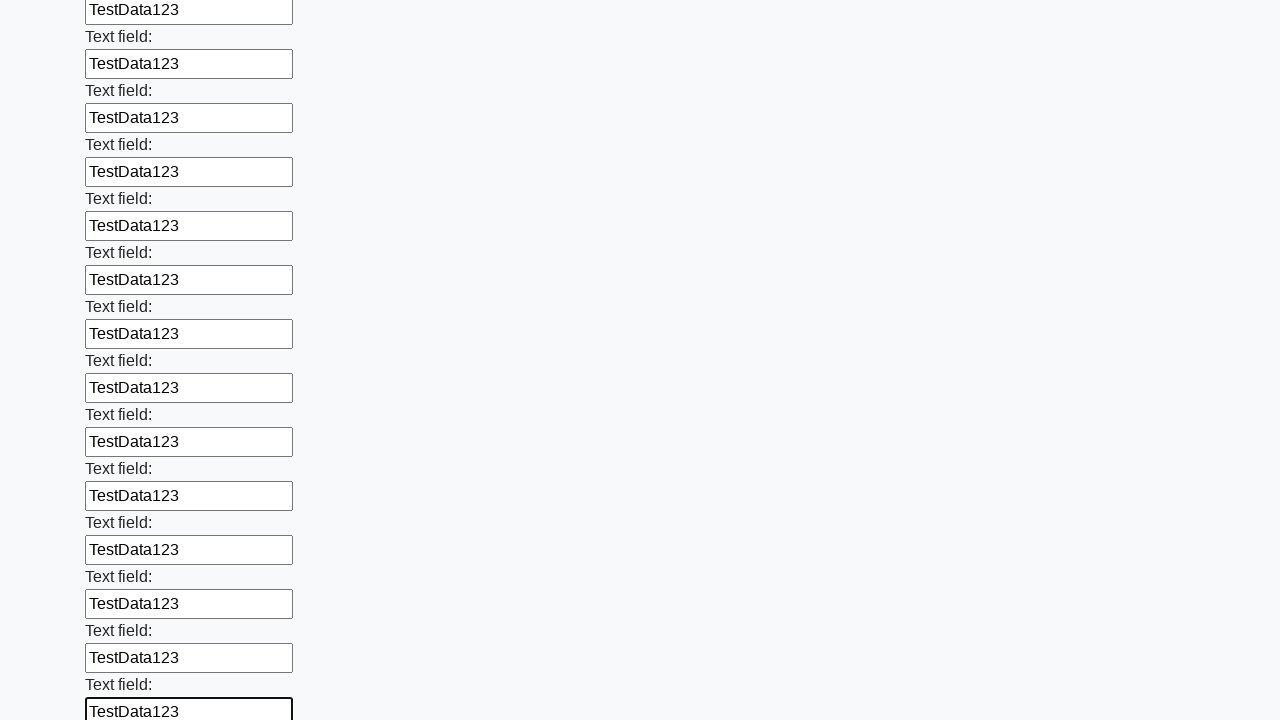

Filled input field with 'TestData123' on input >> nth=66
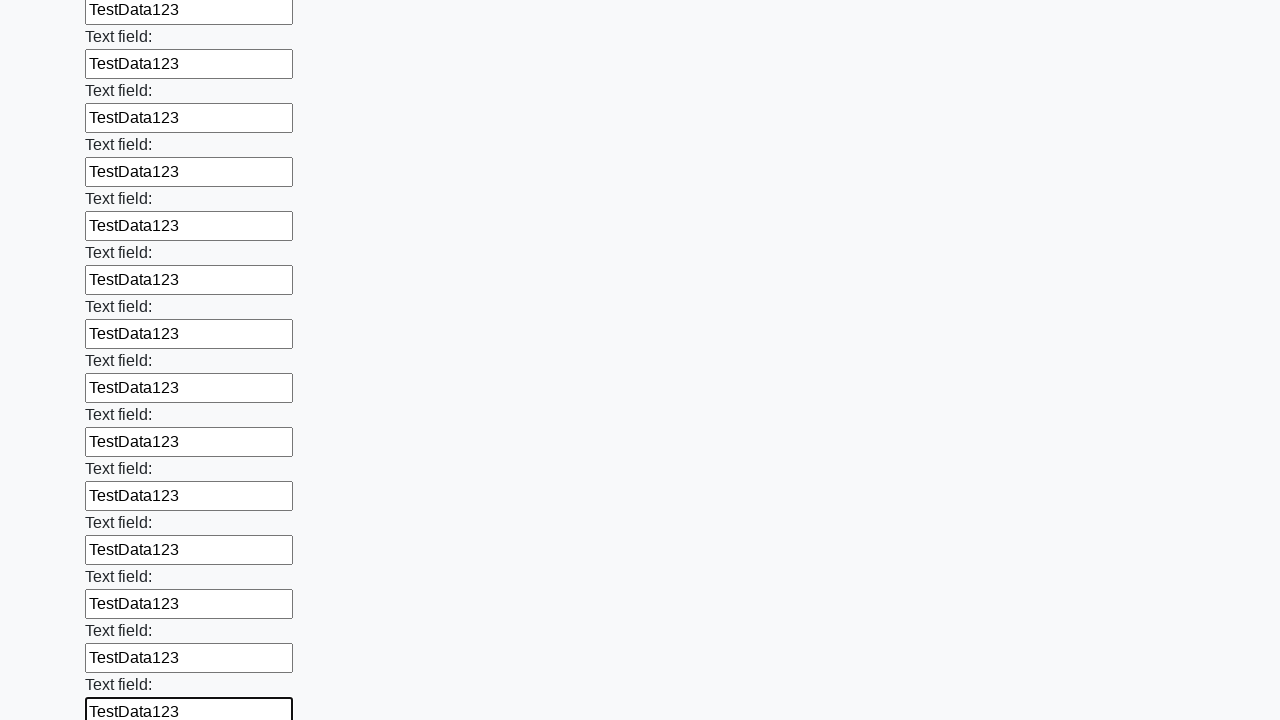

Filled input field with 'TestData123' on input >> nth=67
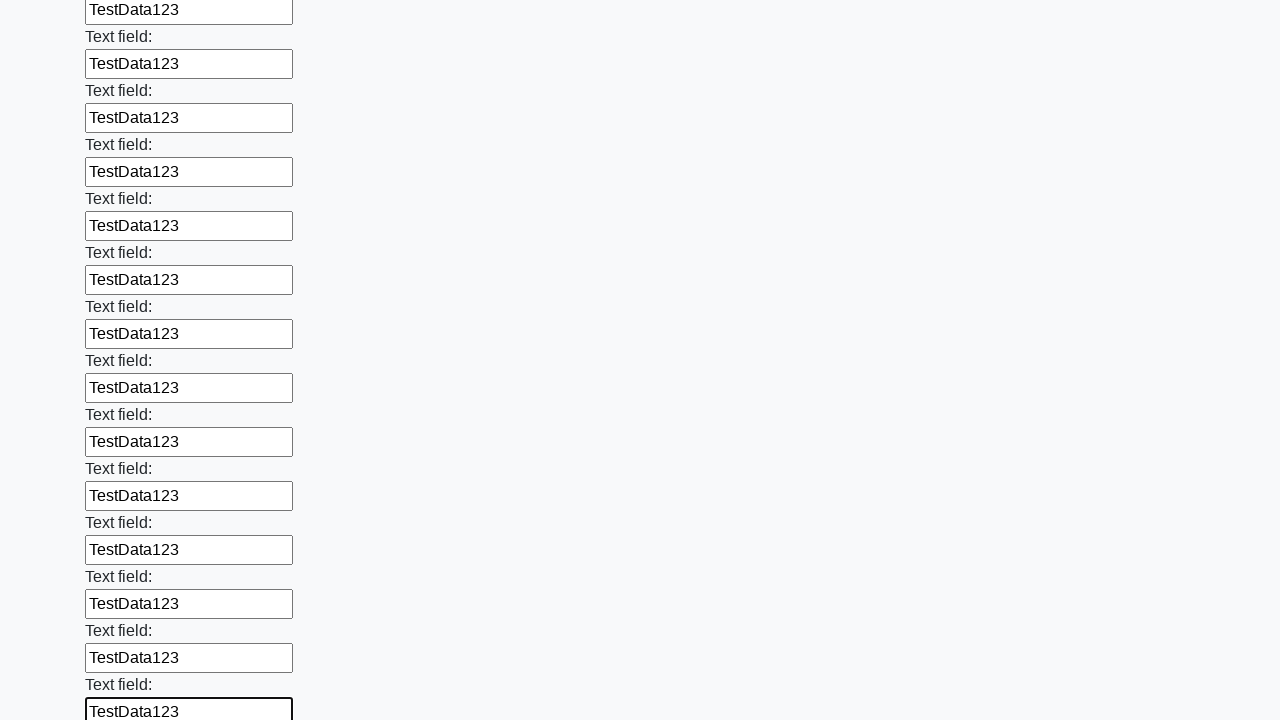

Filled input field with 'TestData123' on input >> nth=68
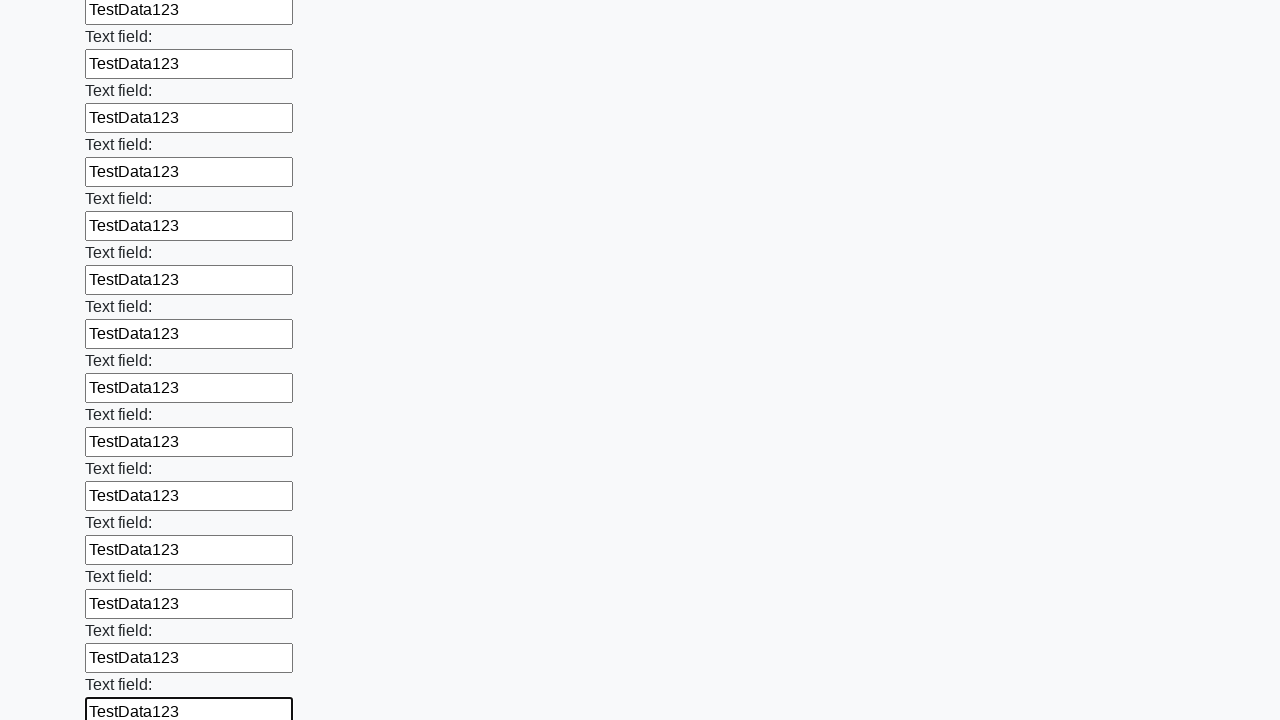

Filled input field with 'TestData123' on input >> nth=69
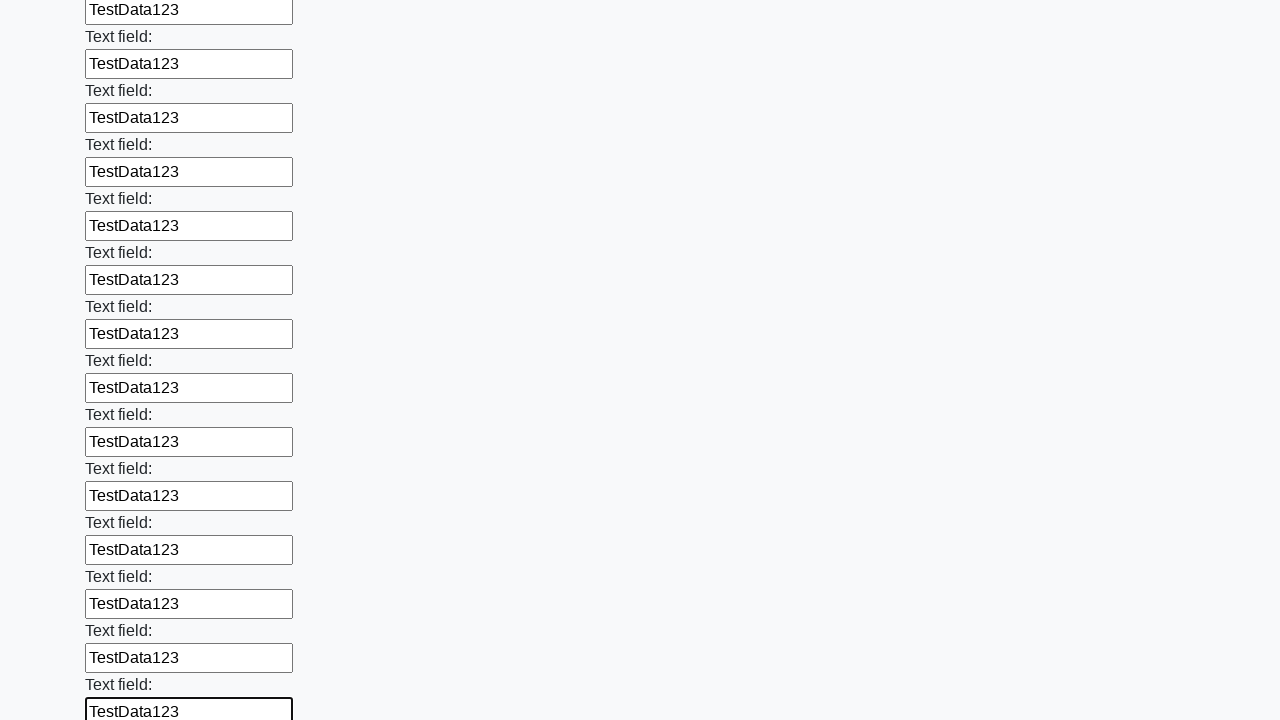

Filled input field with 'TestData123' on input >> nth=70
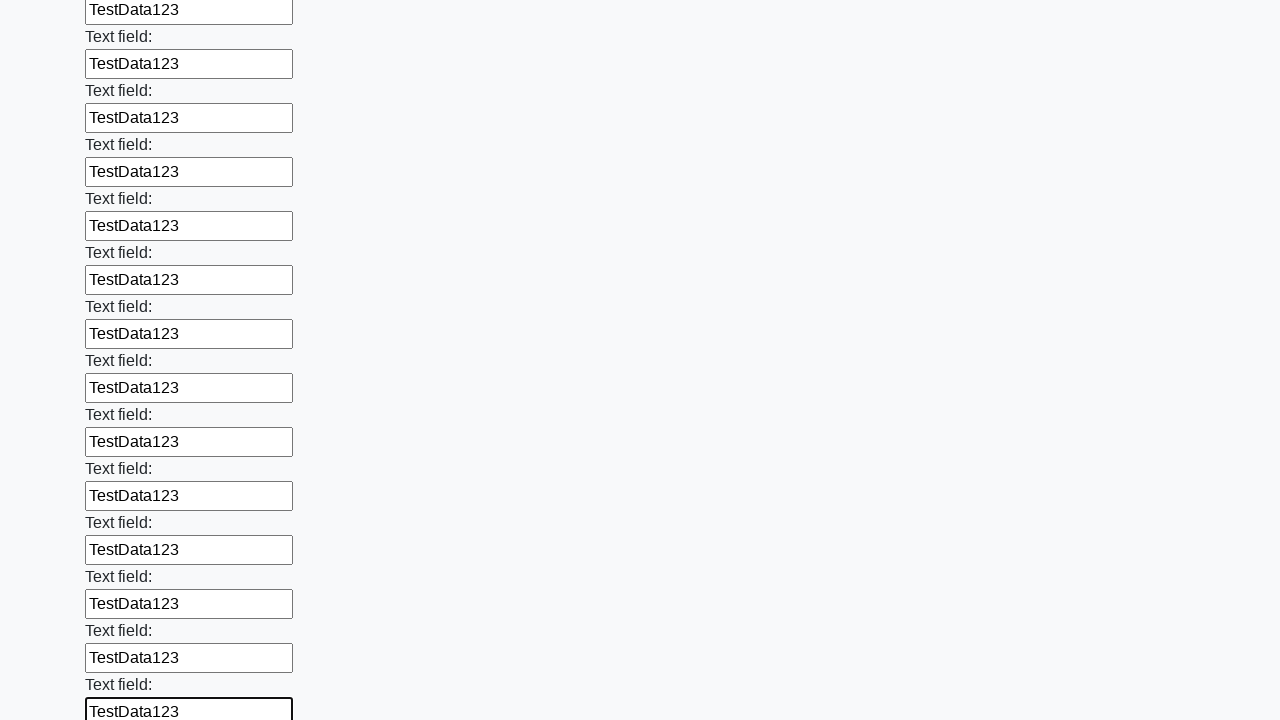

Filled input field with 'TestData123' on input >> nth=71
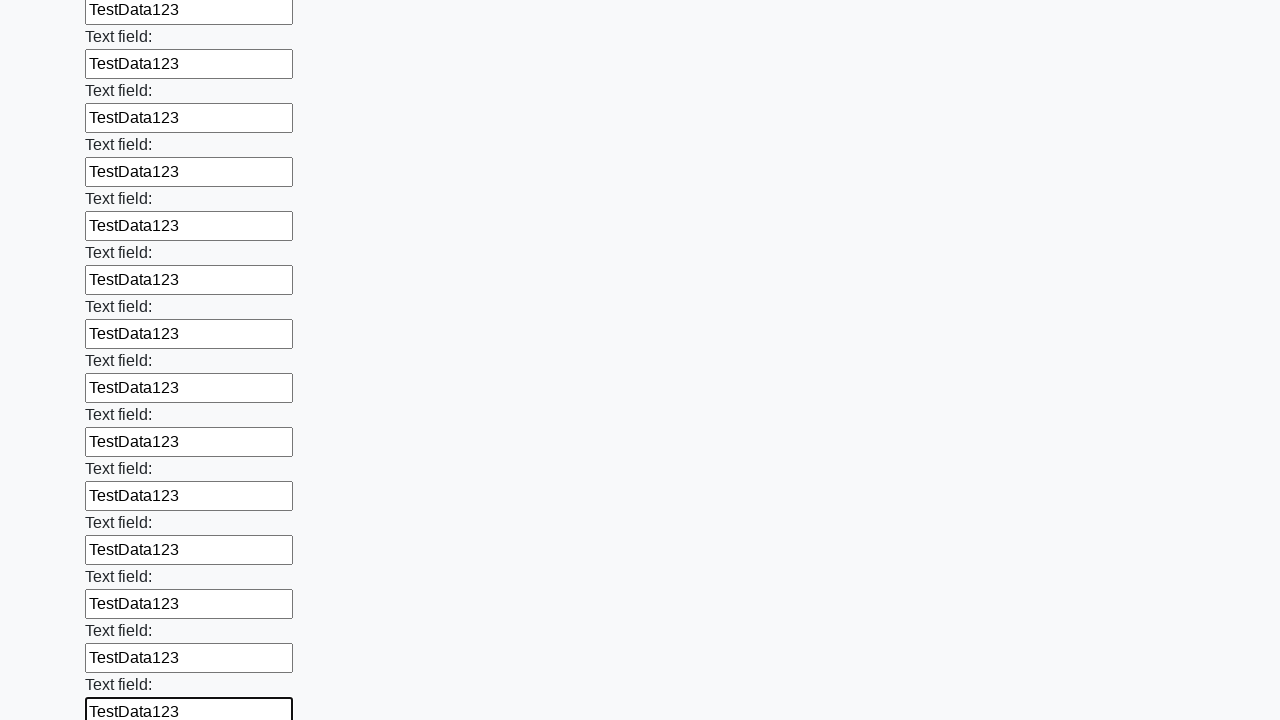

Filled input field with 'TestData123' on input >> nth=72
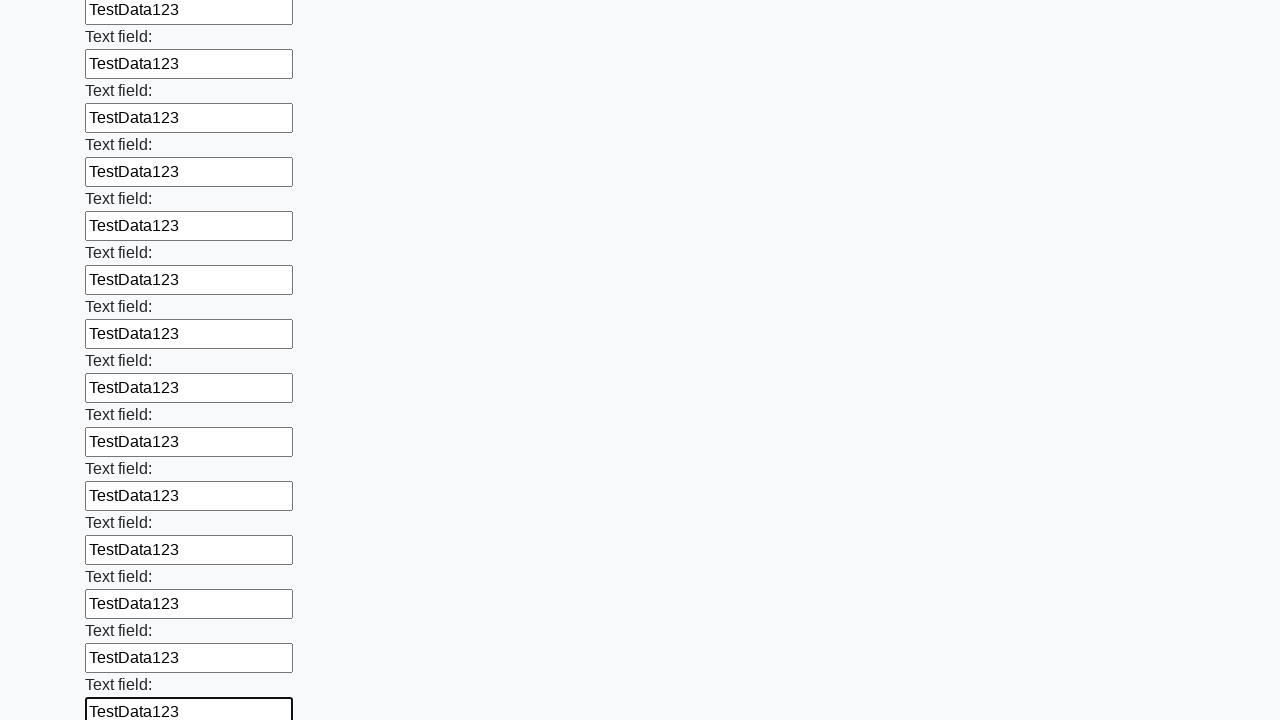

Filled input field with 'TestData123' on input >> nth=73
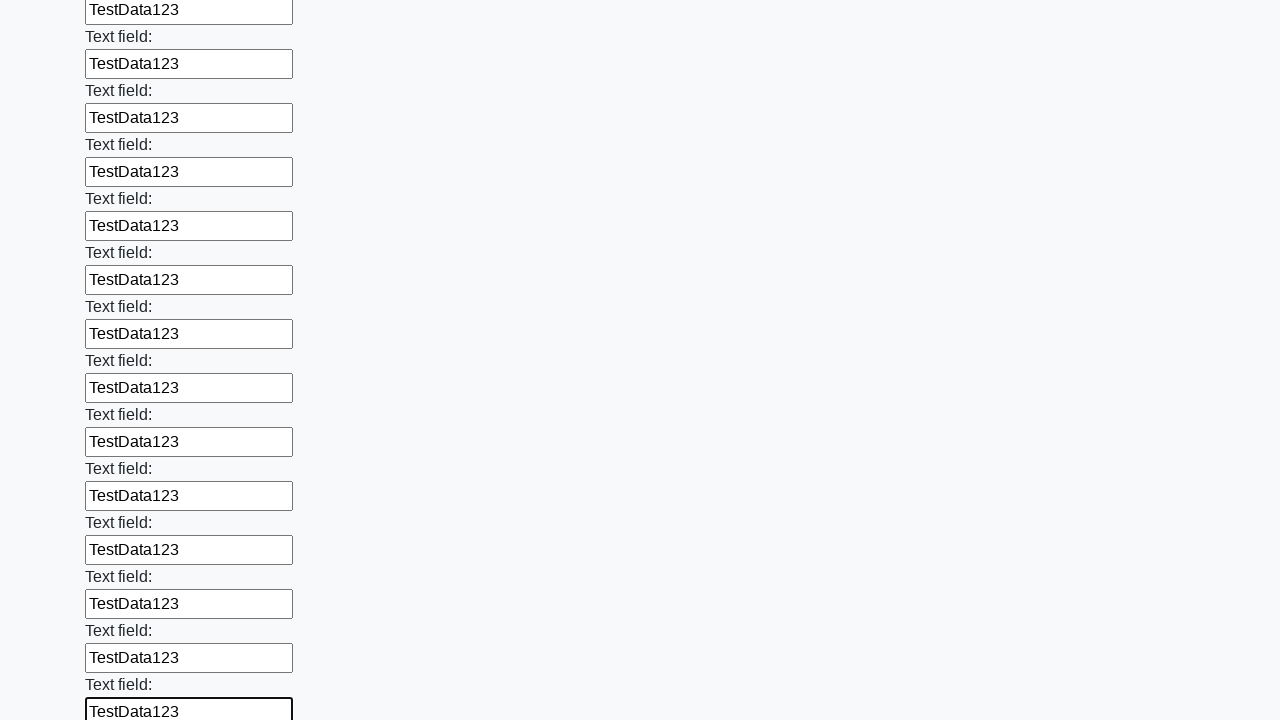

Filled input field with 'TestData123' on input >> nth=74
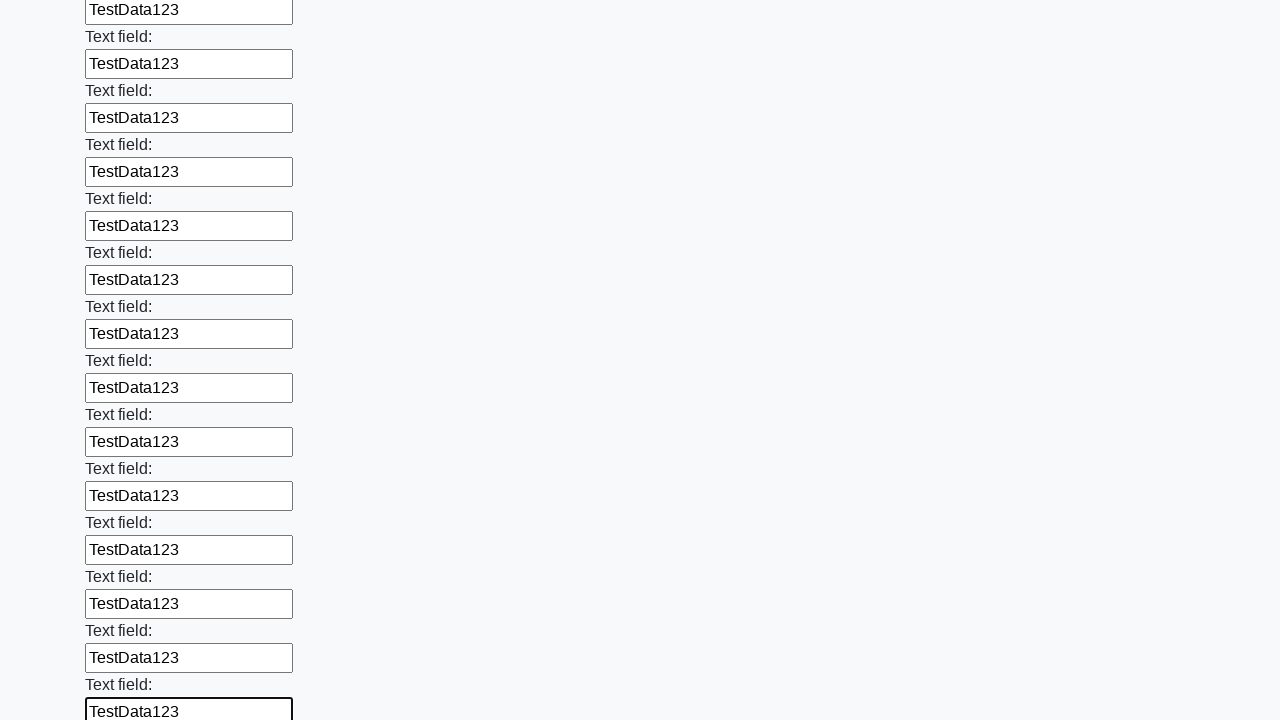

Filled input field with 'TestData123' on input >> nth=75
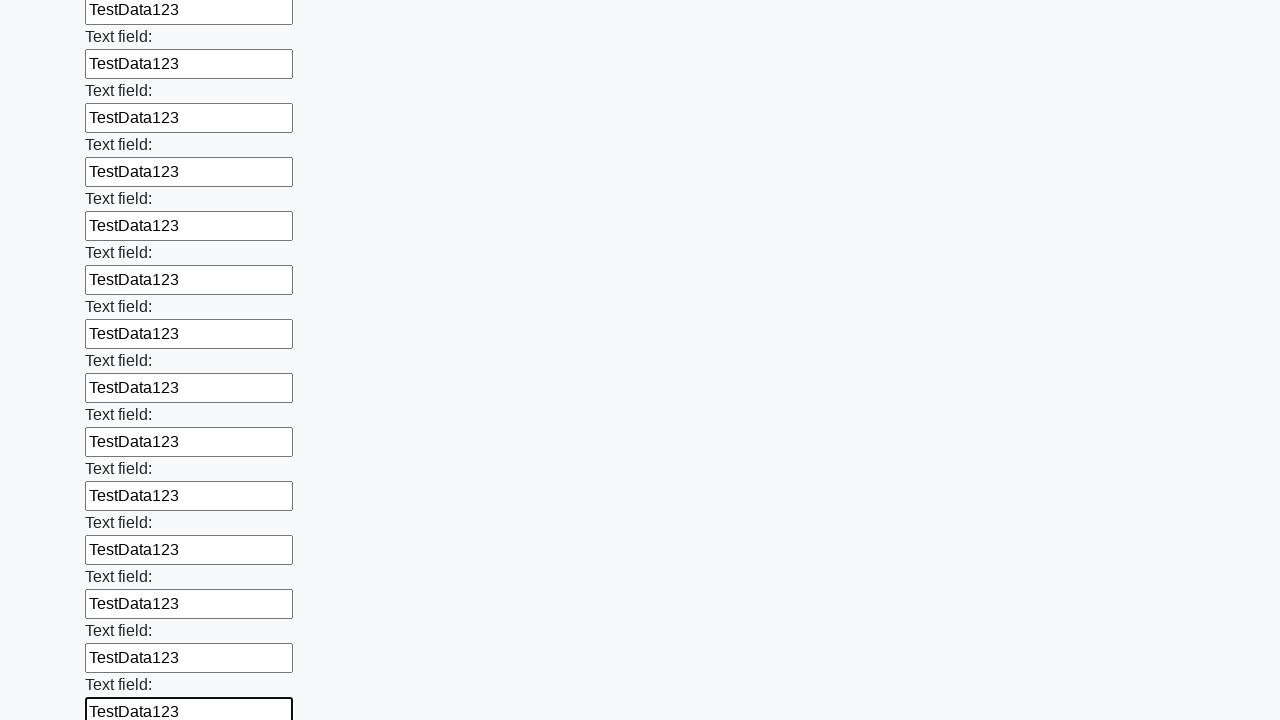

Filled input field with 'TestData123' on input >> nth=76
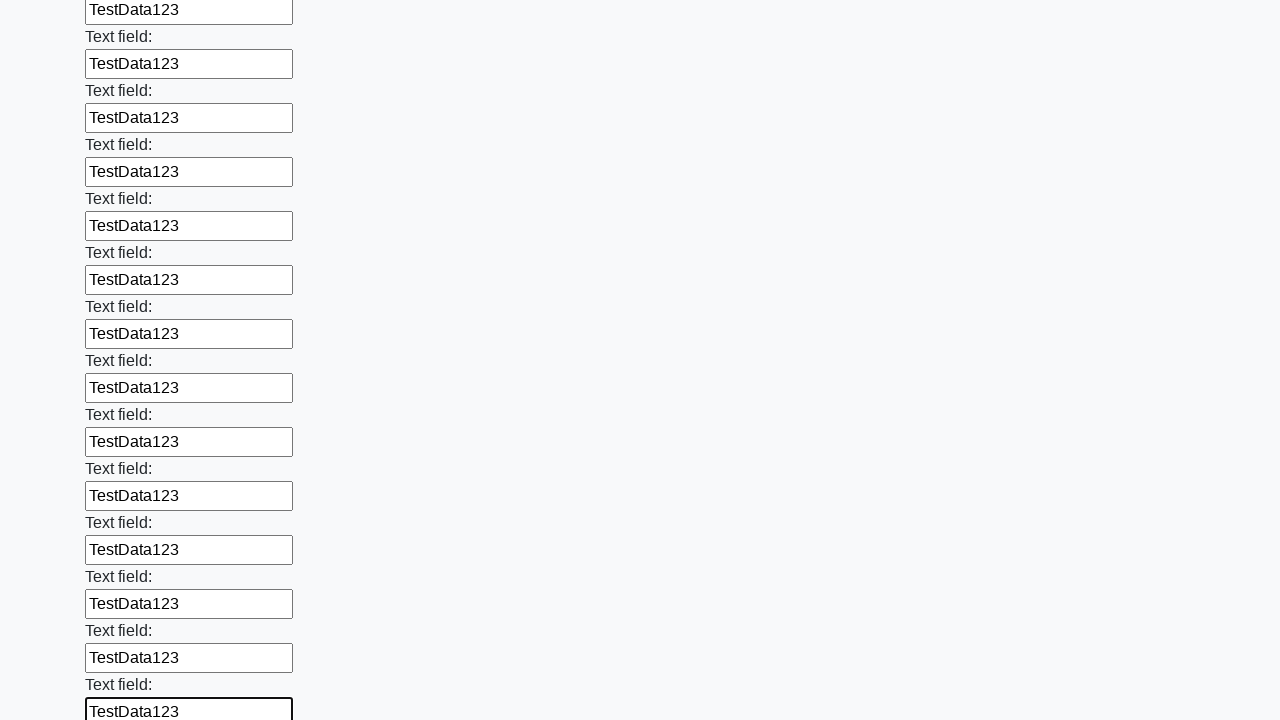

Filled input field with 'TestData123' on input >> nth=77
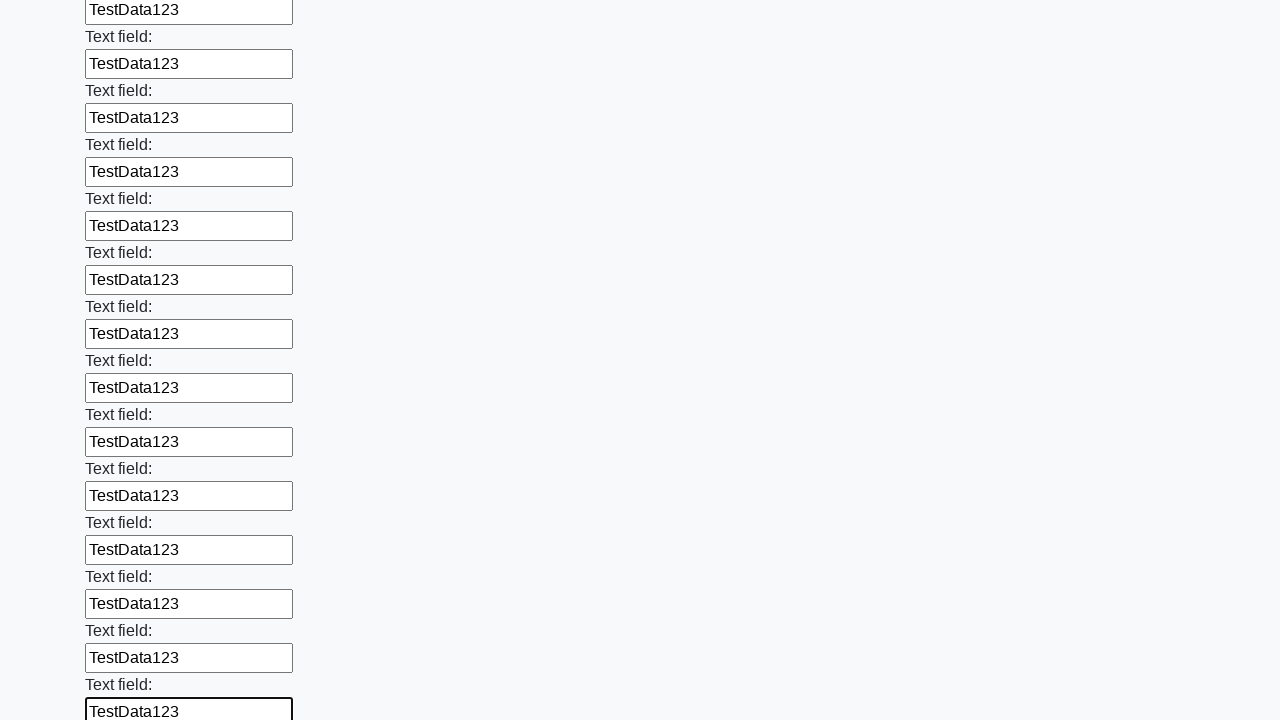

Filled input field with 'TestData123' on input >> nth=78
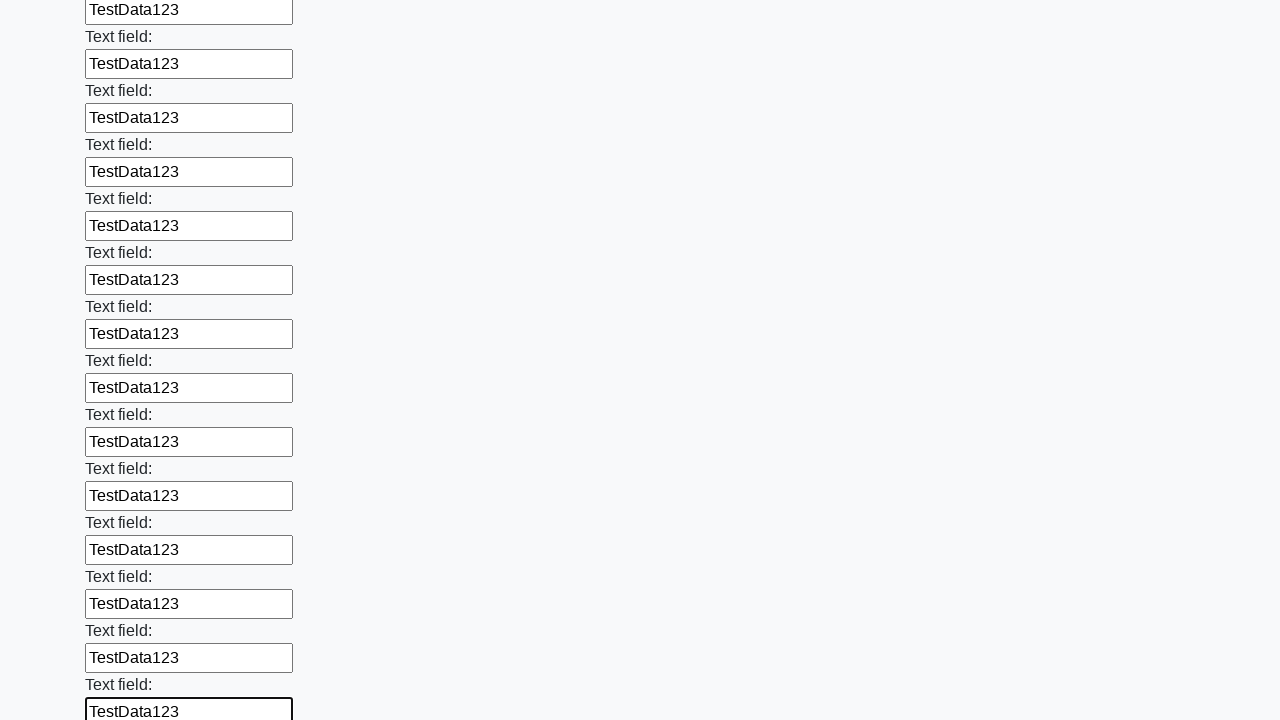

Filled input field with 'TestData123' on input >> nth=79
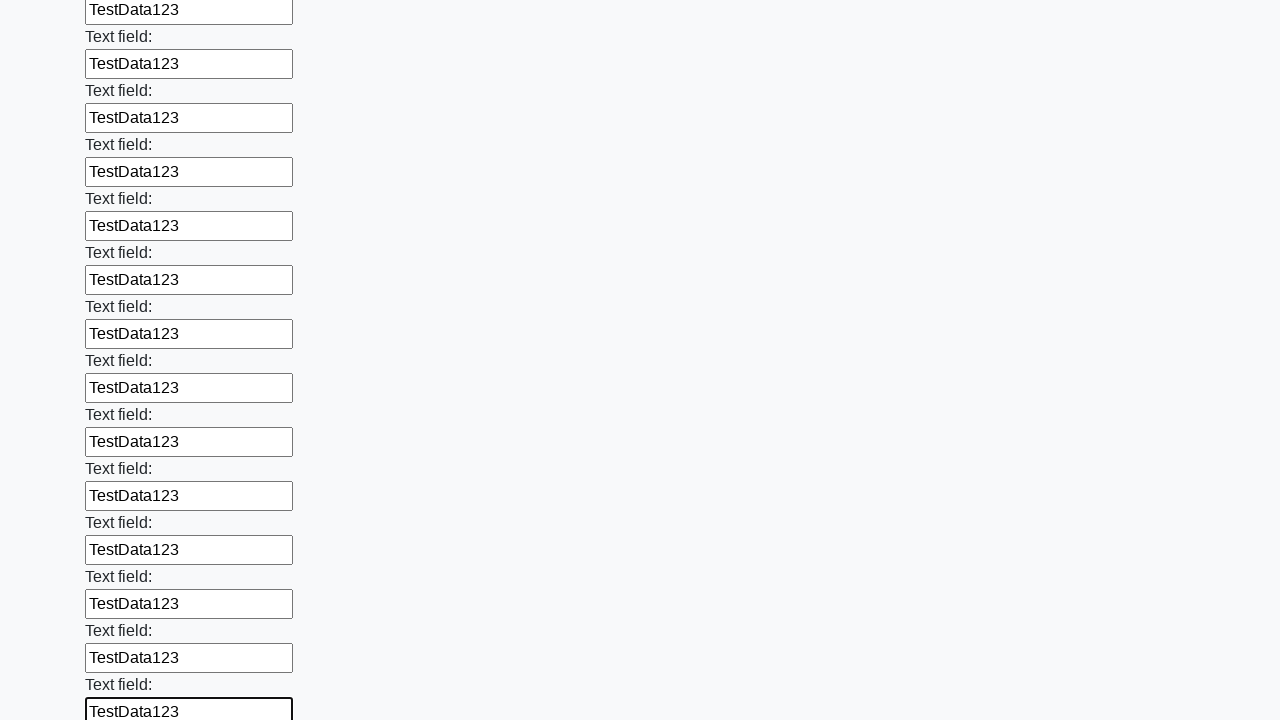

Filled input field with 'TestData123' on input >> nth=80
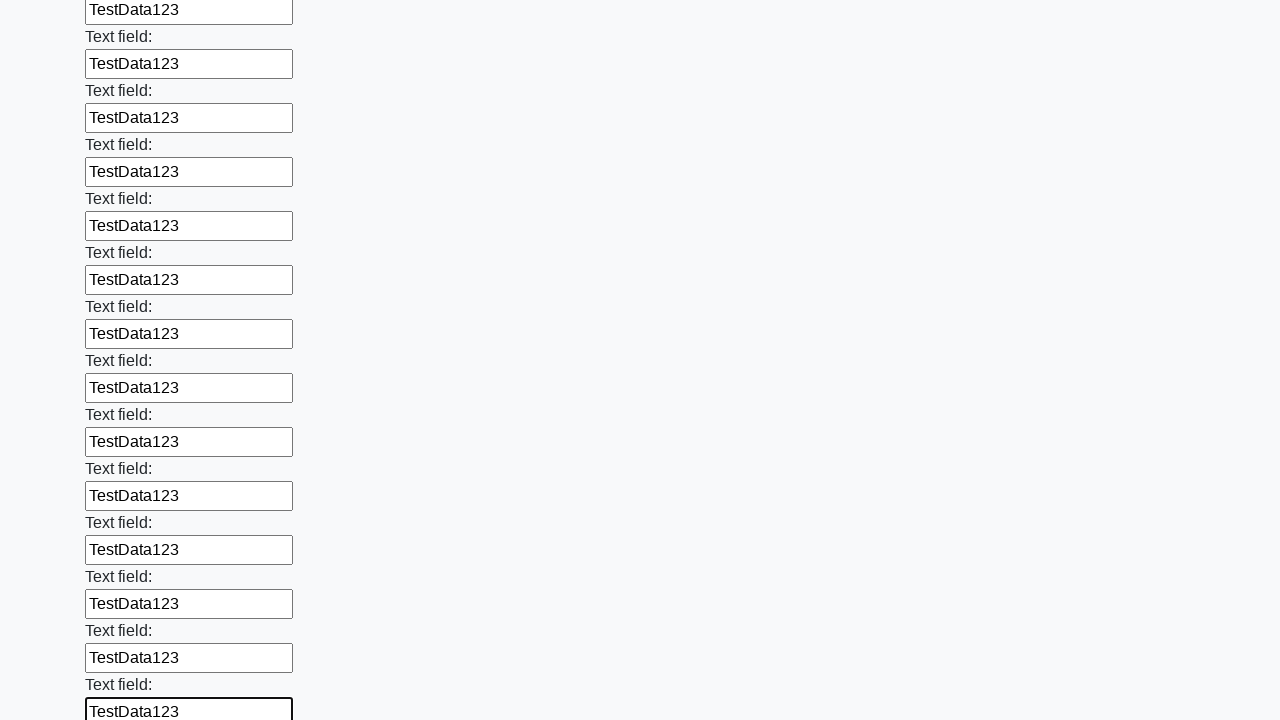

Filled input field with 'TestData123' on input >> nth=81
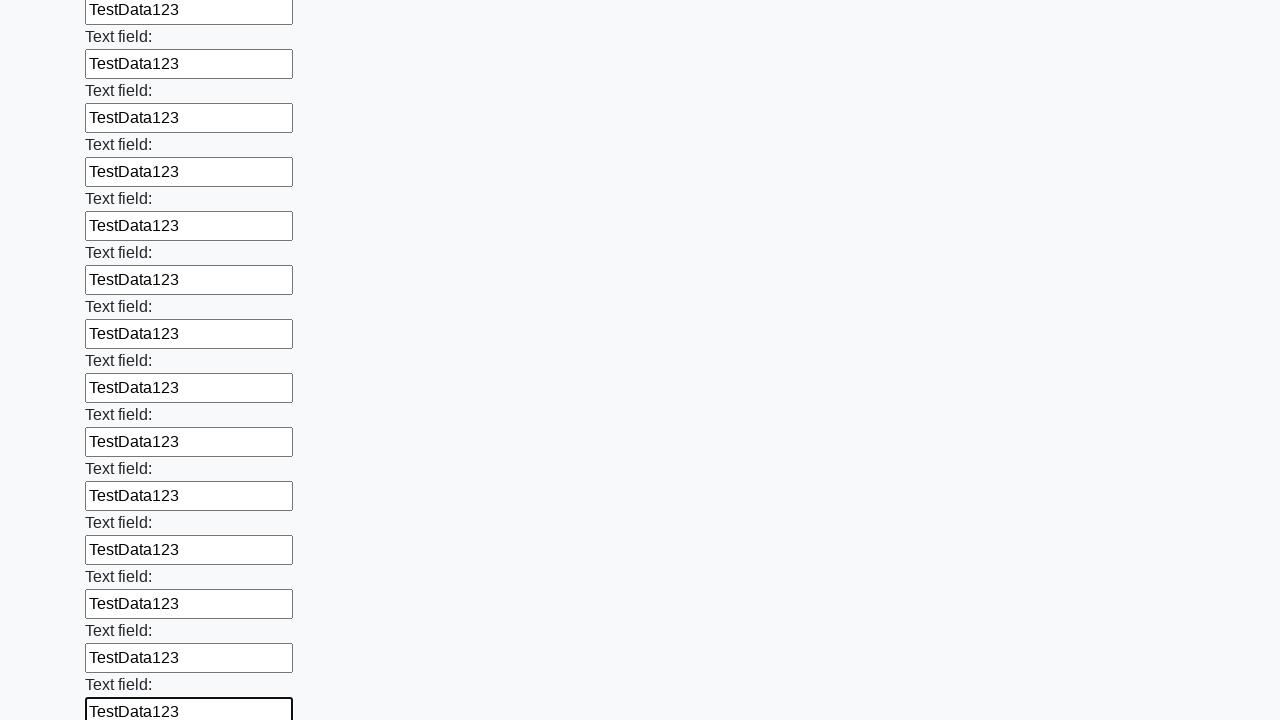

Filled input field with 'TestData123' on input >> nth=82
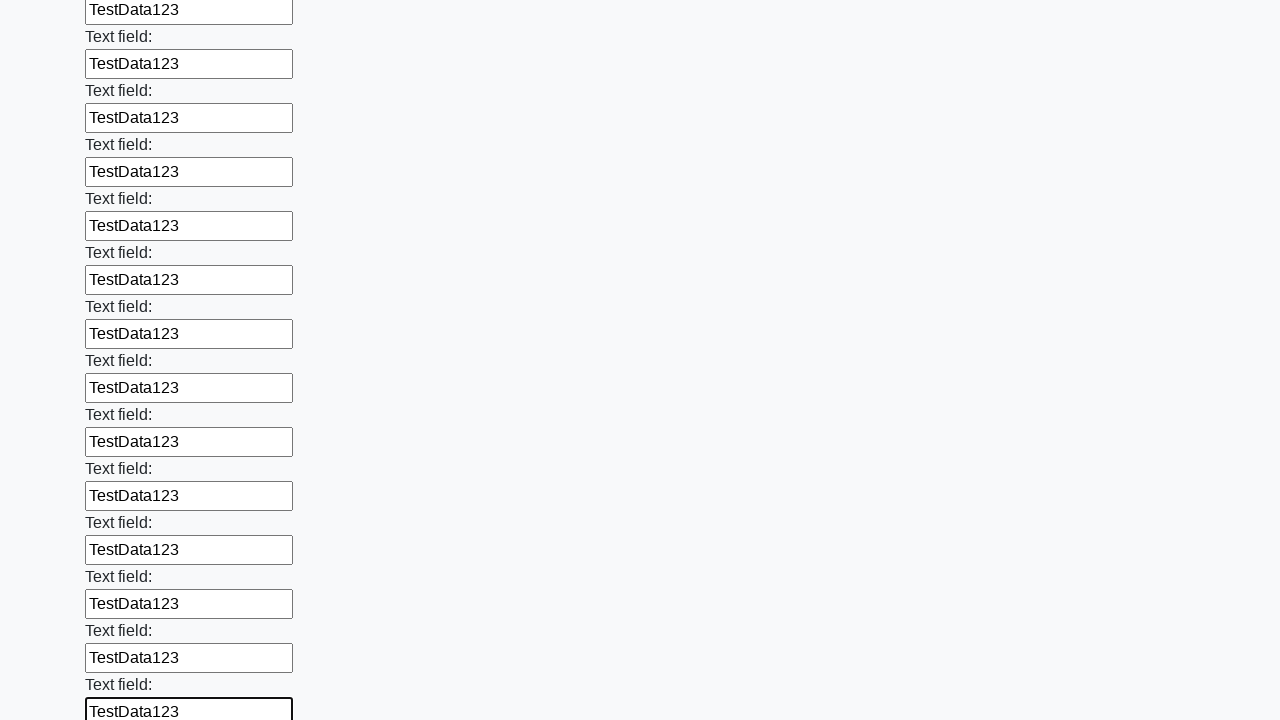

Filled input field with 'TestData123' on input >> nth=83
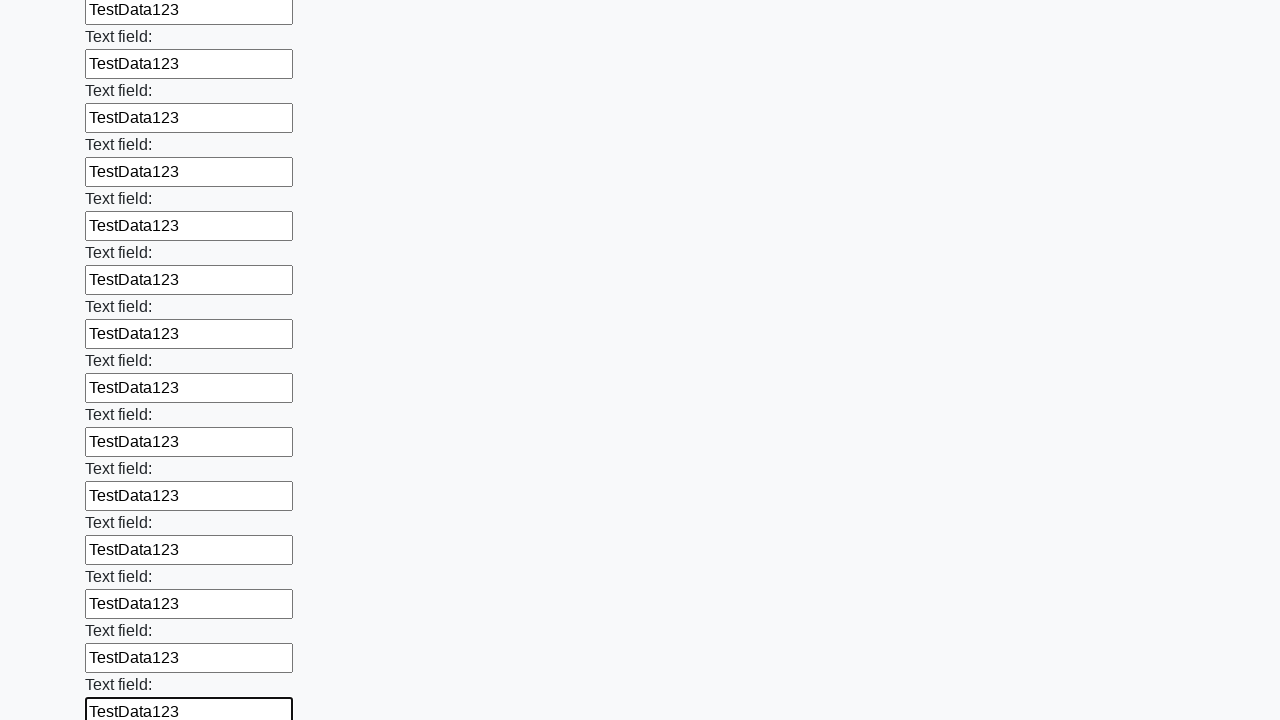

Filled input field with 'TestData123' on input >> nth=84
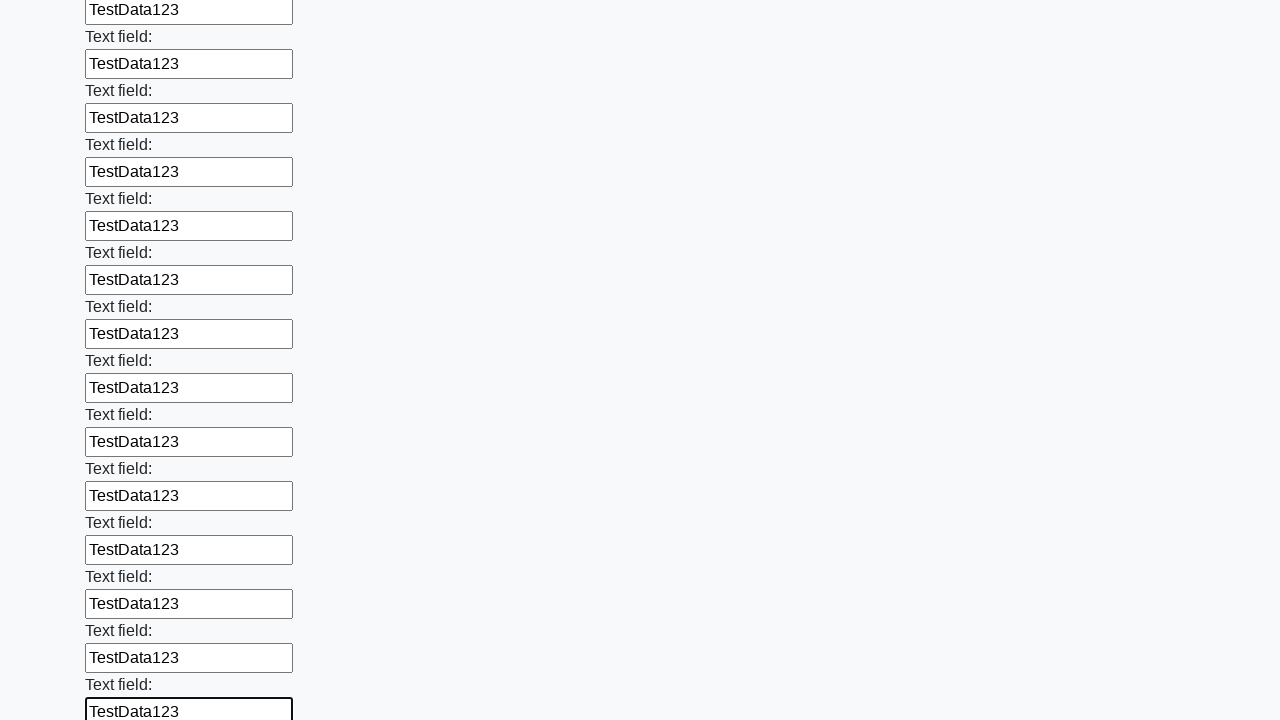

Filled input field with 'TestData123' on input >> nth=85
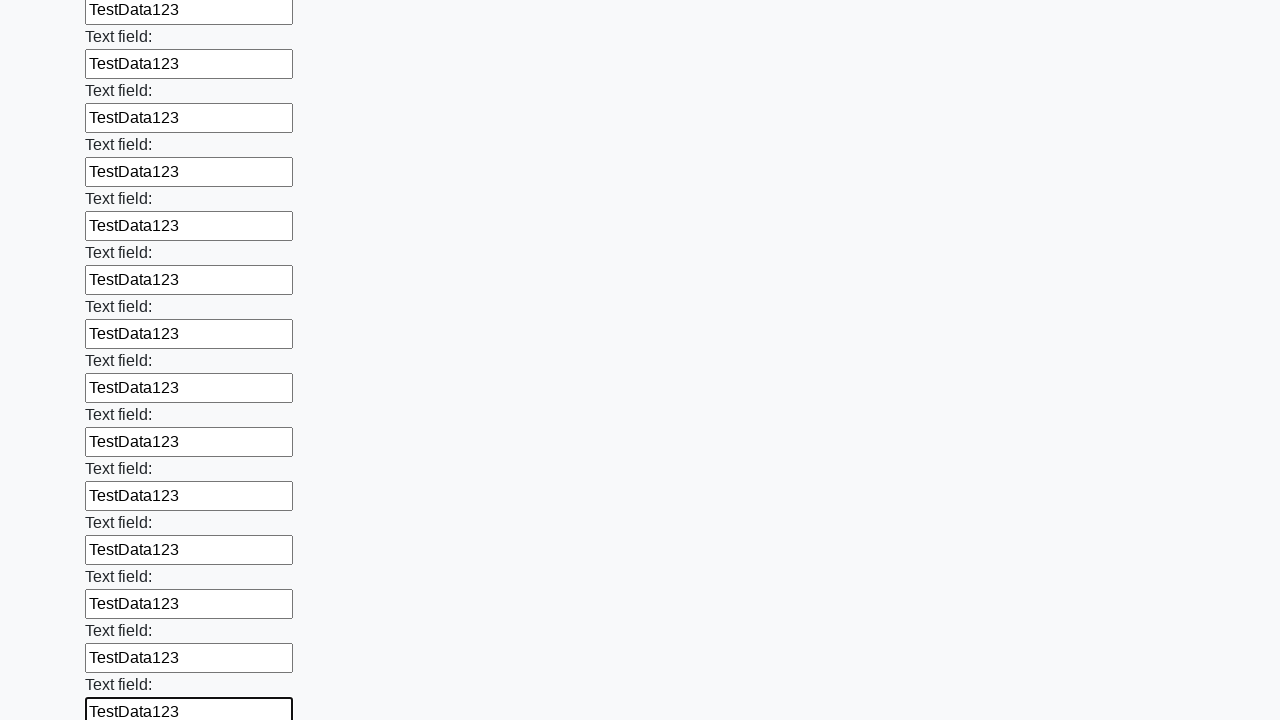

Filled input field with 'TestData123' on input >> nth=86
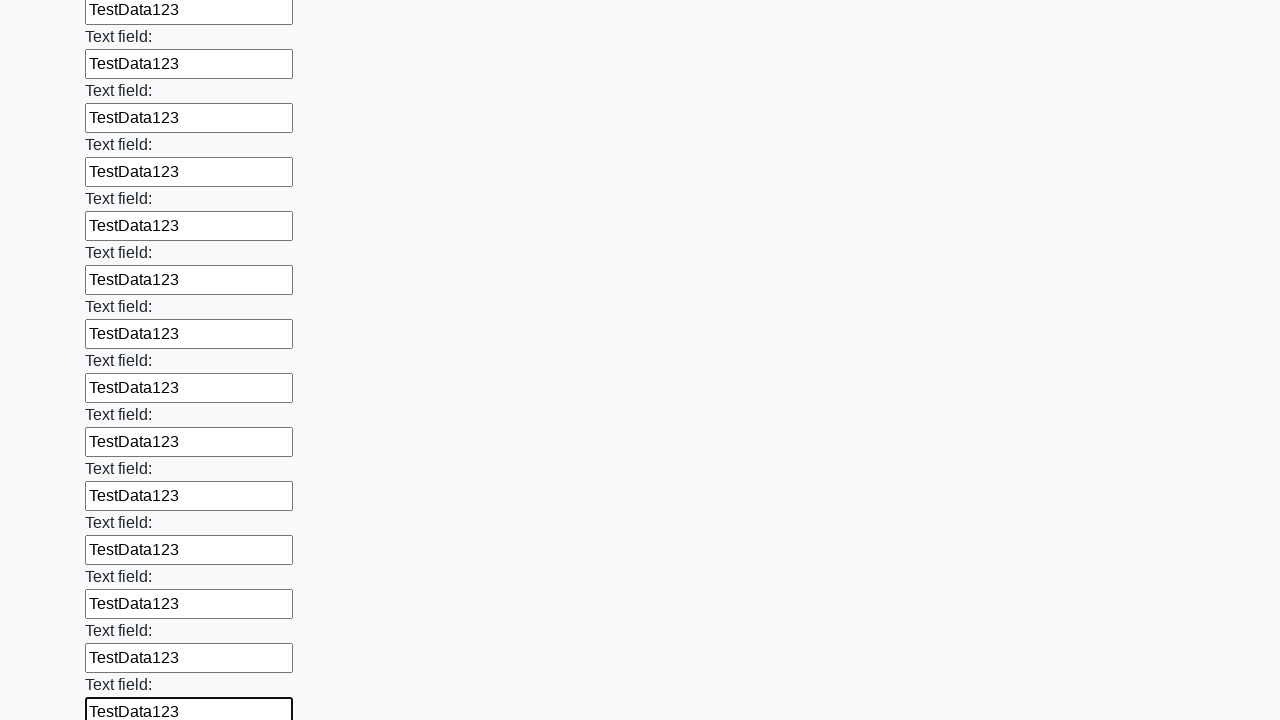

Filled input field with 'TestData123' on input >> nth=87
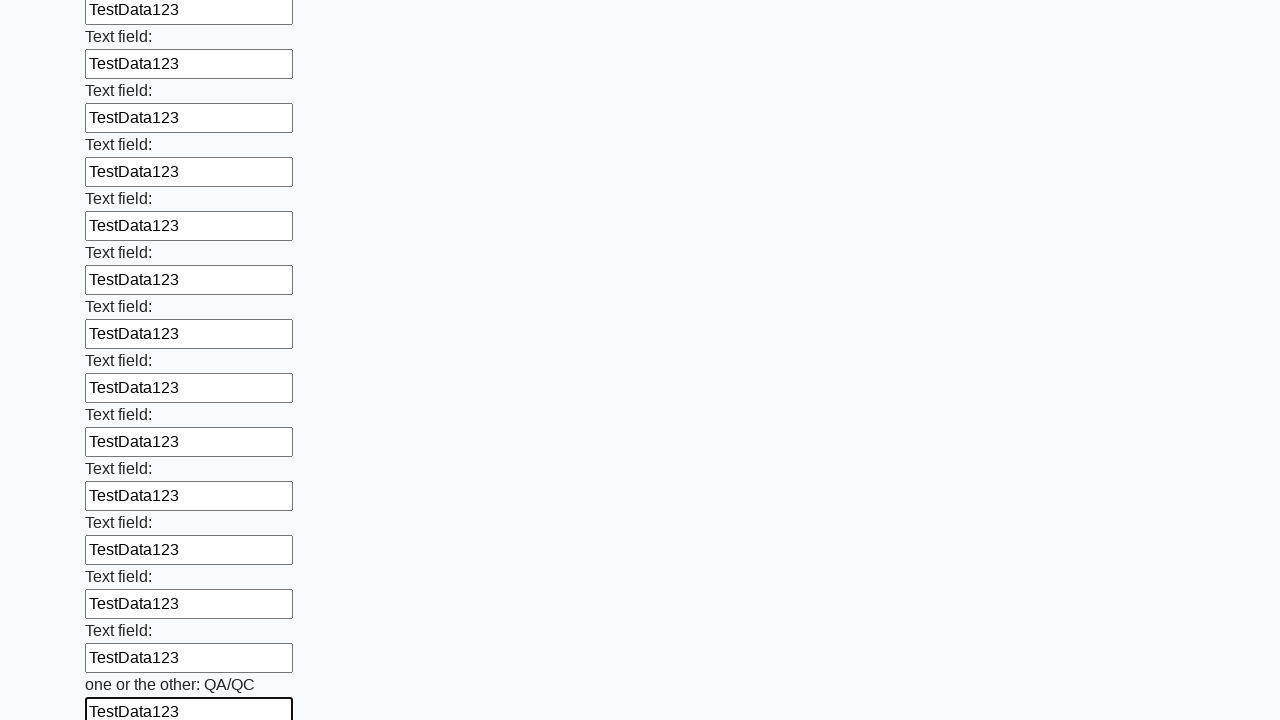

Filled input field with 'TestData123' on input >> nth=88
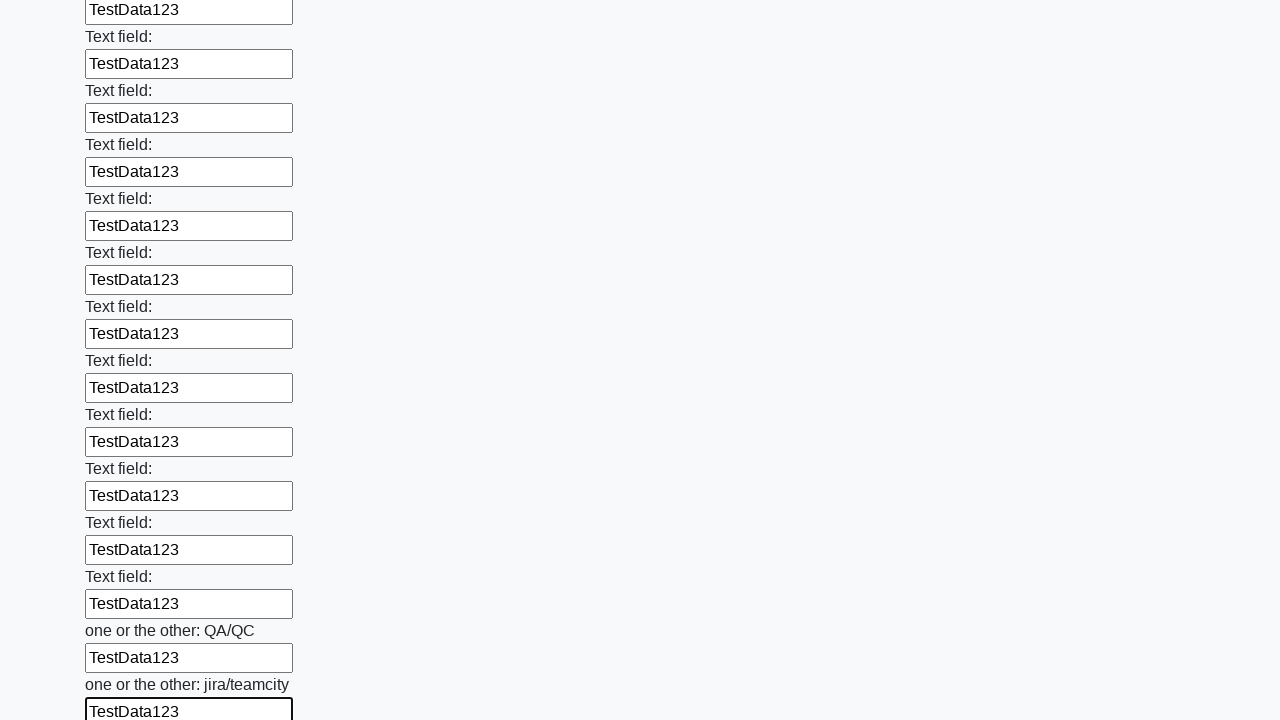

Filled input field with 'TestData123' on input >> nth=89
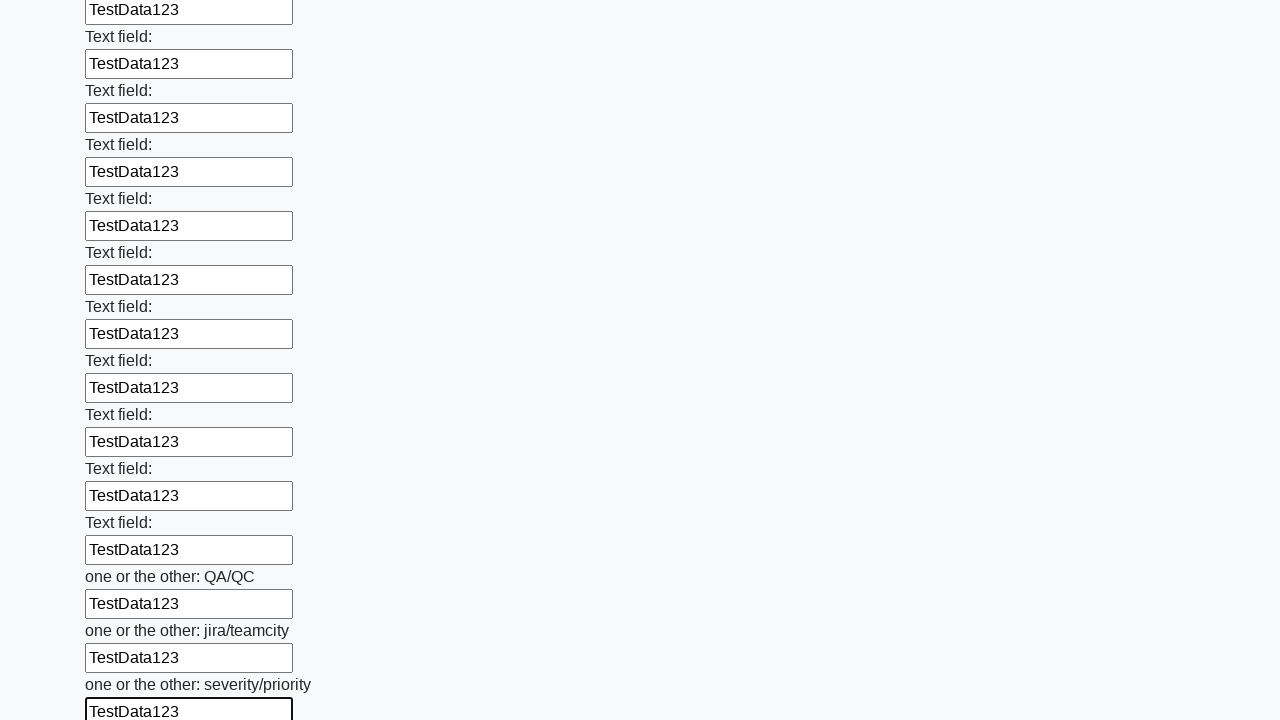

Filled input field with 'TestData123' on input >> nth=90
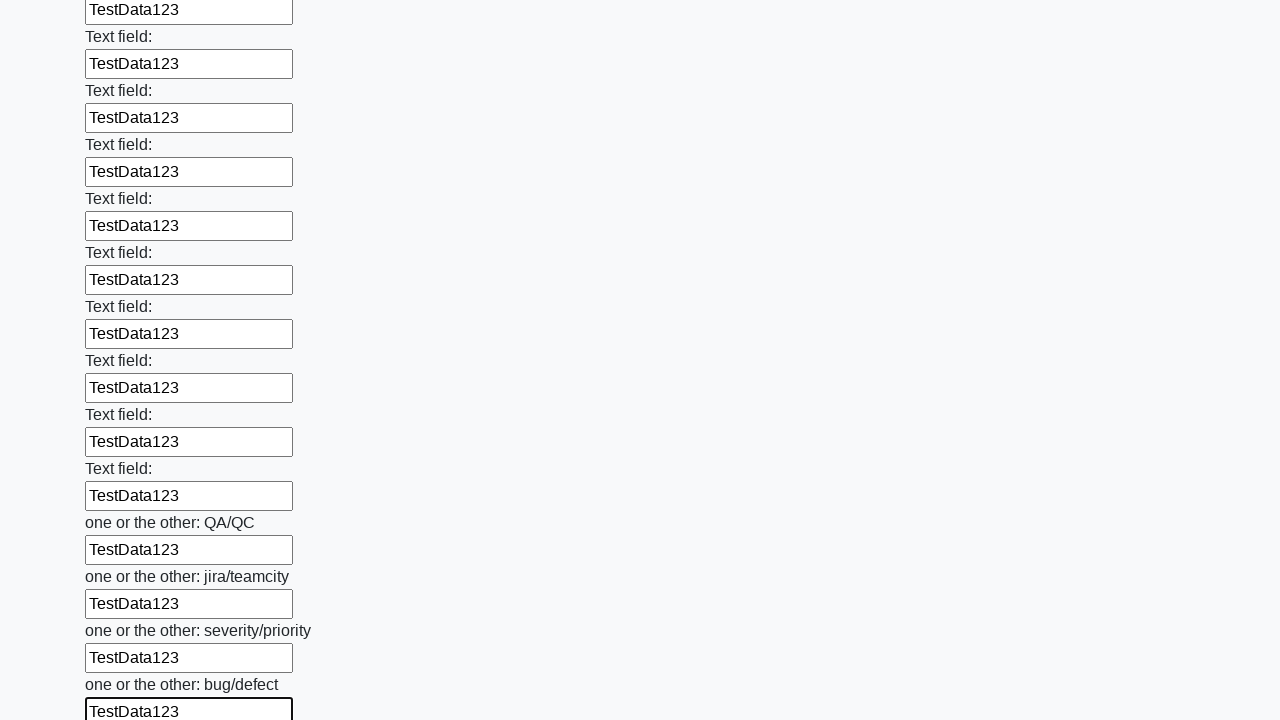

Filled input field with 'TestData123' on input >> nth=91
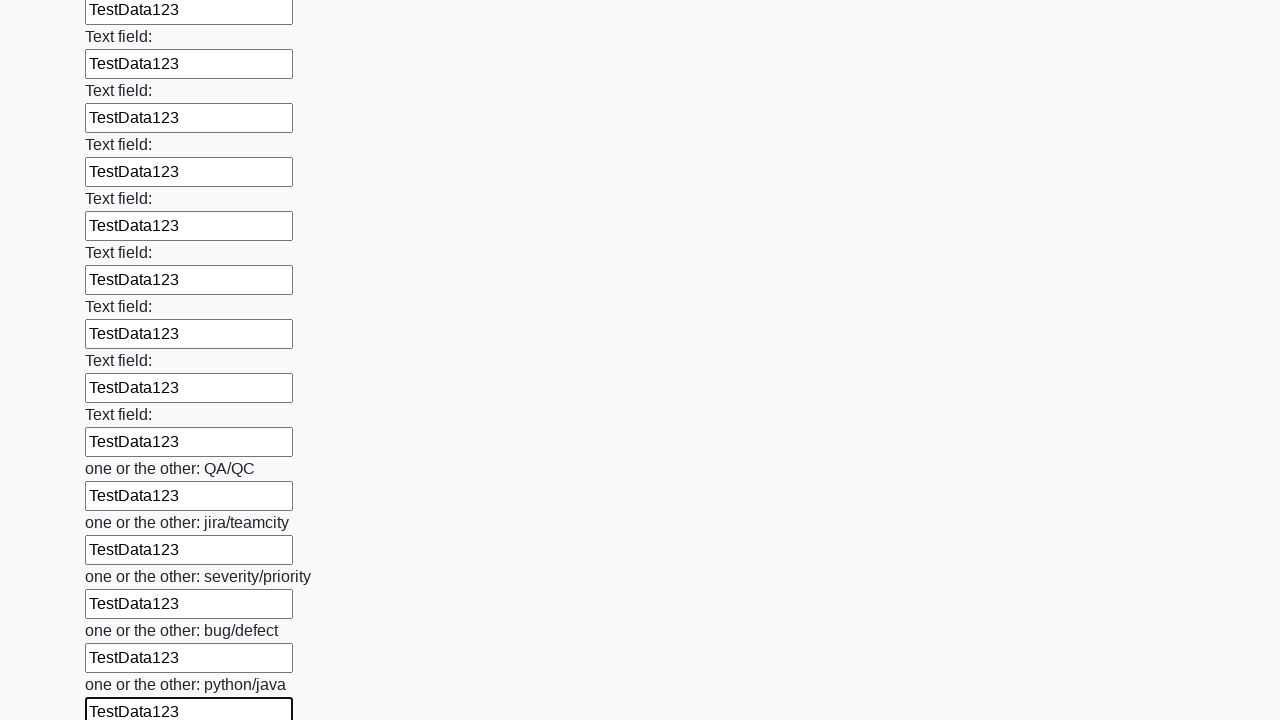

Filled input field with 'TestData123' on input >> nth=92
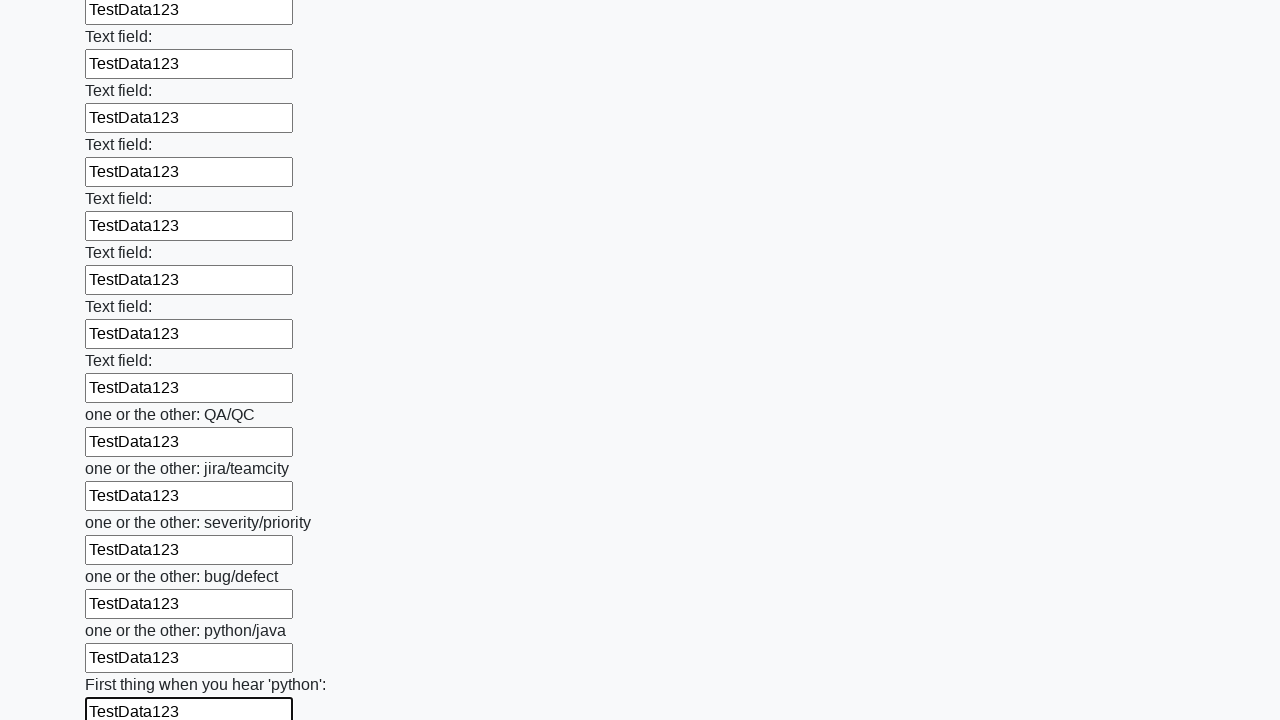

Filled input field with 'TestData123' on input >> nth=93
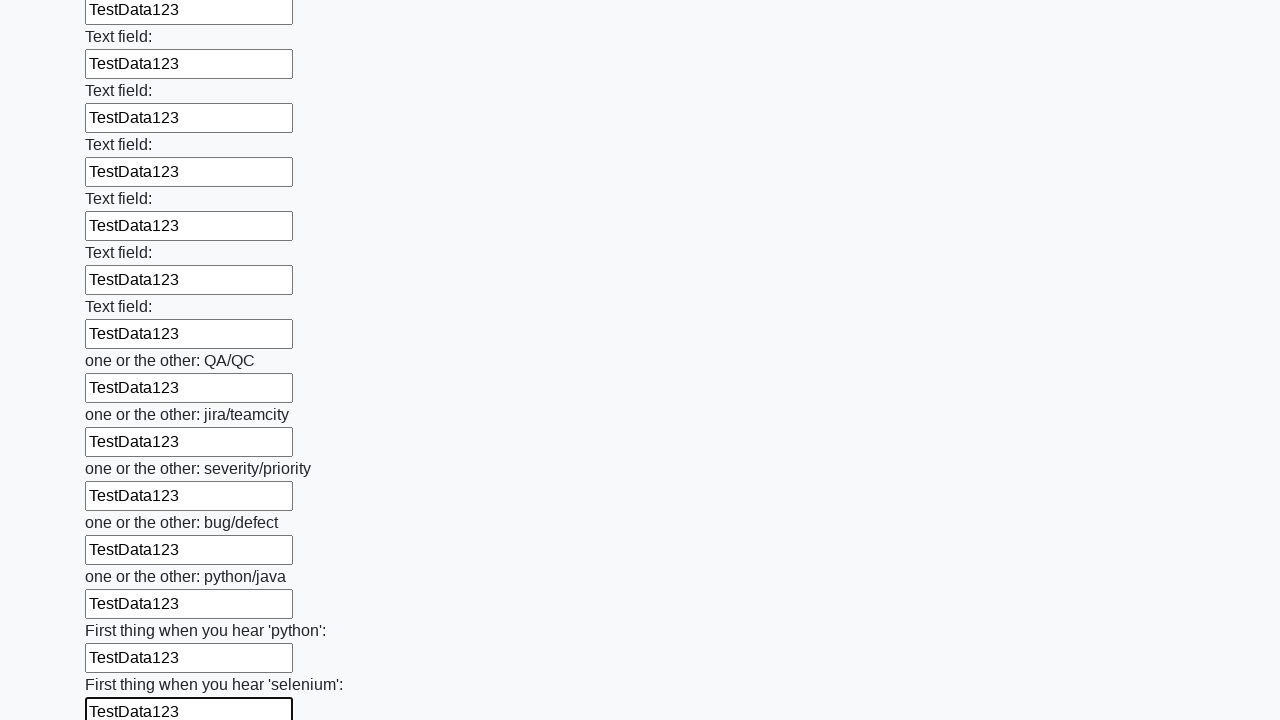

Filled input field with 'TestData123' on input >> nth=94
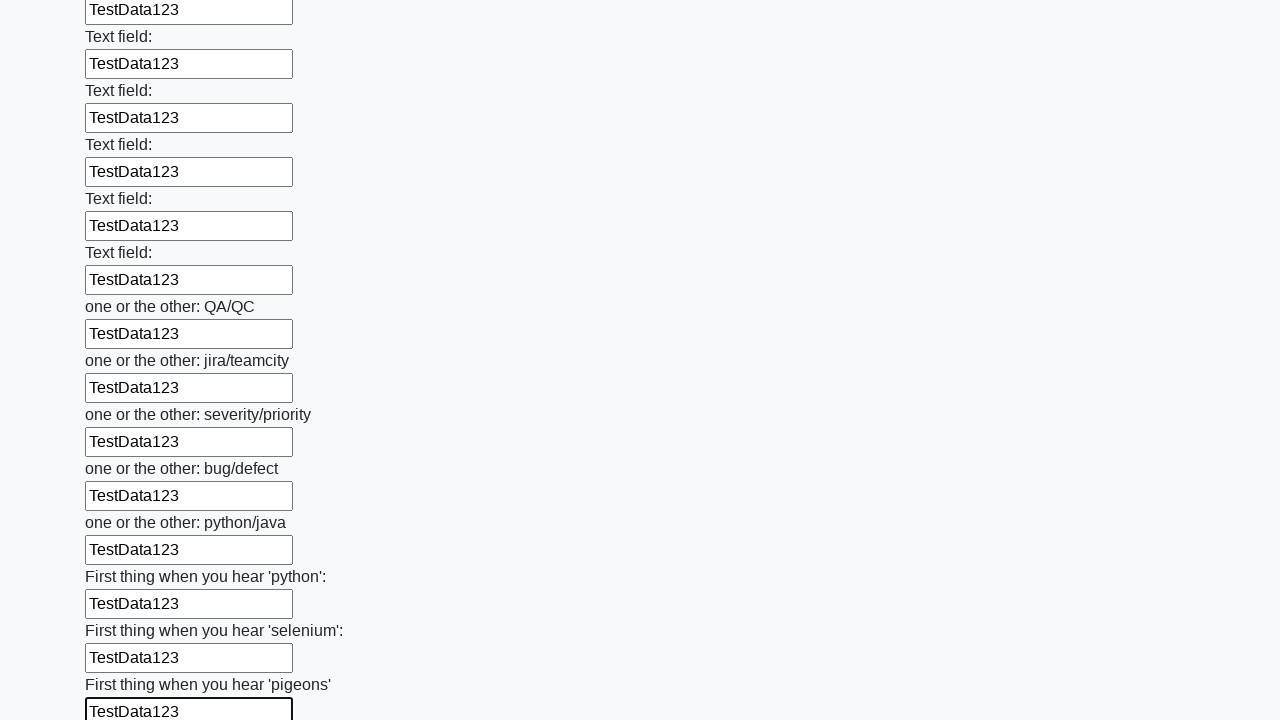

Filled input field with 'TestData123' on input >> nth=95
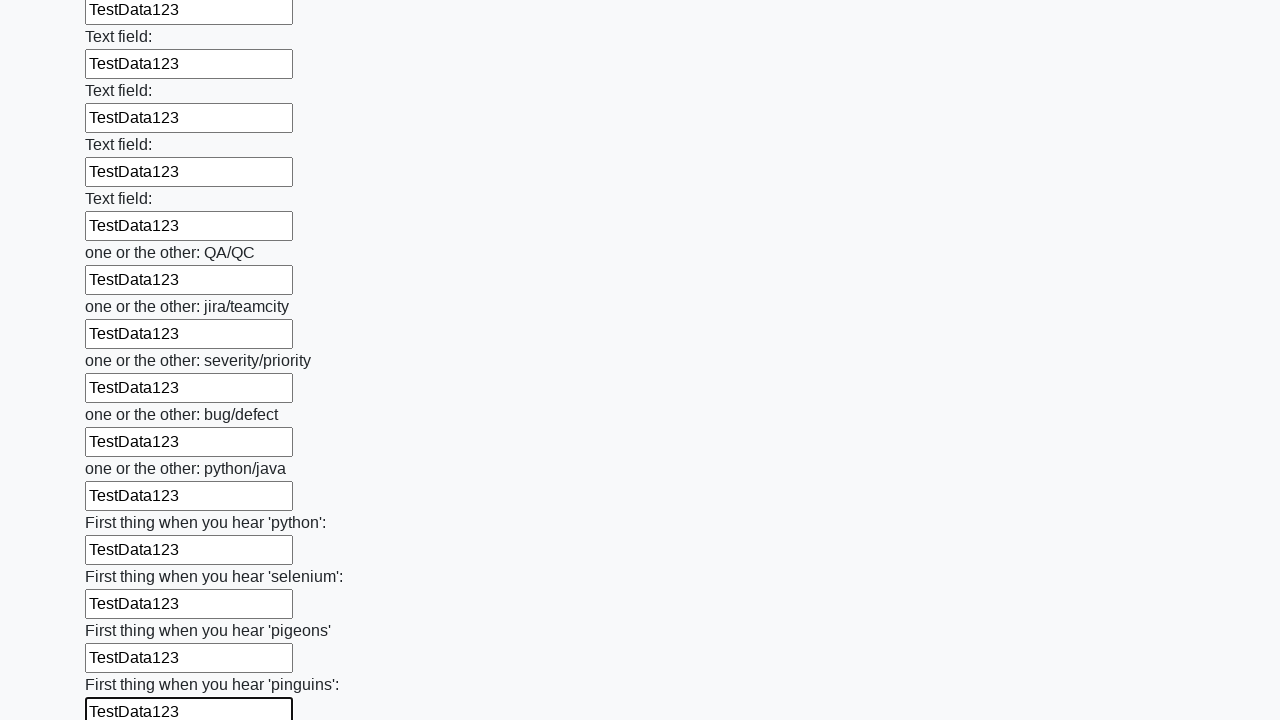

Filled input field with 'TestData123' on input >> nth=96
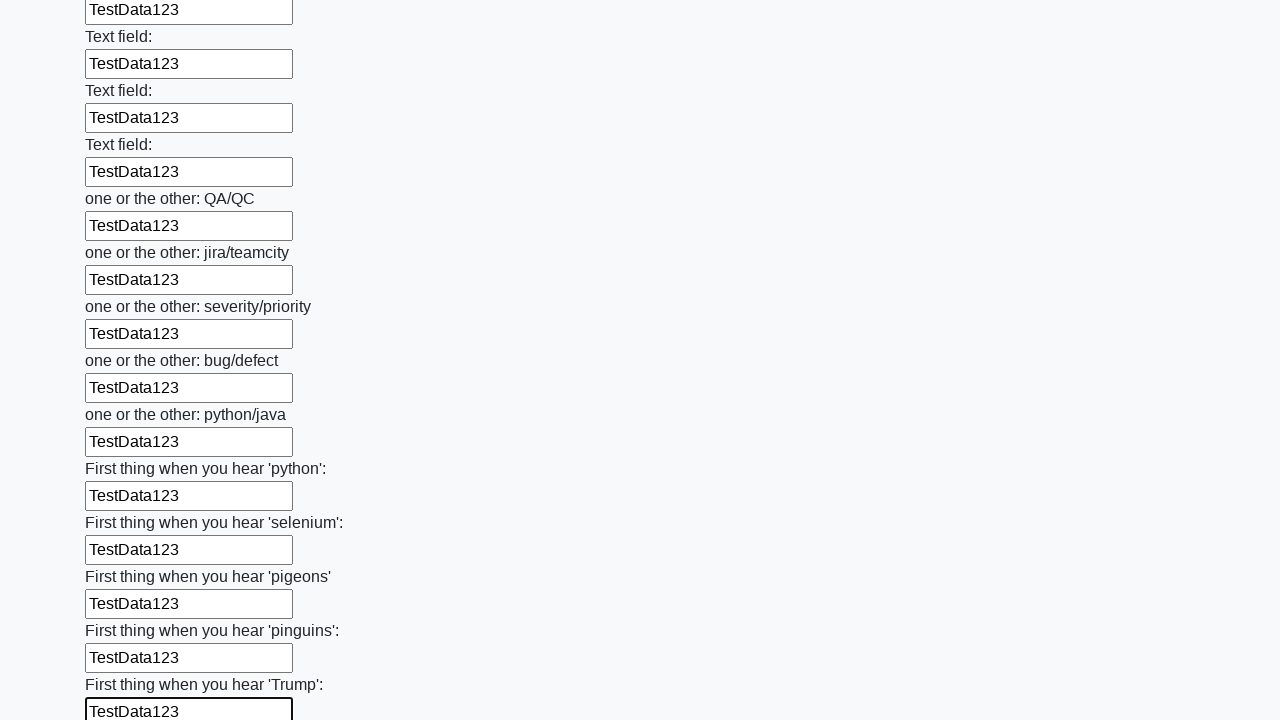

Filled input field with 'TestData123' on input >> nth=97
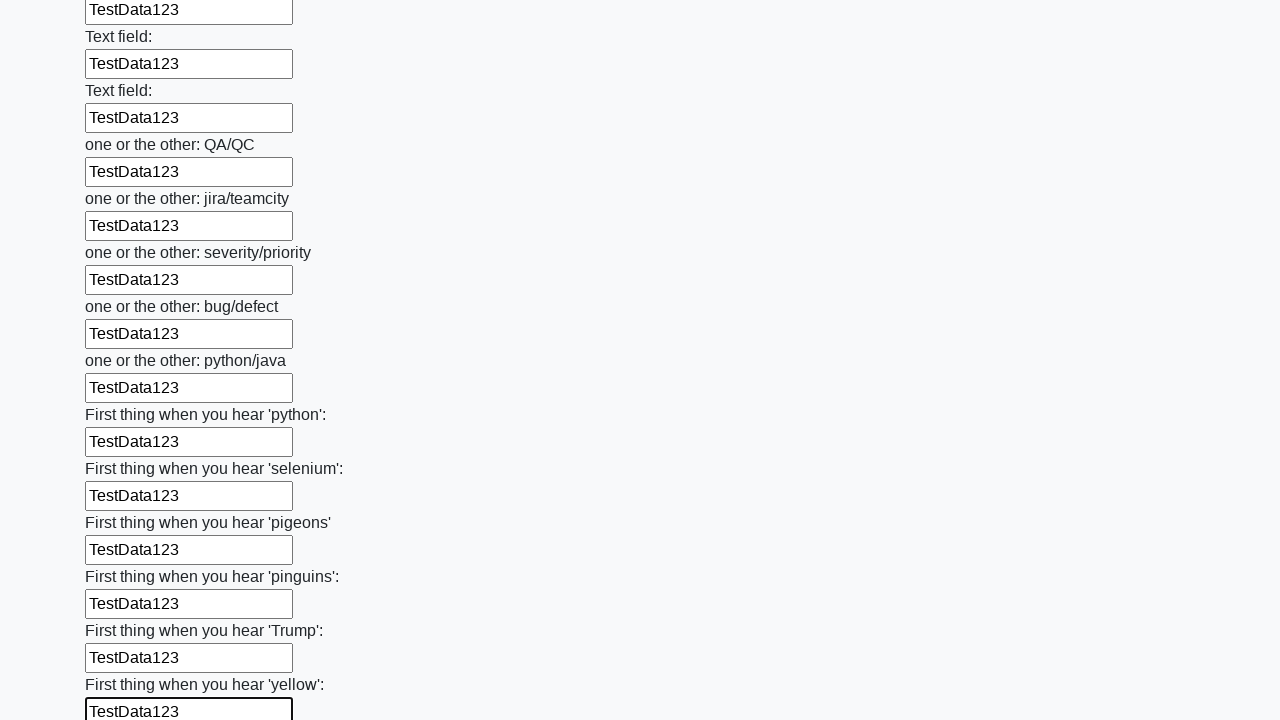

Filled input field with 'TestData123' on input >> nth=98
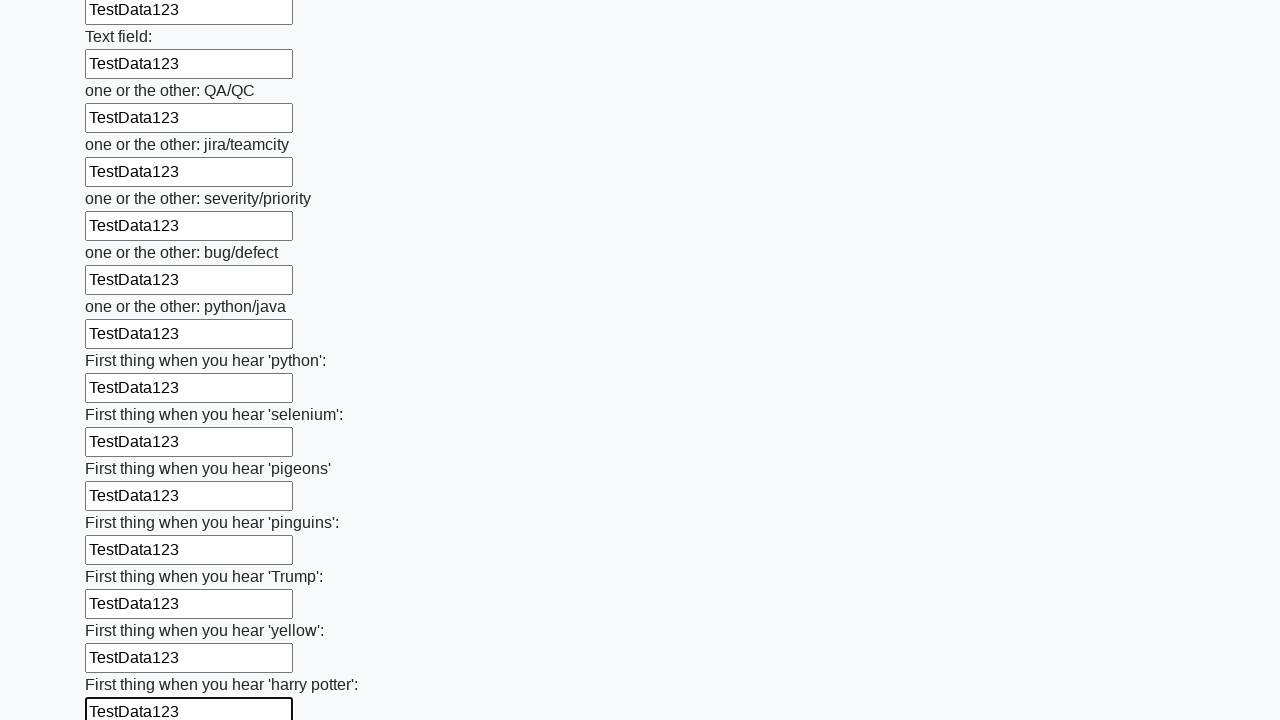

Filled input field with 'TestData123' on input >> nth=99
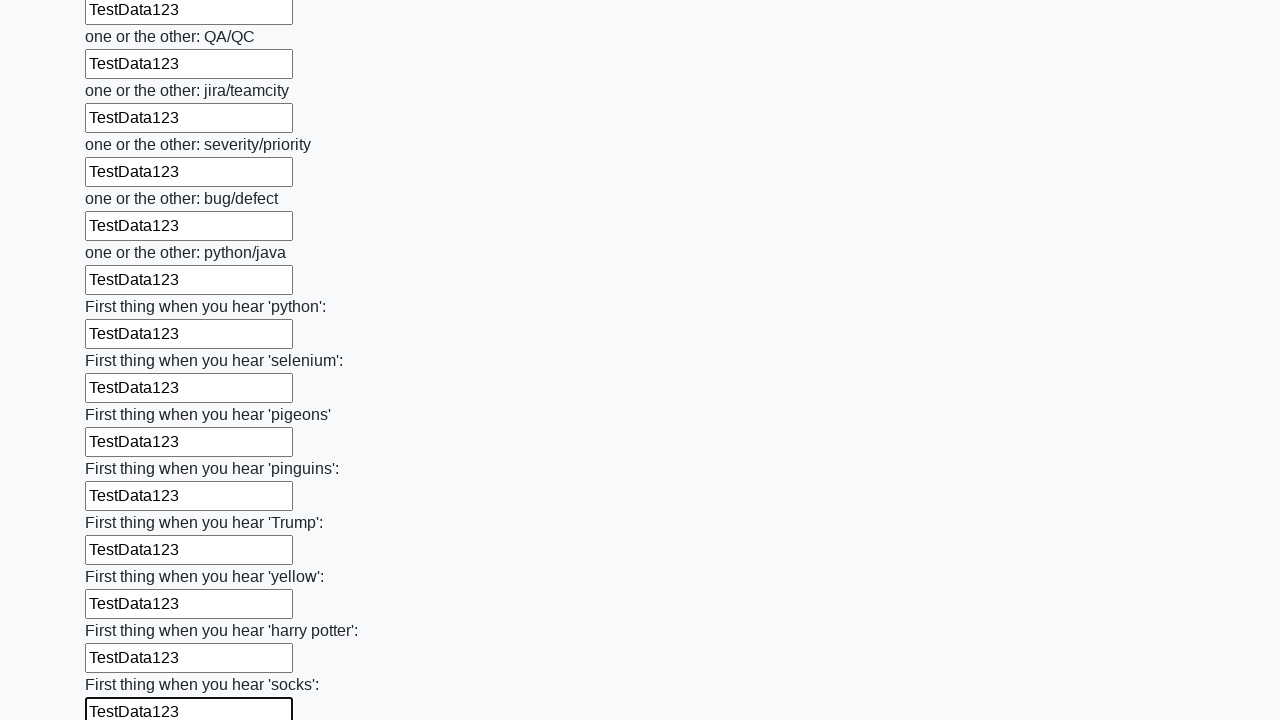

Clicked the submit button at (123, 611) on button.btn
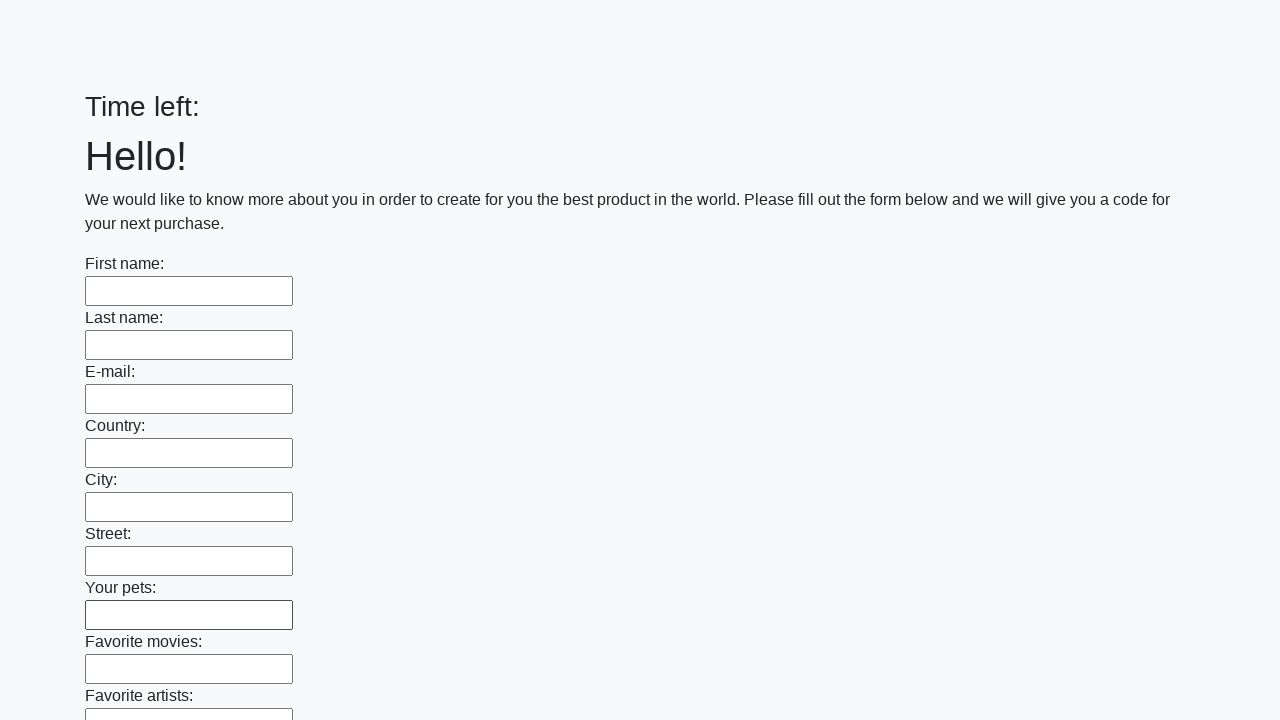

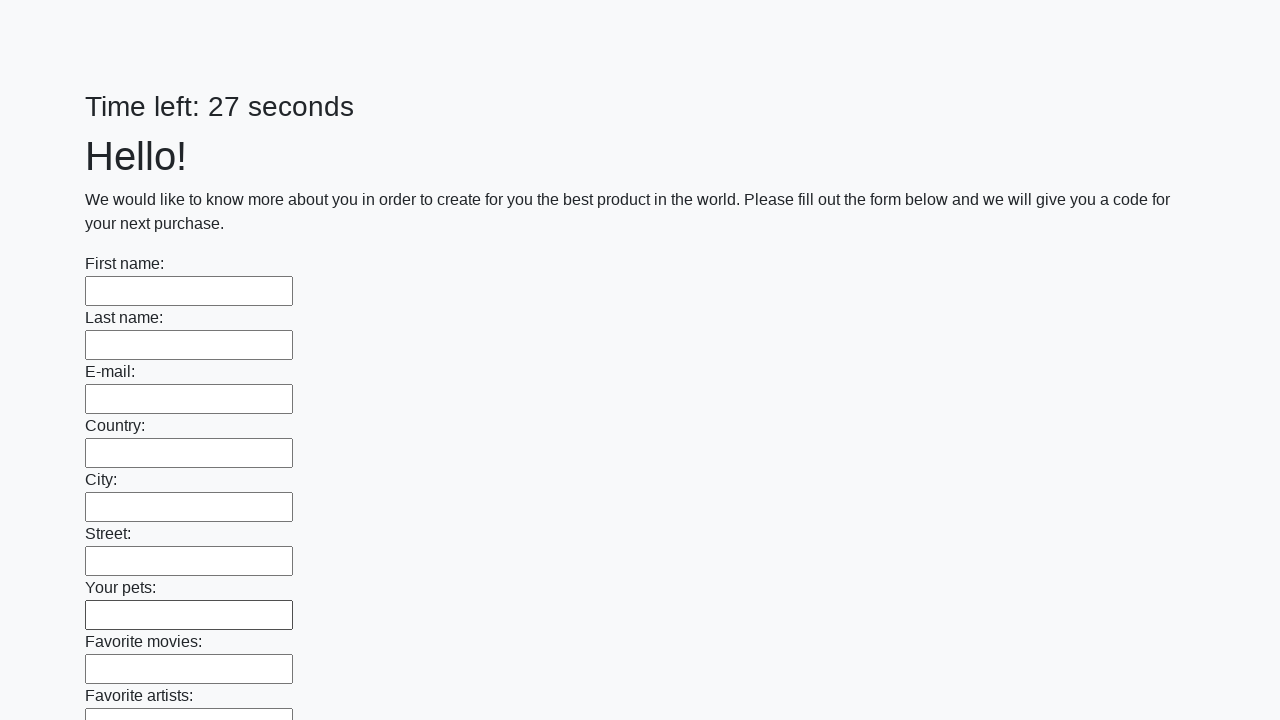